Tests slider functionality by moving the slider handle to different positions using keyboard arrow keys

Starting URL: http://automation-practice.emilos.pl/slider.php

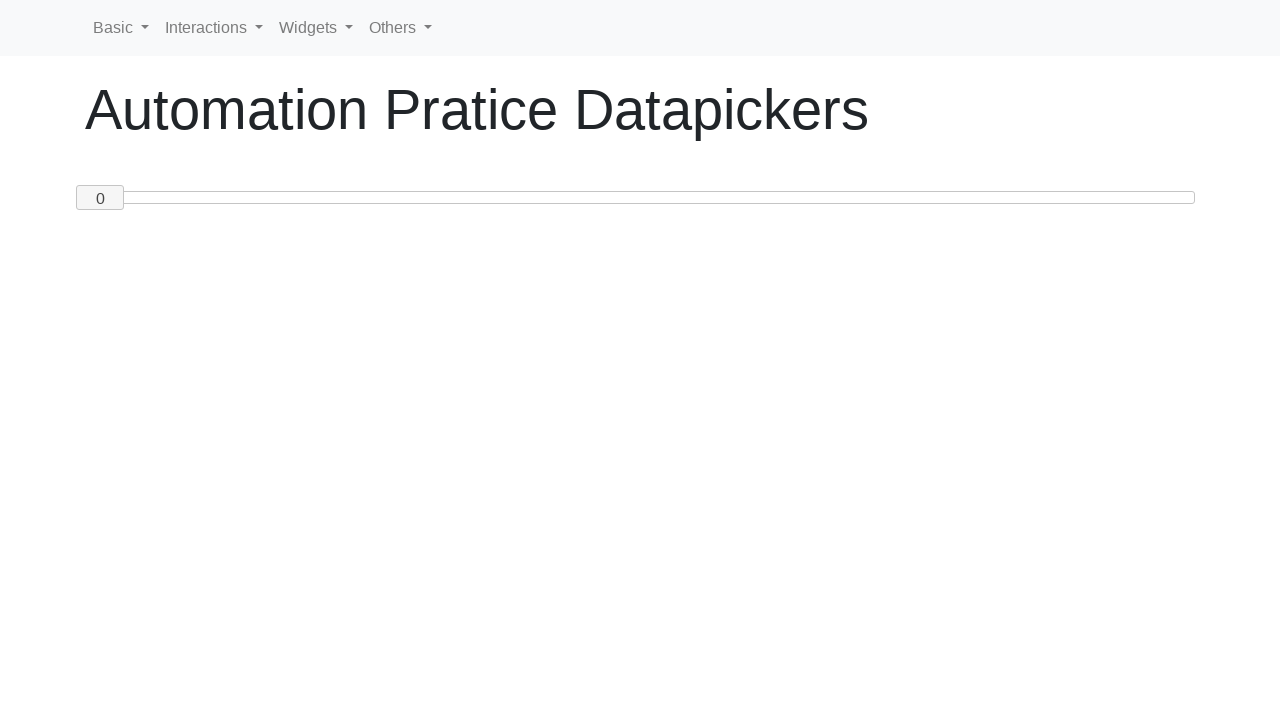

Located the slider handle element
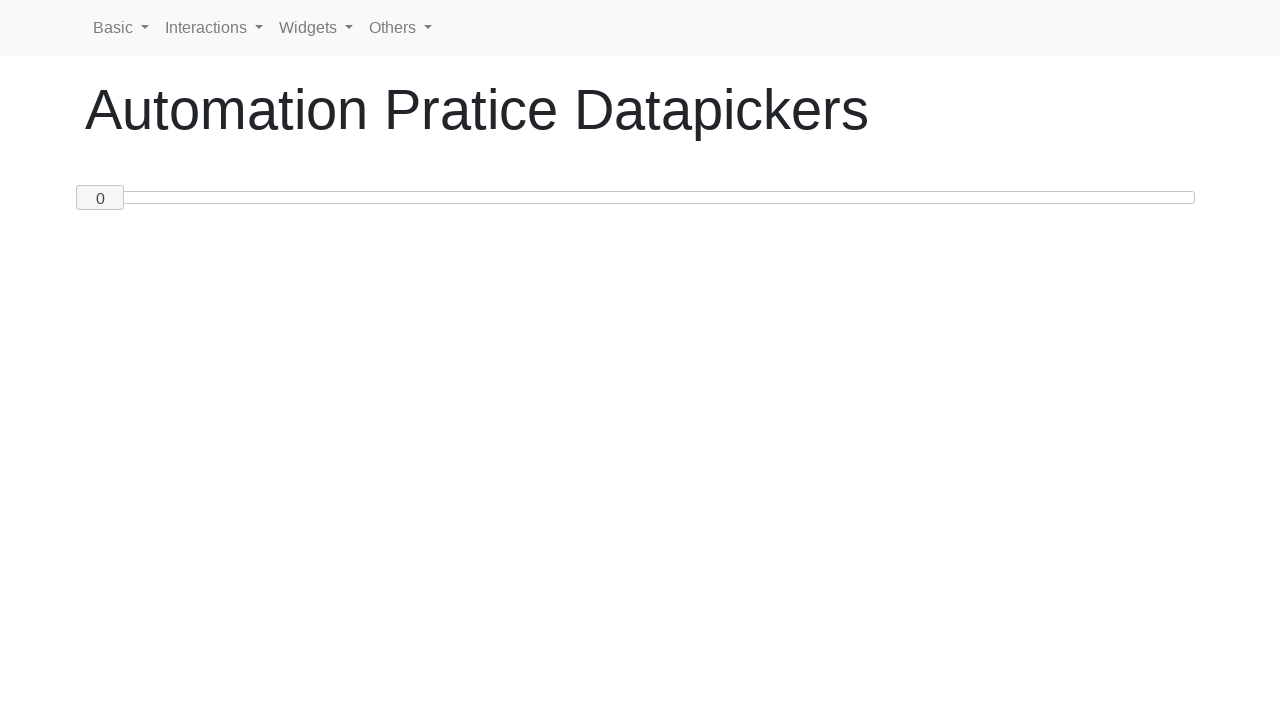

Read current slider value: 0
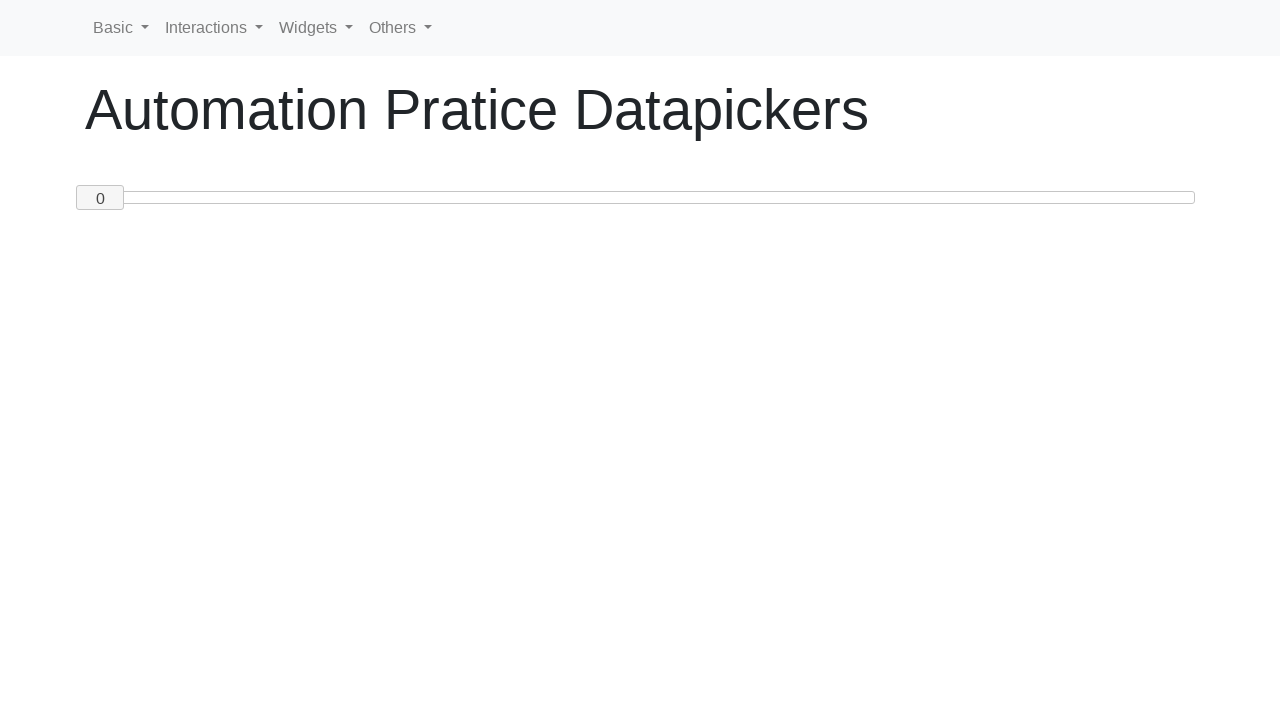

Pressed ArrowRight to move slider towards position 50 on #custom-handle
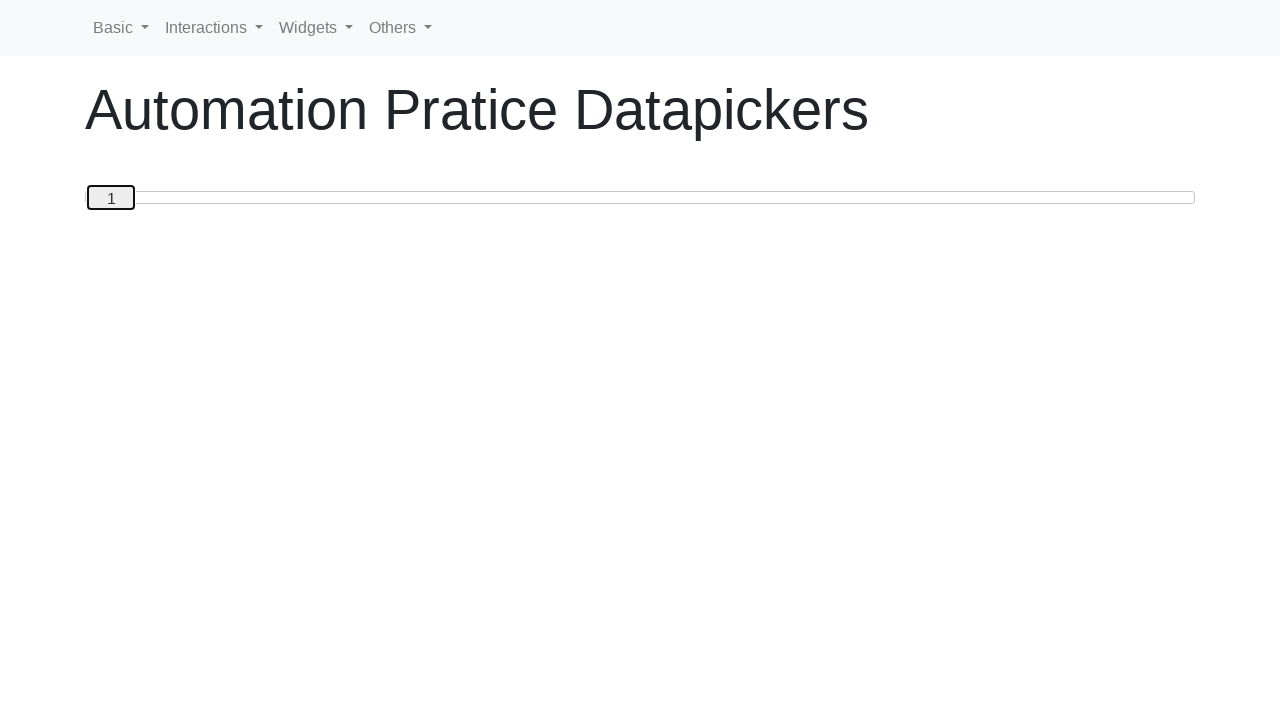

Pressed ArrowRight to move slider towards position 50 on #custom-handle
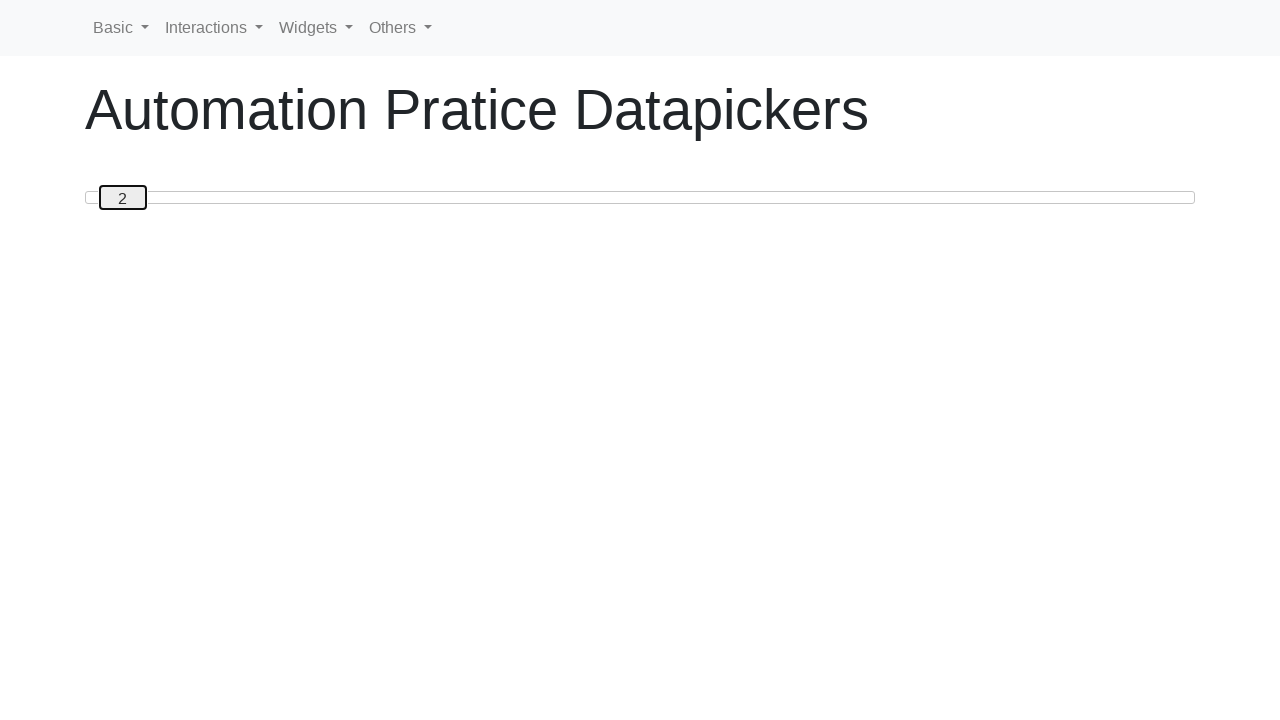

Pressed ArrowRight to move slider towards position 50 on #custom-handle
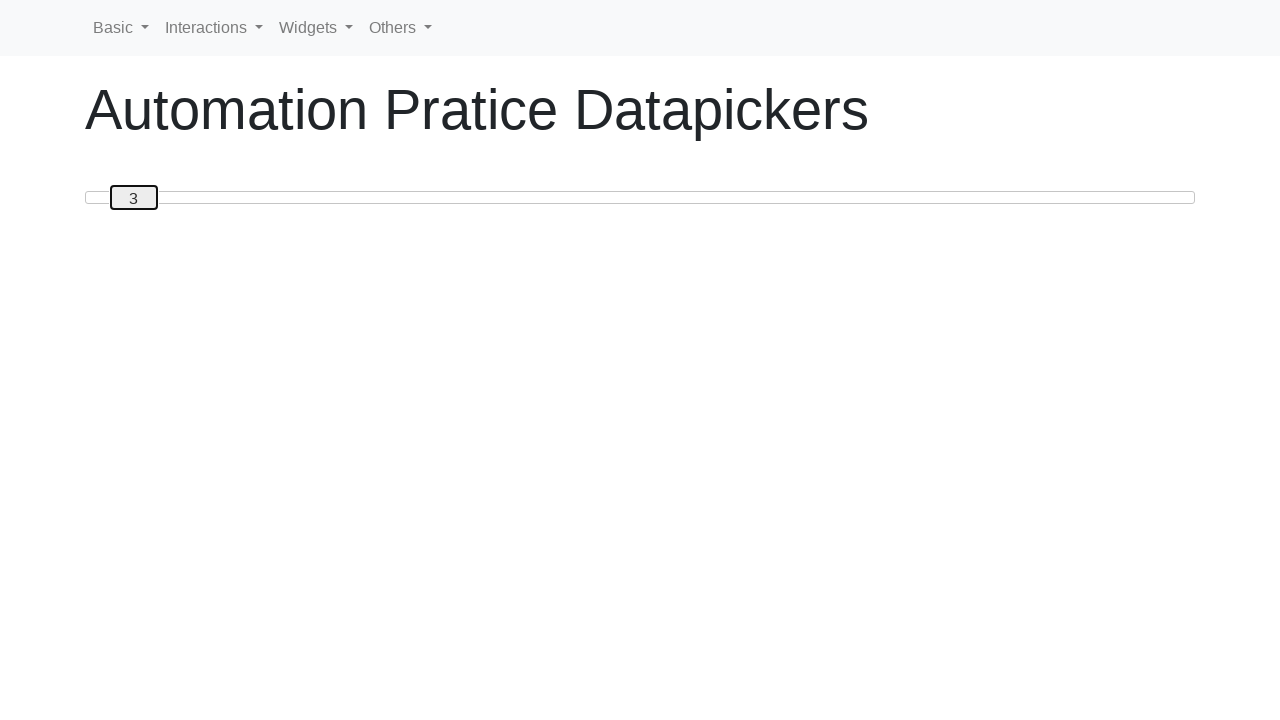

Pressed ArrowRight to move slider towards position 50 on #custom-handle
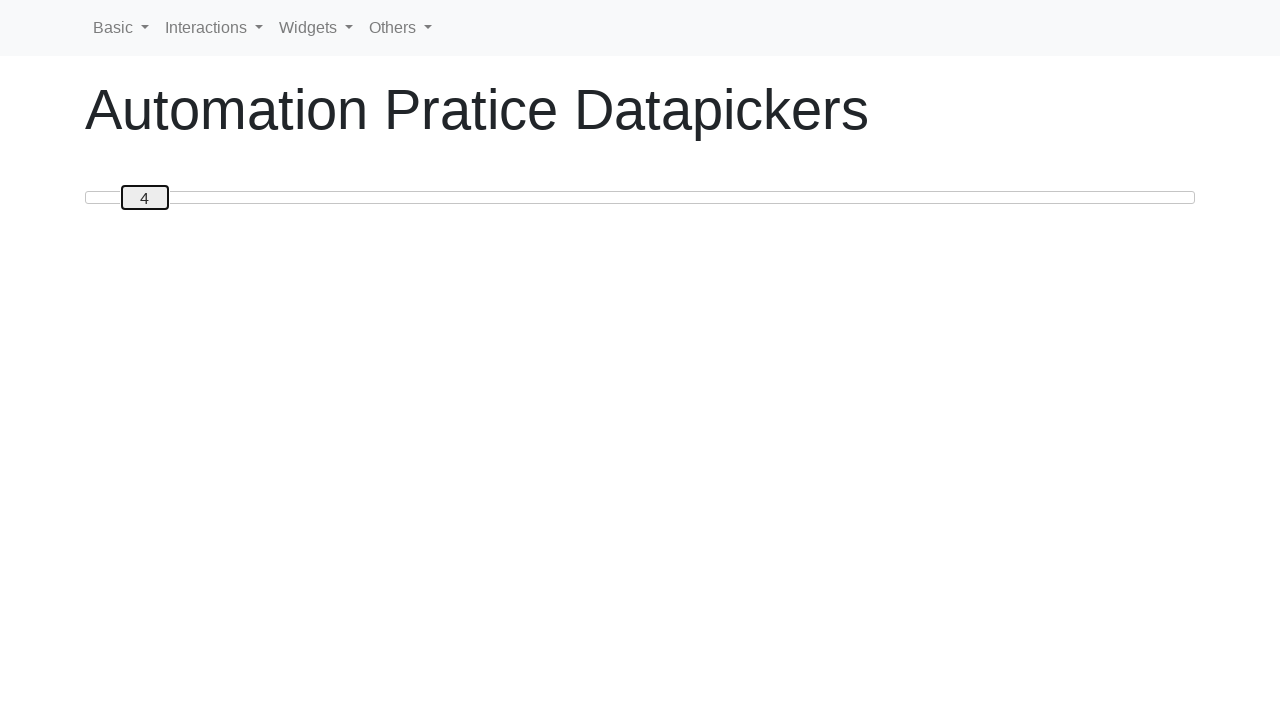

Pressed ArrowRight to move slider towards position 50 on #custom-handle
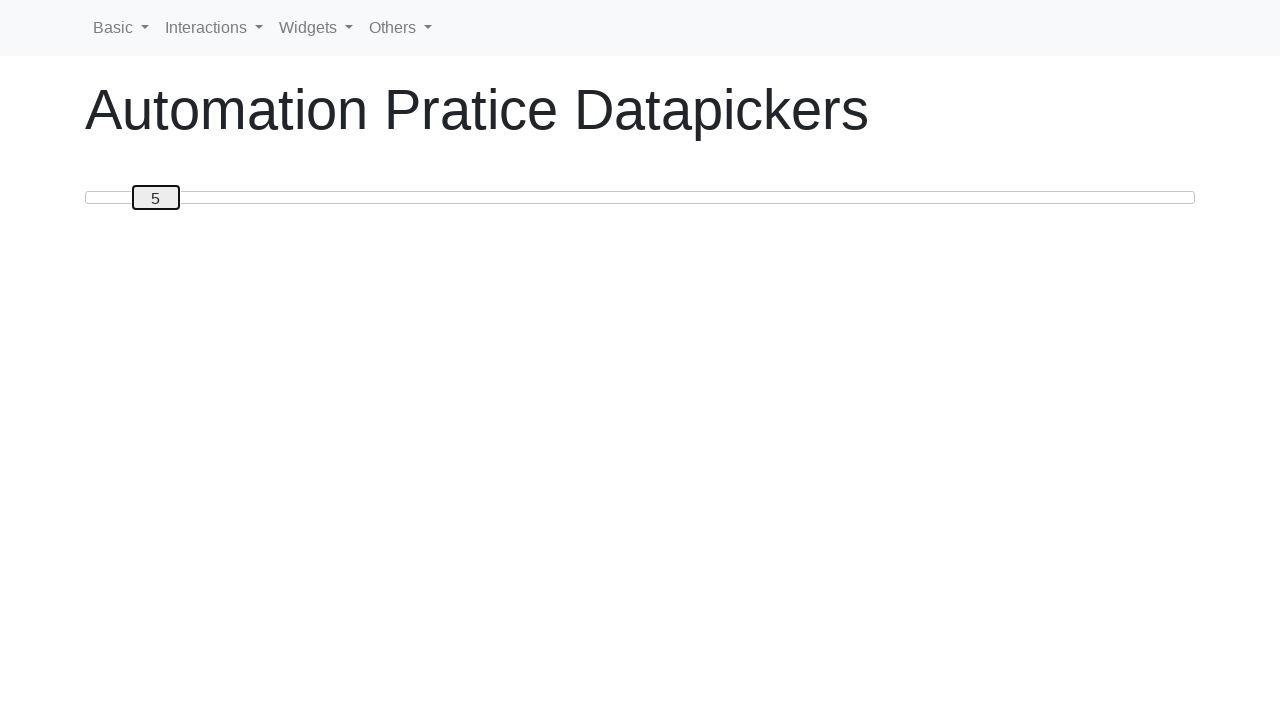

Pressed ArrowRight to move slider towards position 50 on #custom-handle
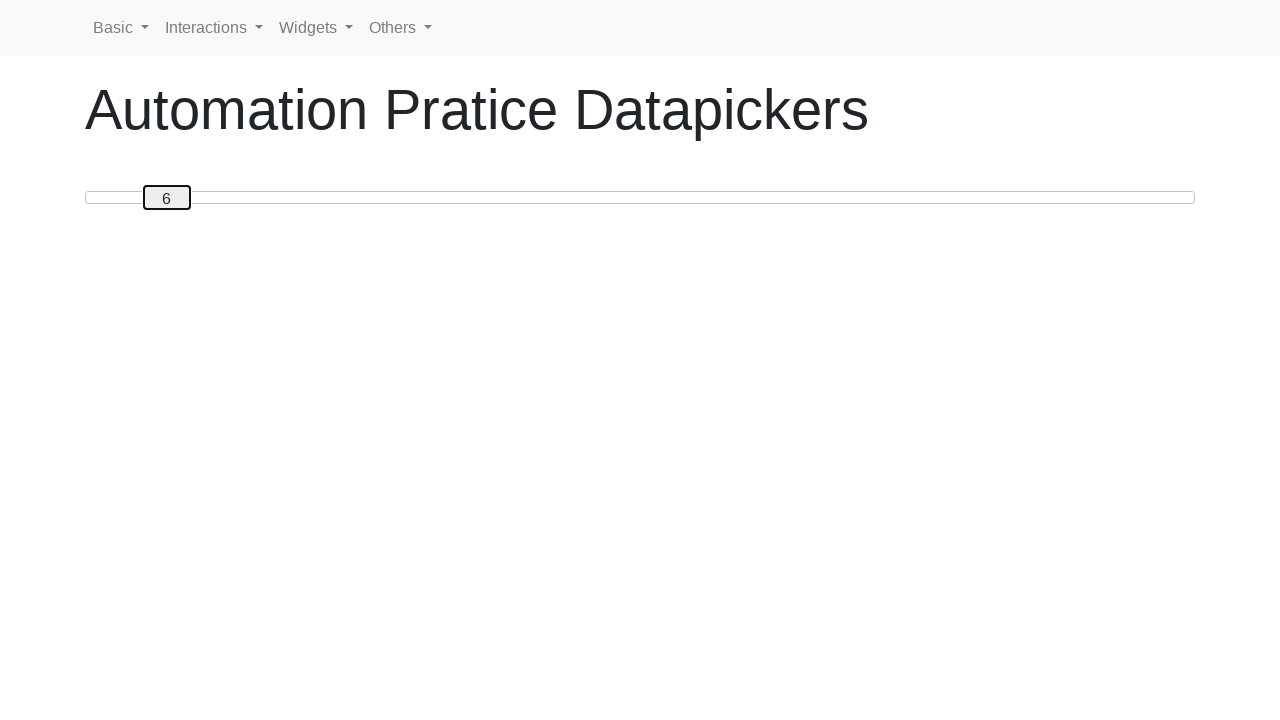

Pressed ArrowRight to move slider towards position 50 on #custom-handle
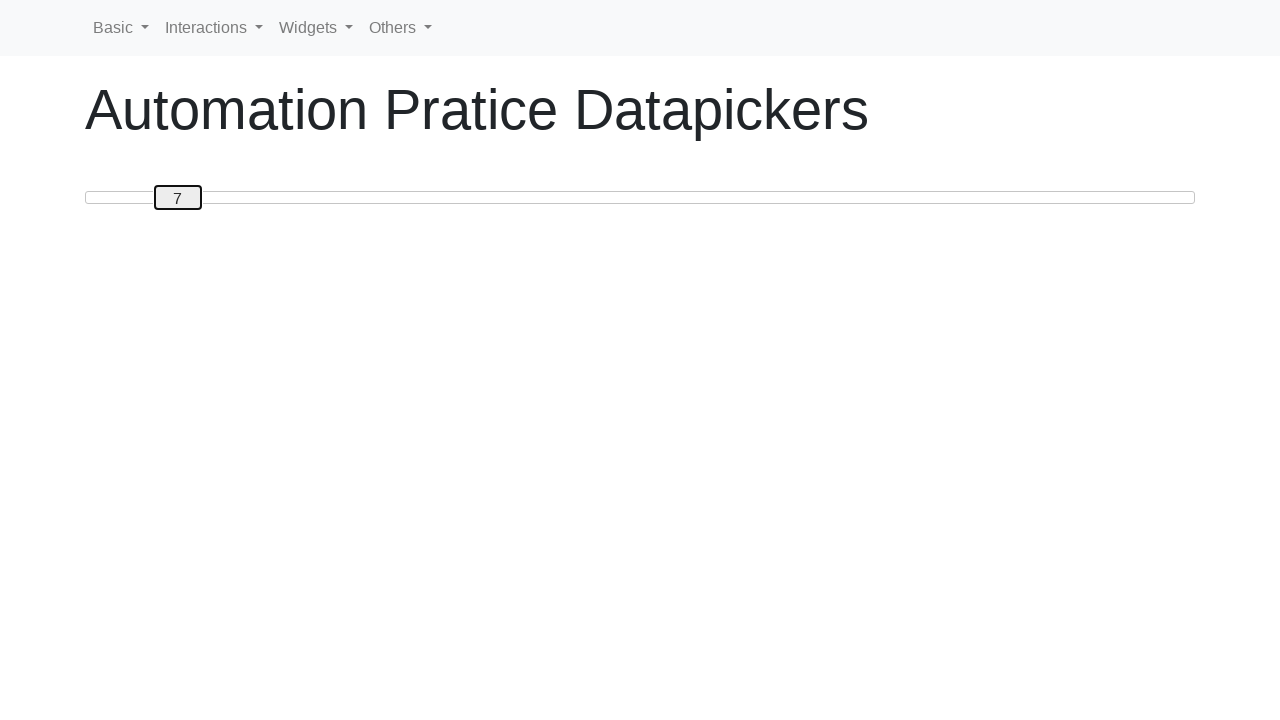

Pressed ArrowRight to move slider towards position 50 on #custom-handle
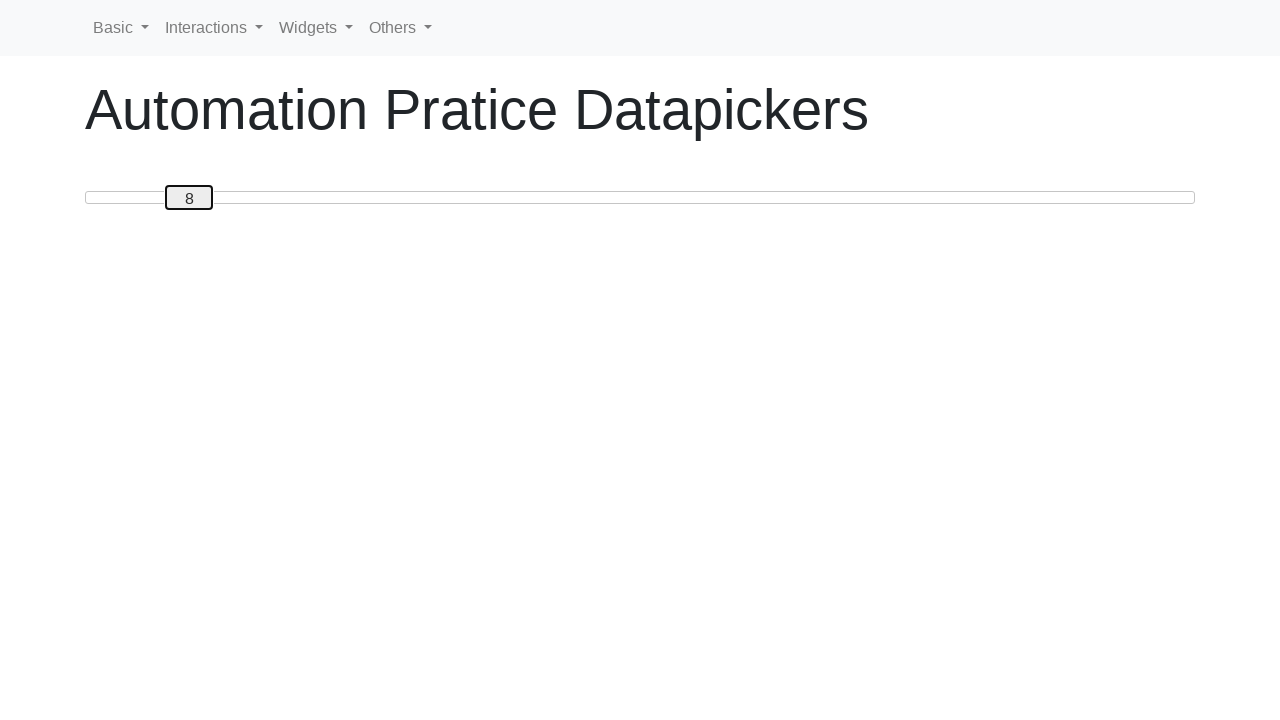

Pressed ArrowRight to move slider towards position 50 on #custom-handle
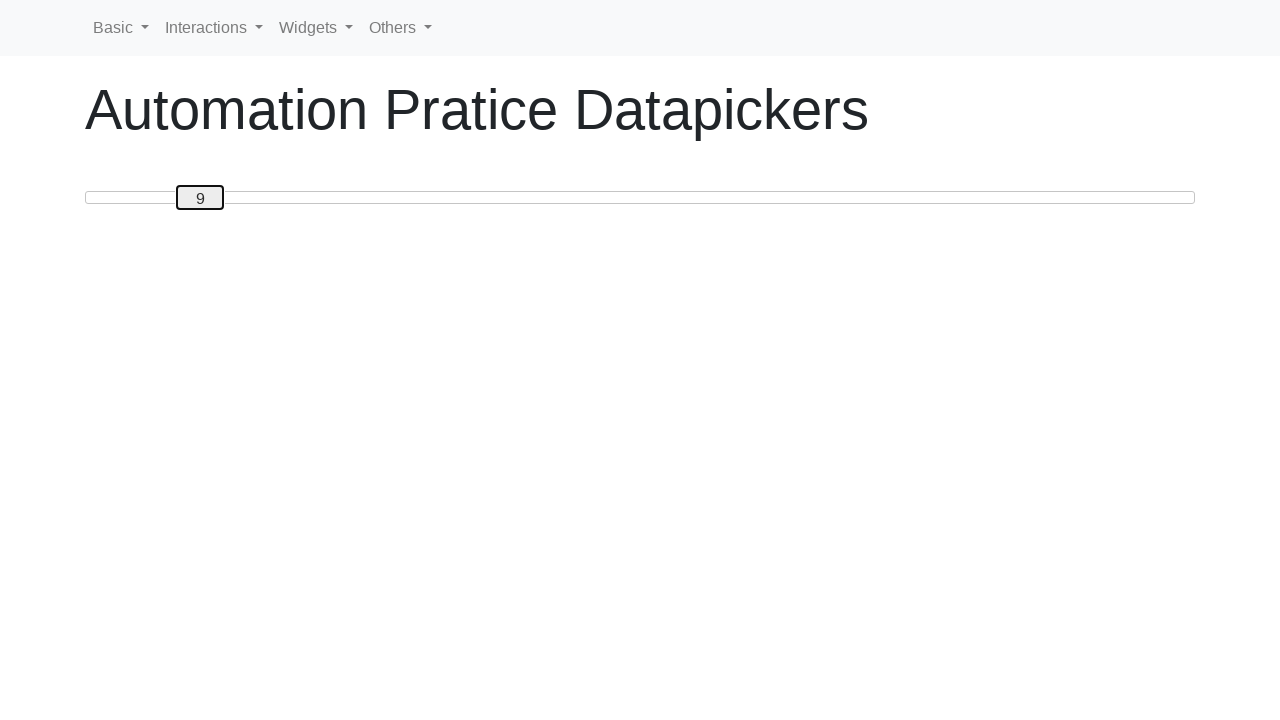

Pressed ArrowRight to move slider towards position 50 on #custom-handle
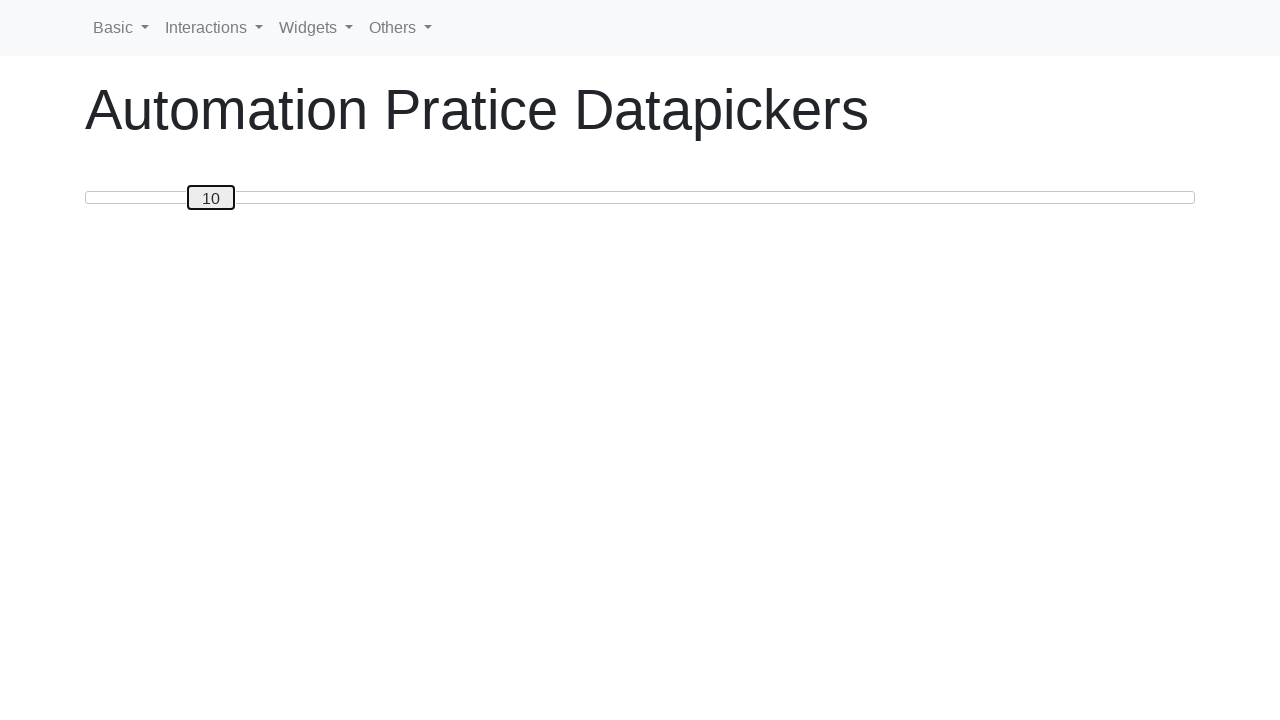

Pressed ArrowRight to move slider towards position 50 on #custom-handle
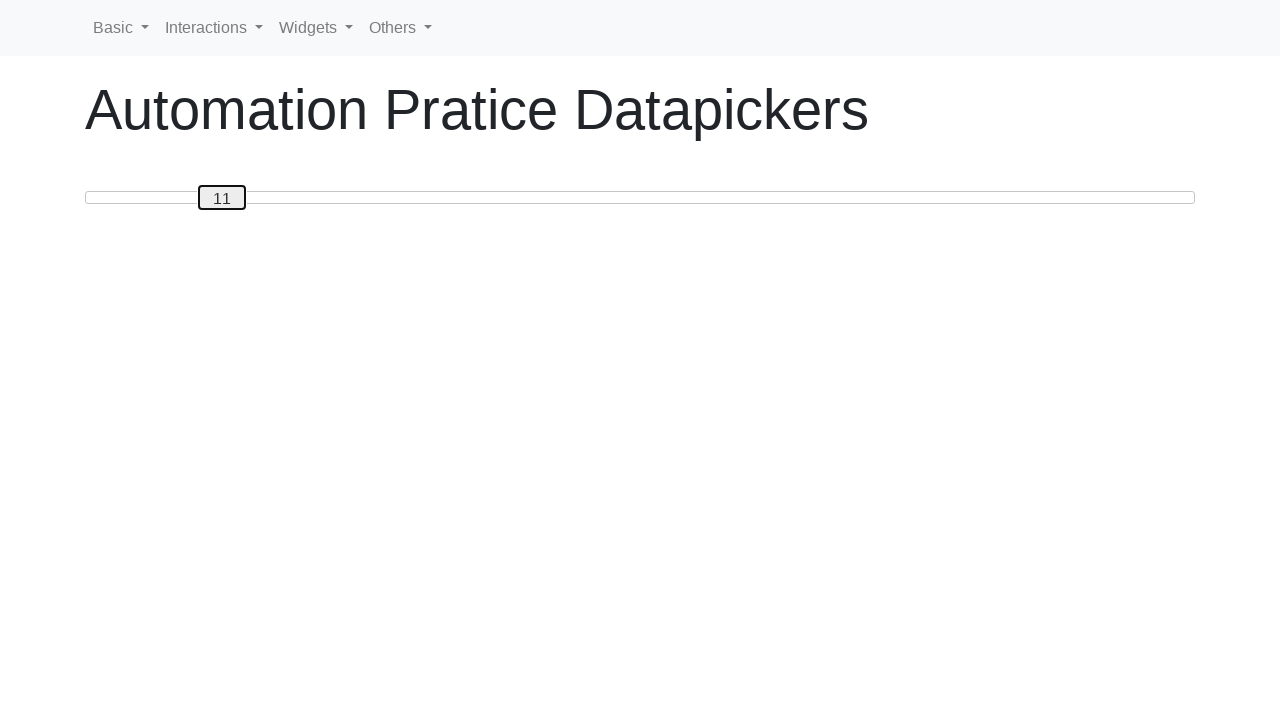

Pressed ArrowRight to move slider towards position 50 on #custom-handle
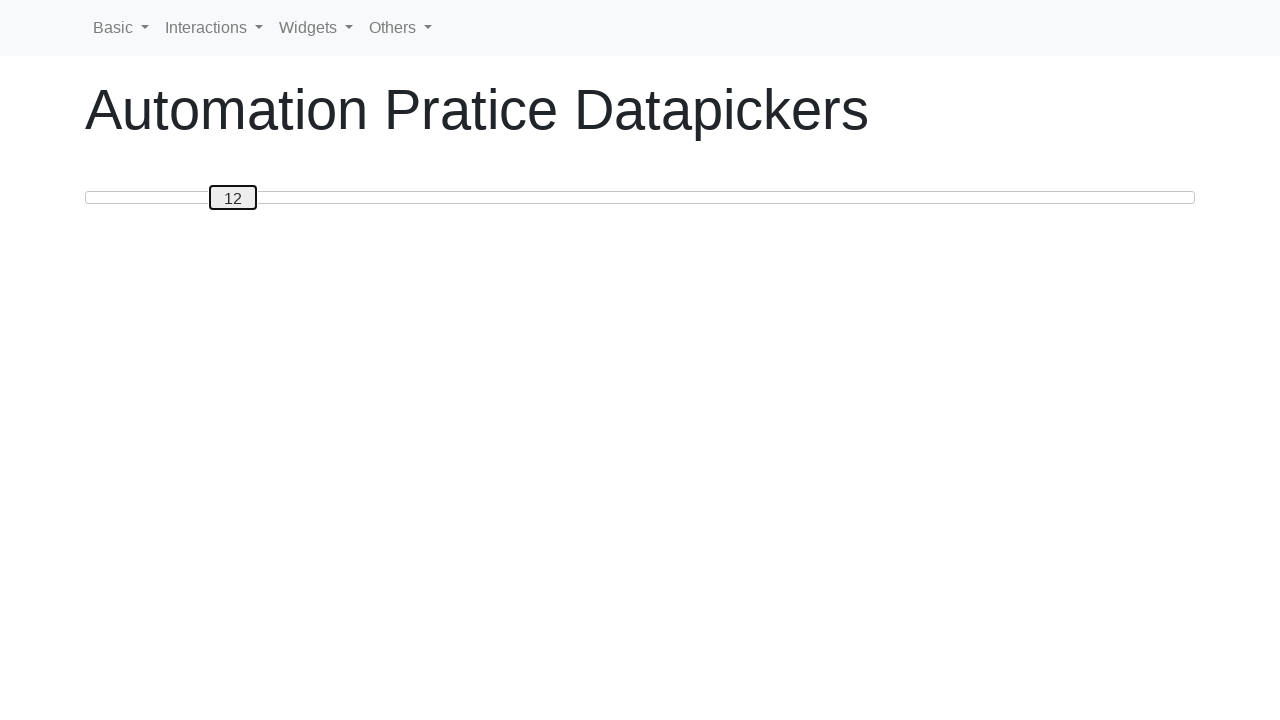

Pressed ArrowRight to move slider towards position 50 on #custom-handle
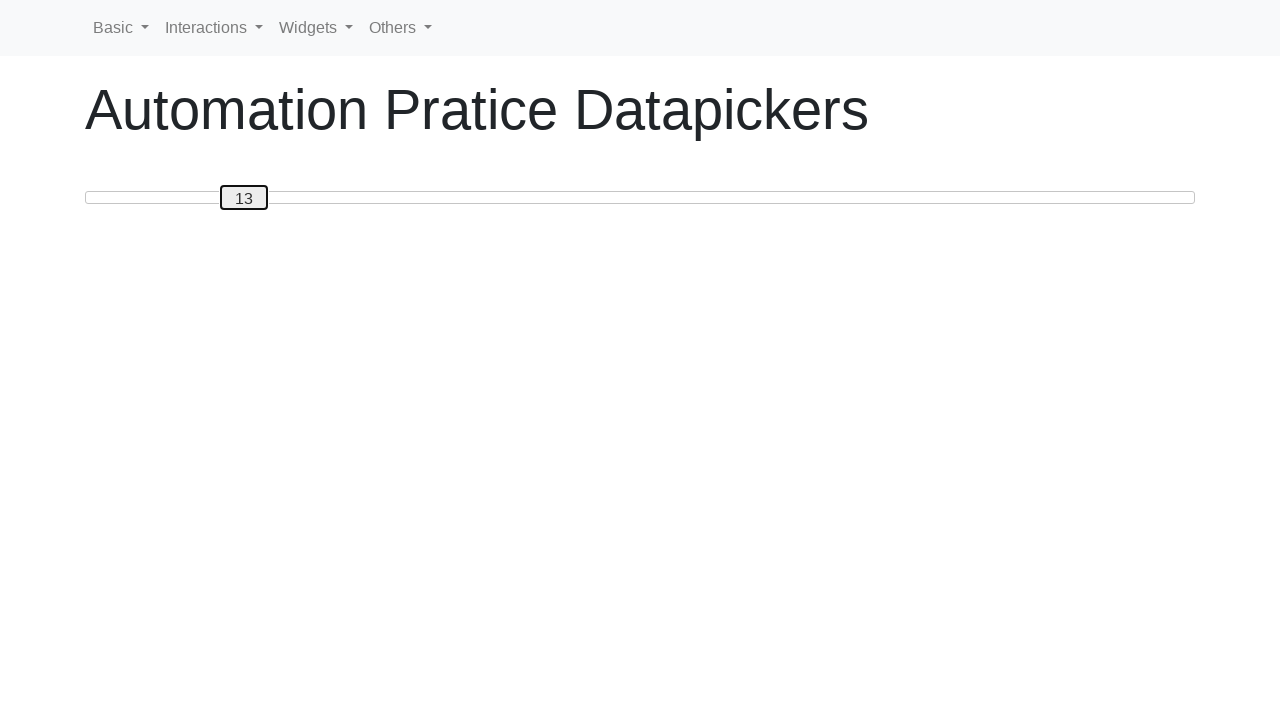

Pressed ArrowRight to move slider towards position 50 on #custom-handle
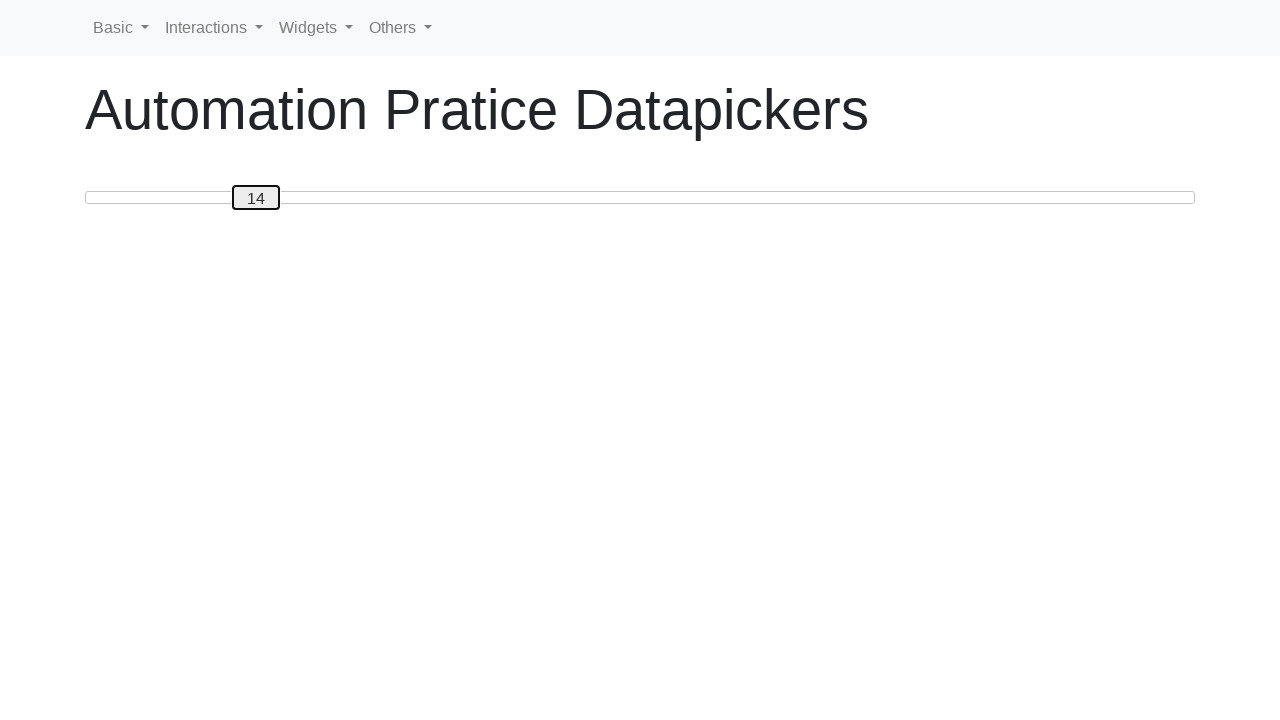

Pressed ArrowRight to move slider towards position 50 on #custom-handle
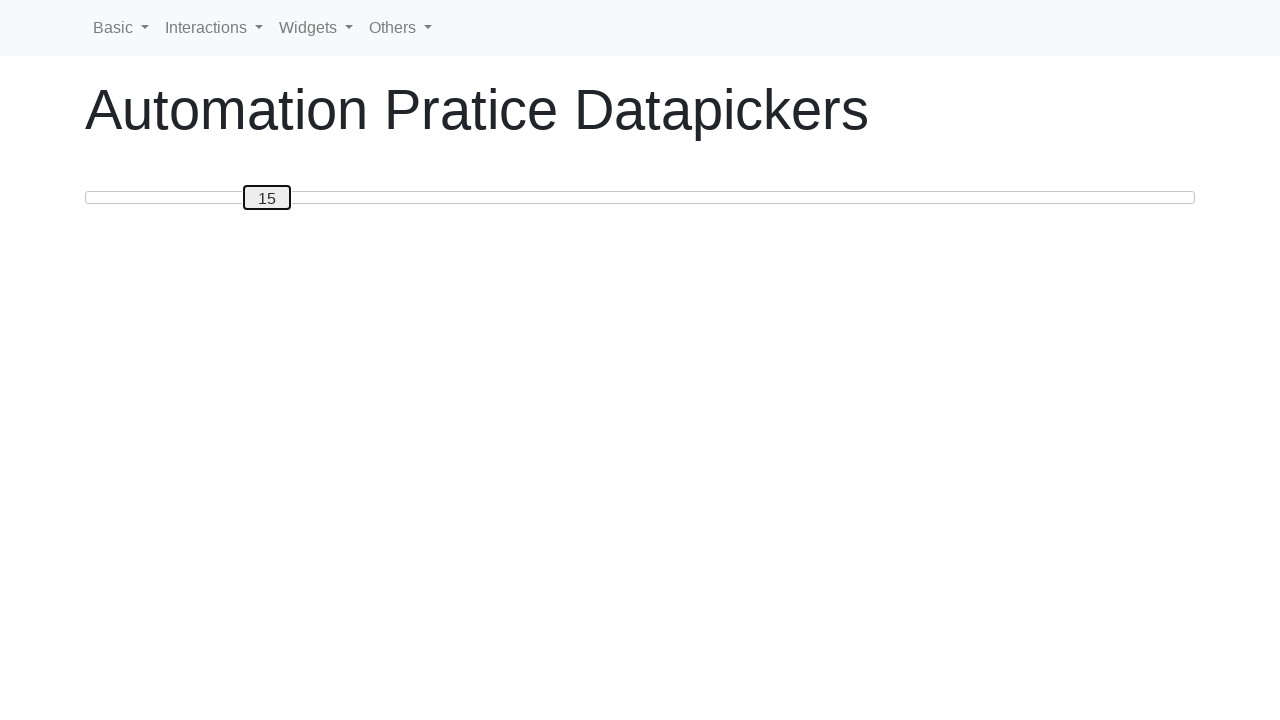

Pressed ArrowRight to move slider towards position 50 on #custom-handle
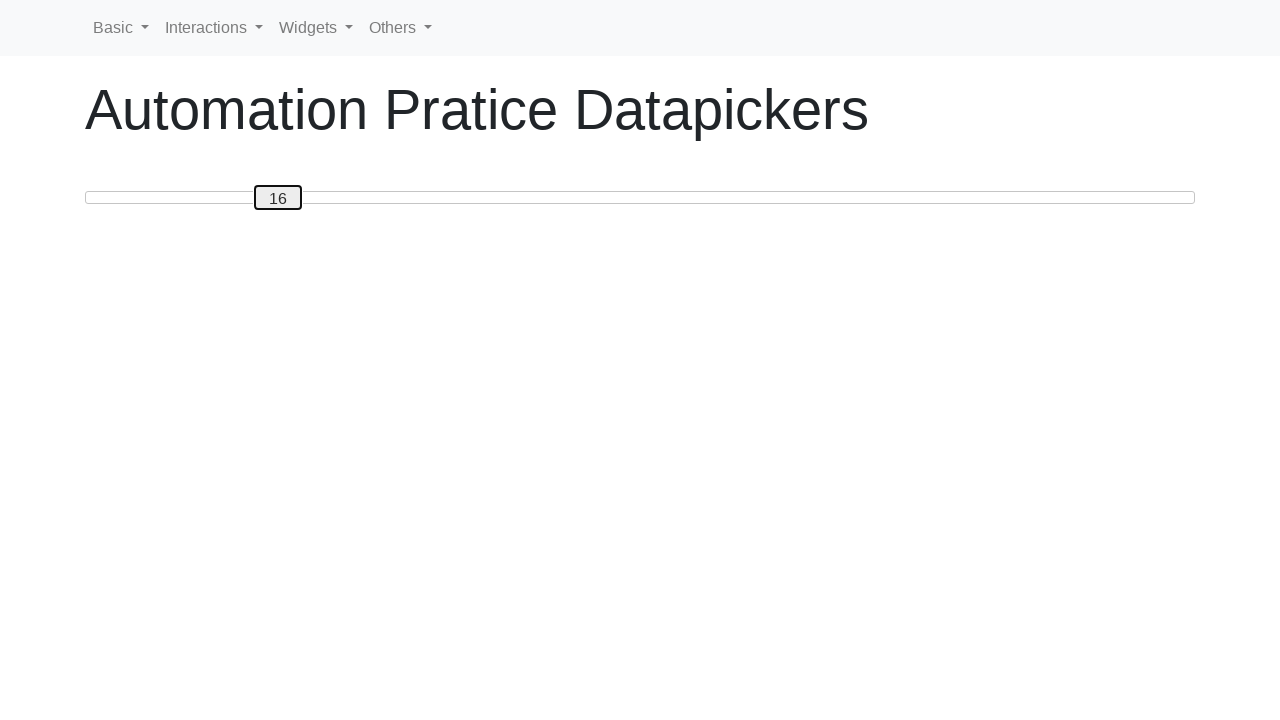

Pressed ArrowRight to move slider towards position 50 on #custom-handle
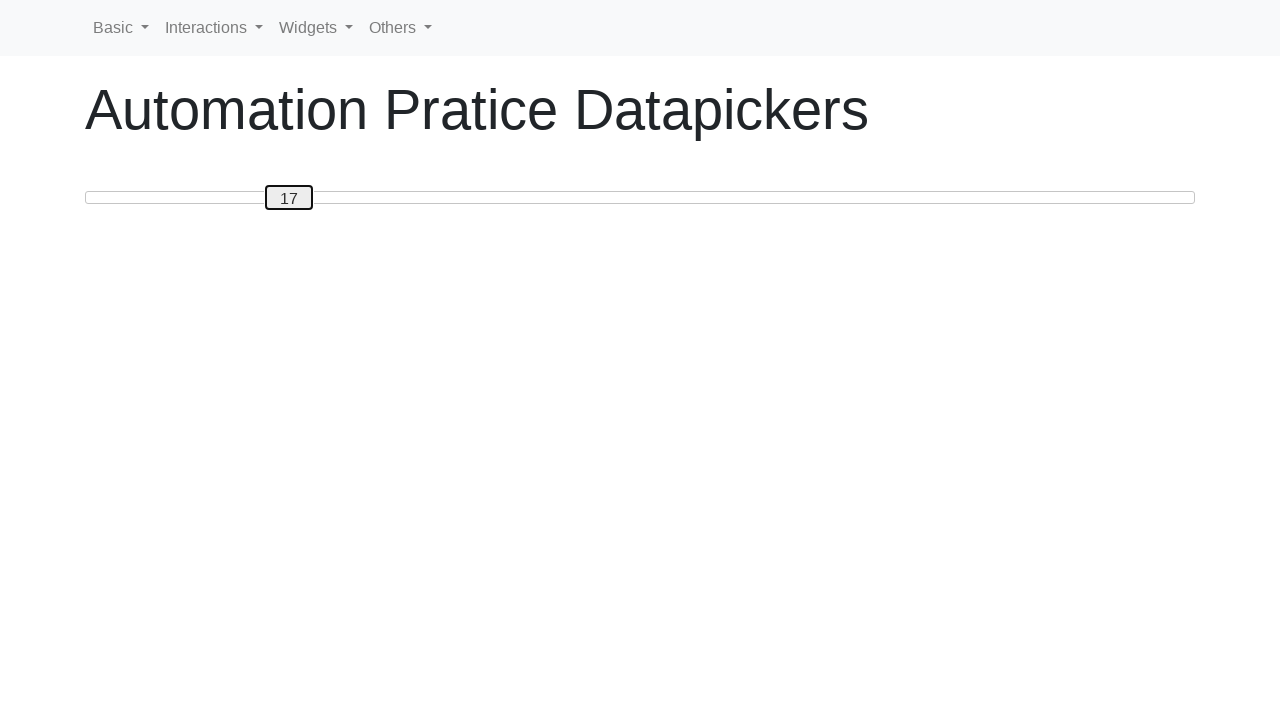

Pressed ArrowRight to move slider towards position 50 on #custom-handle
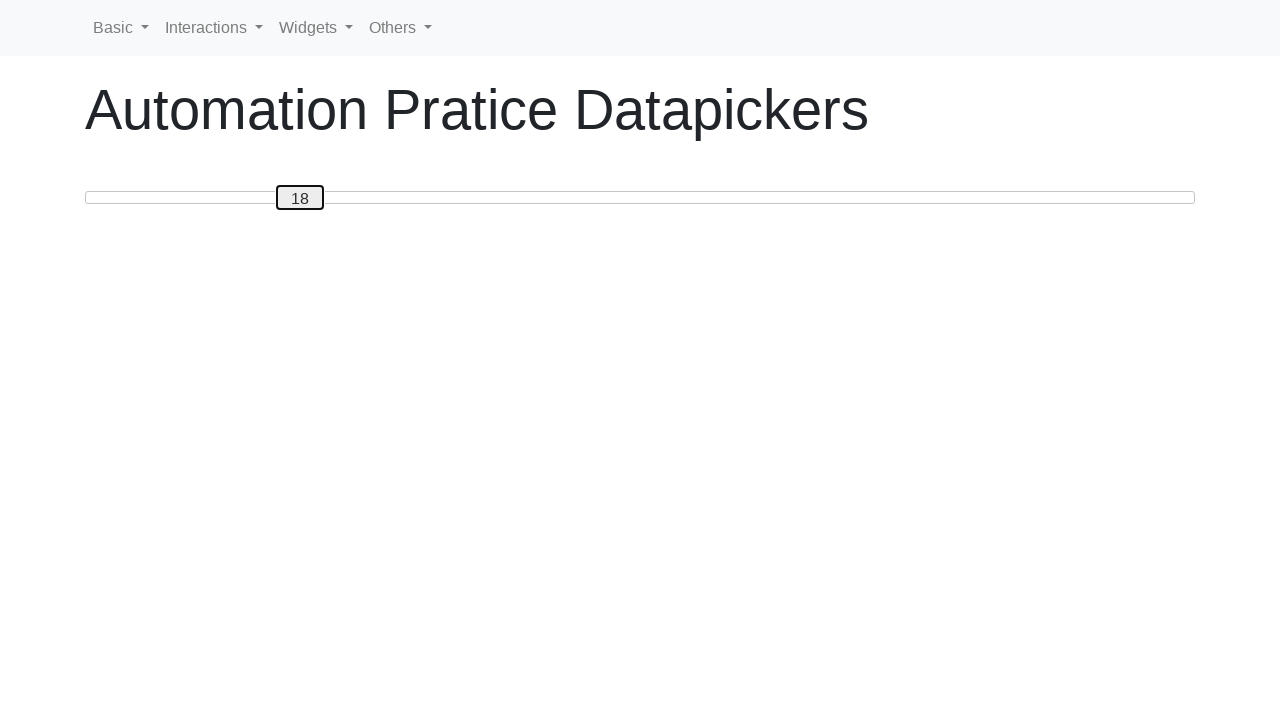

Pressed ArrowRight to move slider towards position 50 on #custom-handle
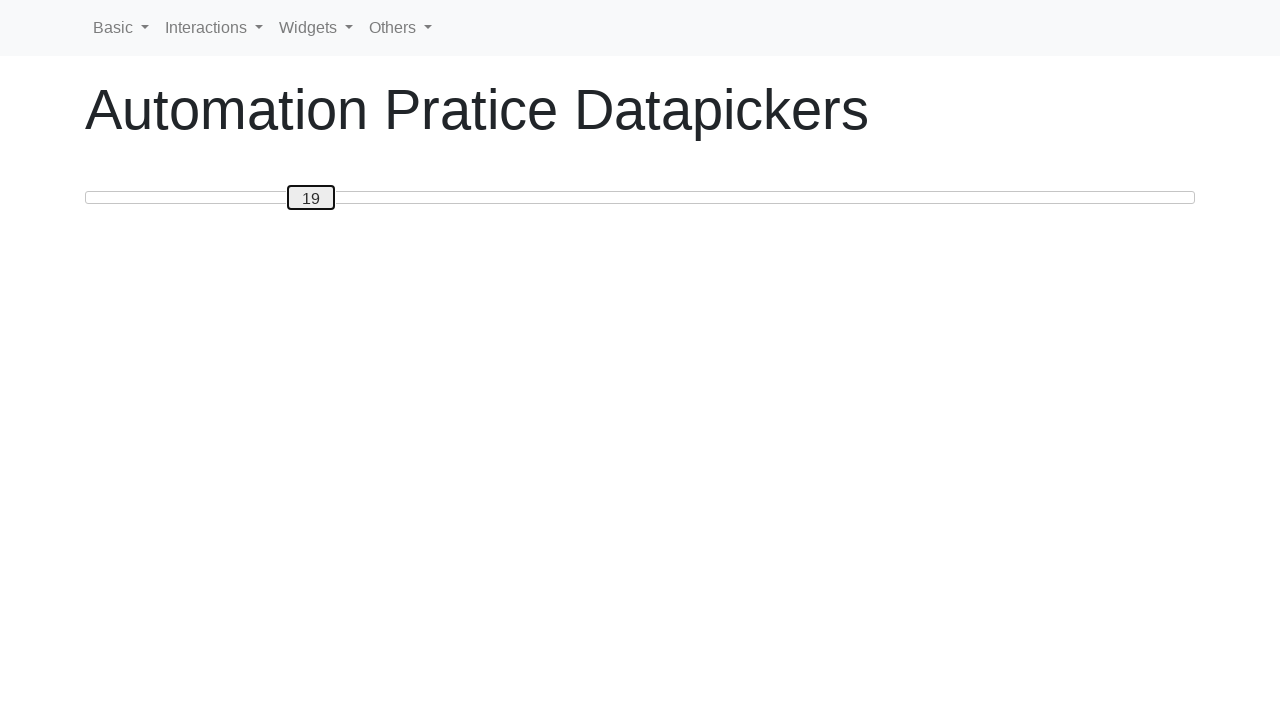

Pressed ArrowRight to move slider towards position 50 on #custom-handle
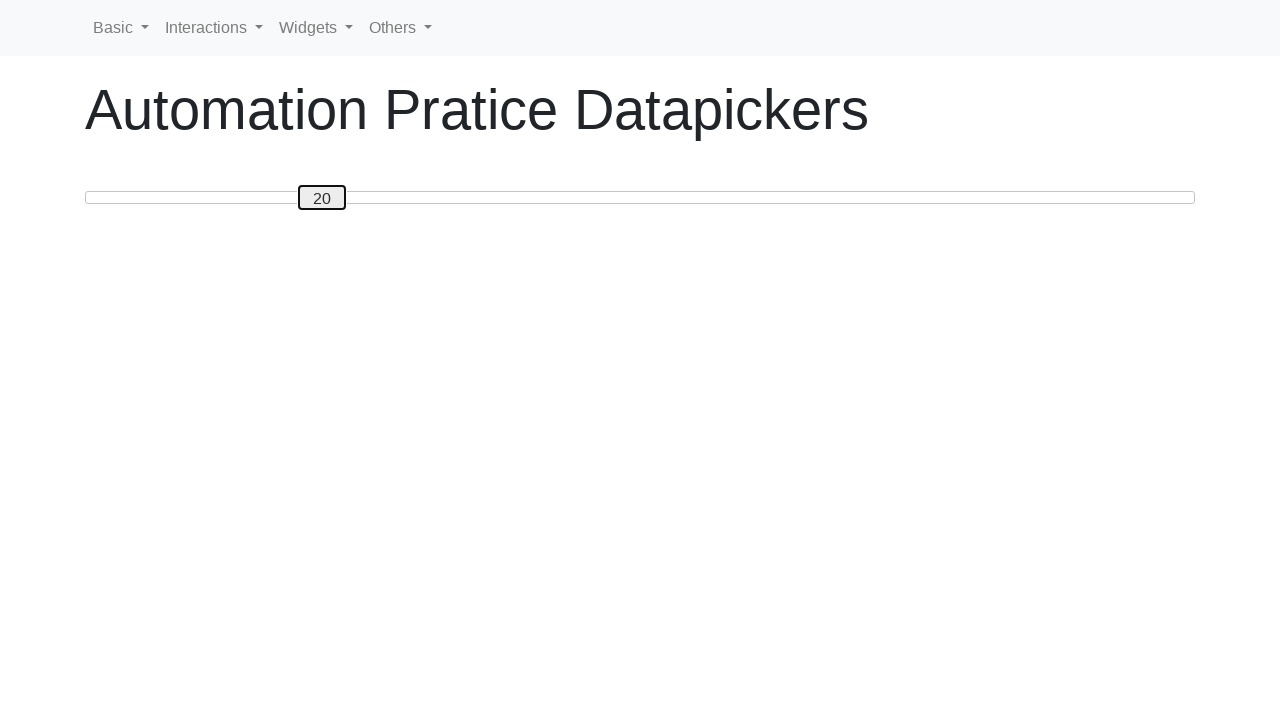

Pressed ArrowRight to move slider towards position 50 on #custom-handle
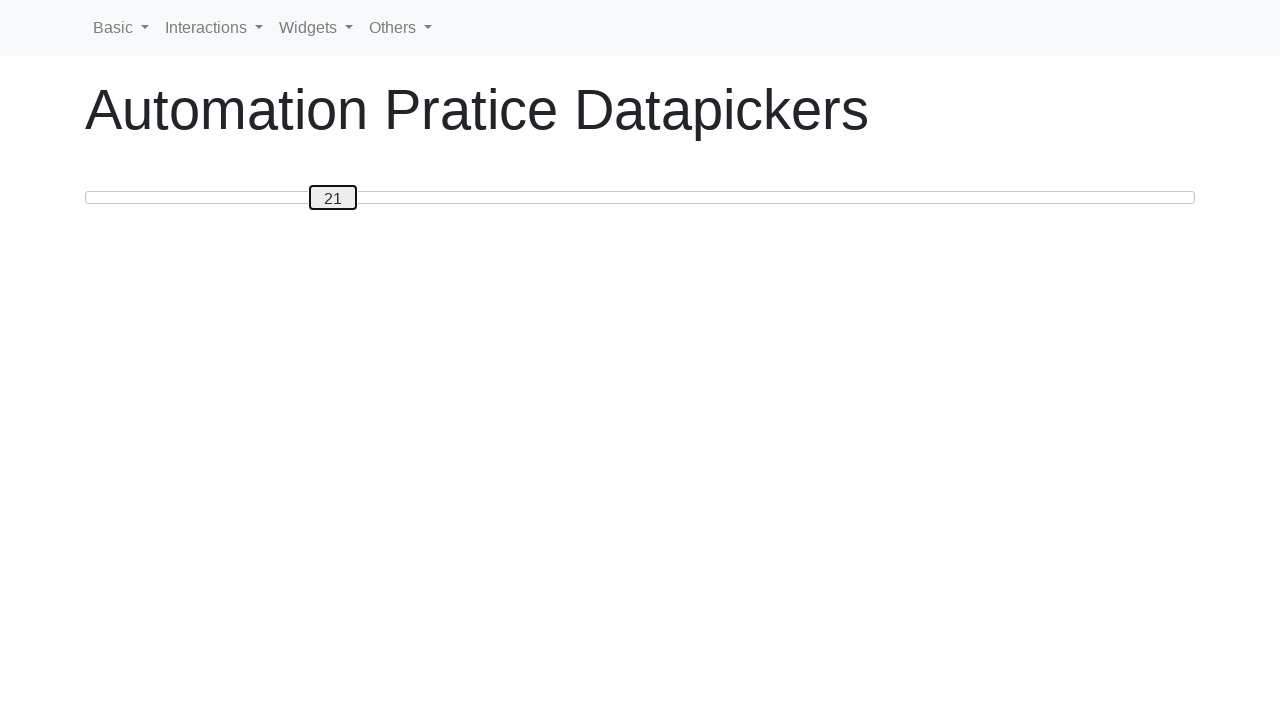

Pressed ArrowRight to move slider towards position 50 on #custom-handle
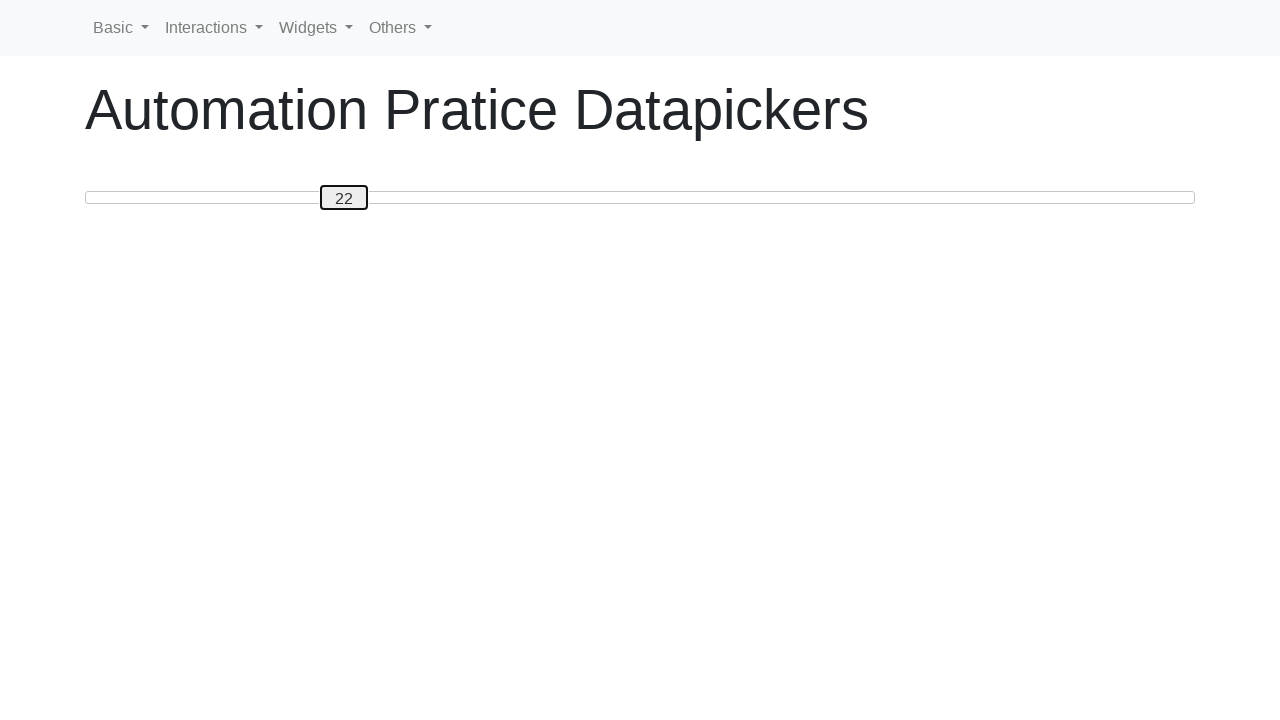

Pressed ArrowRight to move slider towards position 50 on #custom-handle
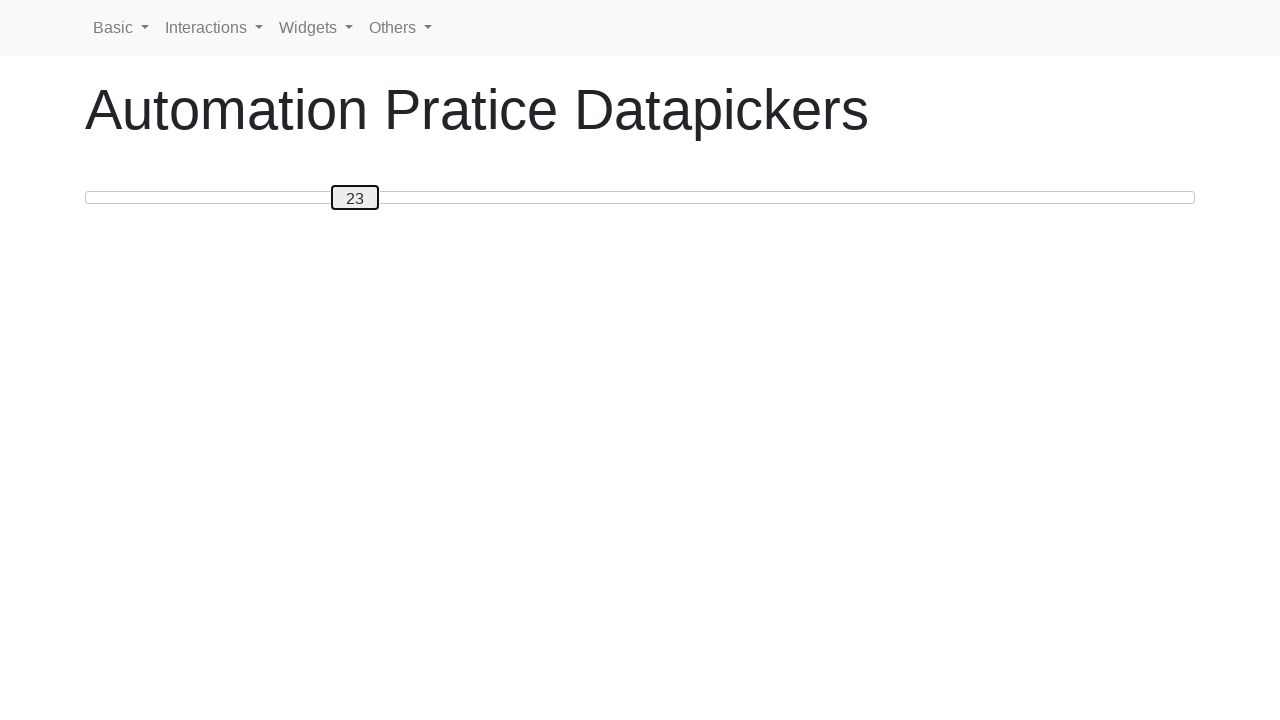

Pressed ArrowRight to move slider towards position 50 on #custom-handle
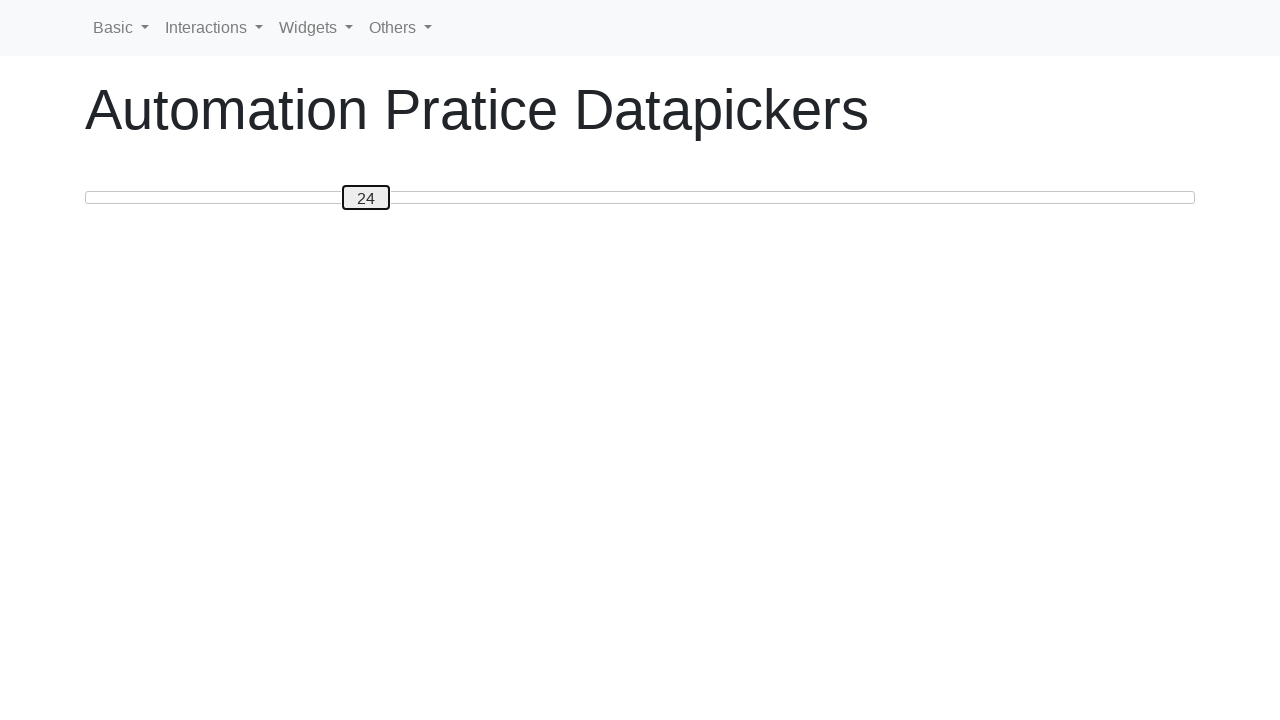

Pressed ArrowRight to move slider towards position 50 on #custom-handle
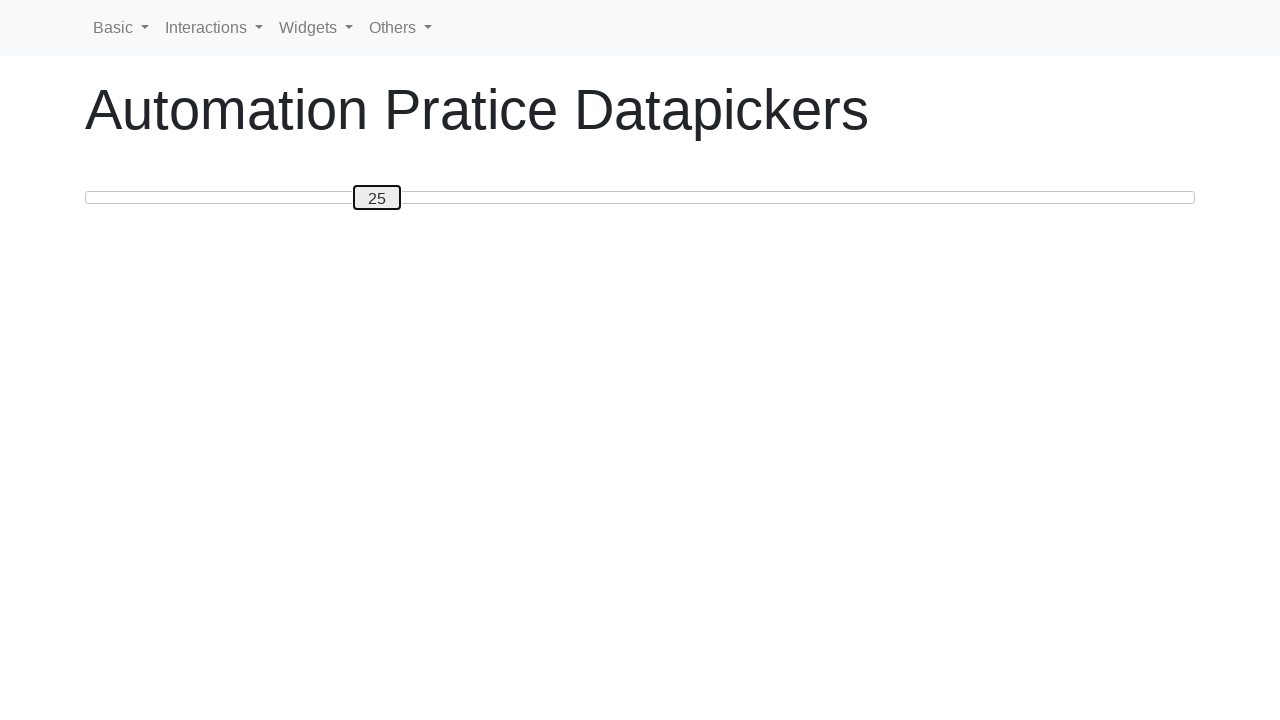

Pressed ArrowRight to move slider towards position 50 on #custom-handle
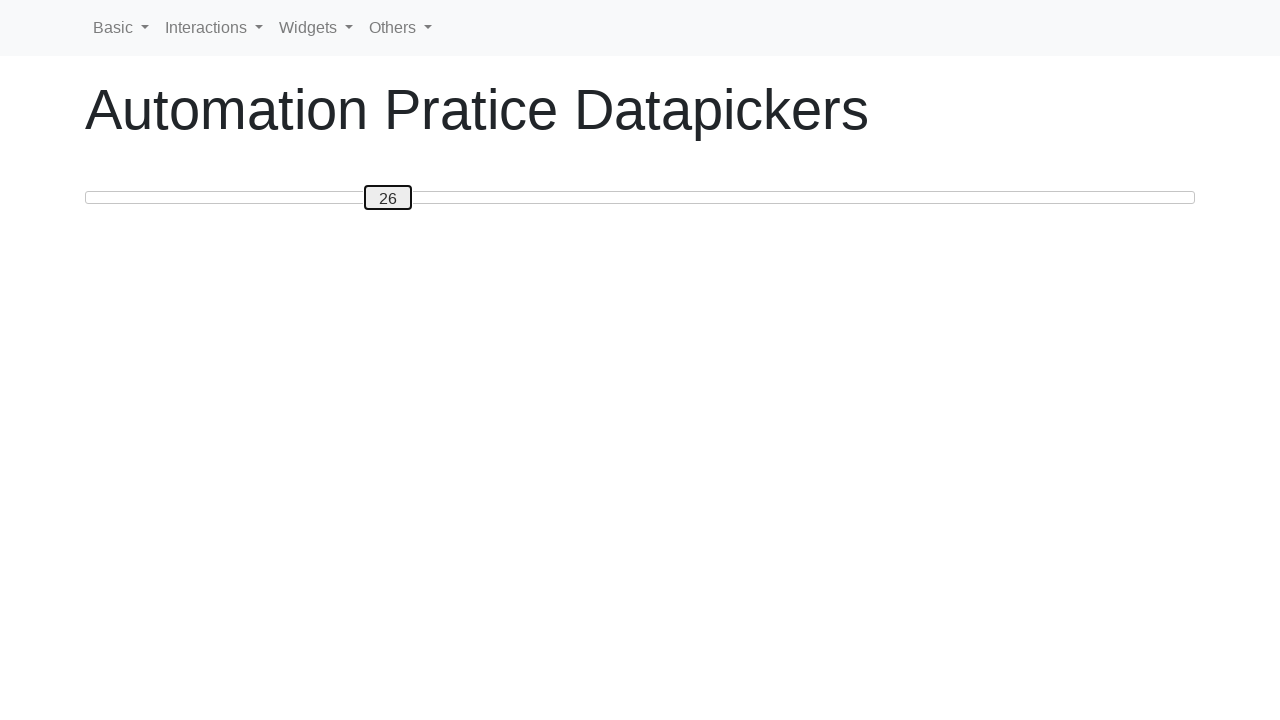

Pressed ArrowRight to move slider towards position 50 on #custom-handle
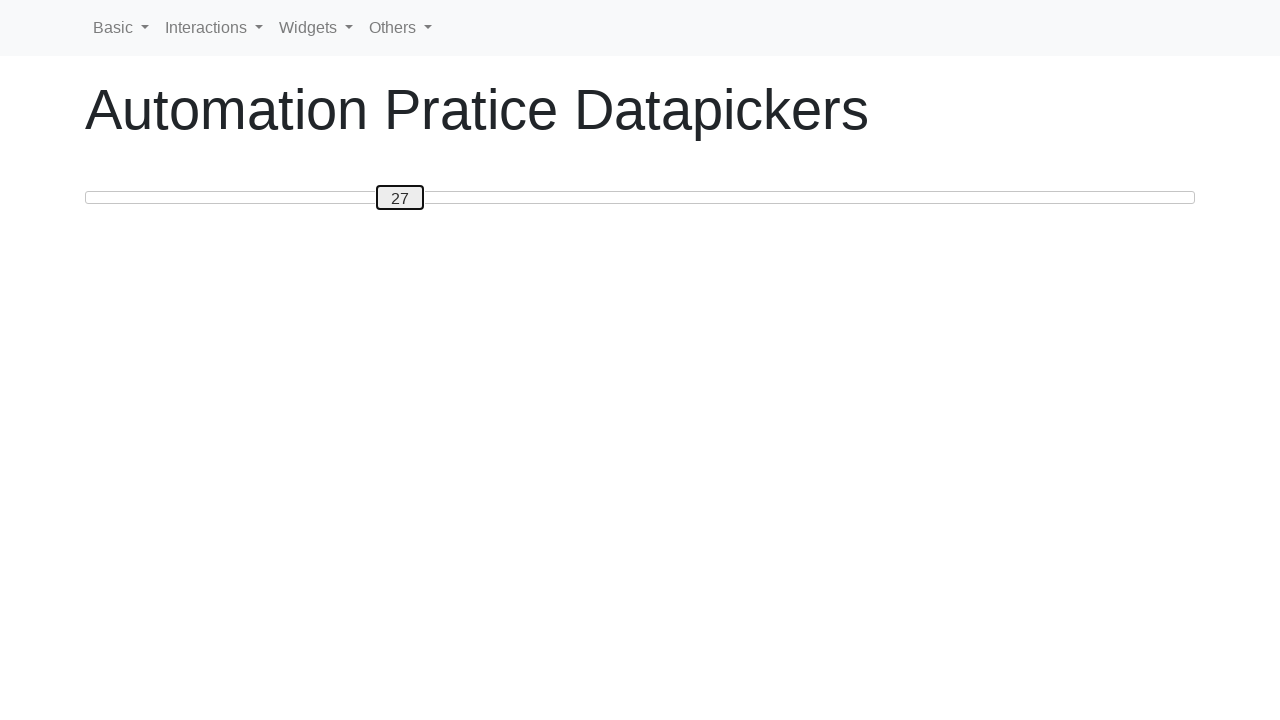

Pressed ArrowRight to move slider towards position 50 on #custom-handle
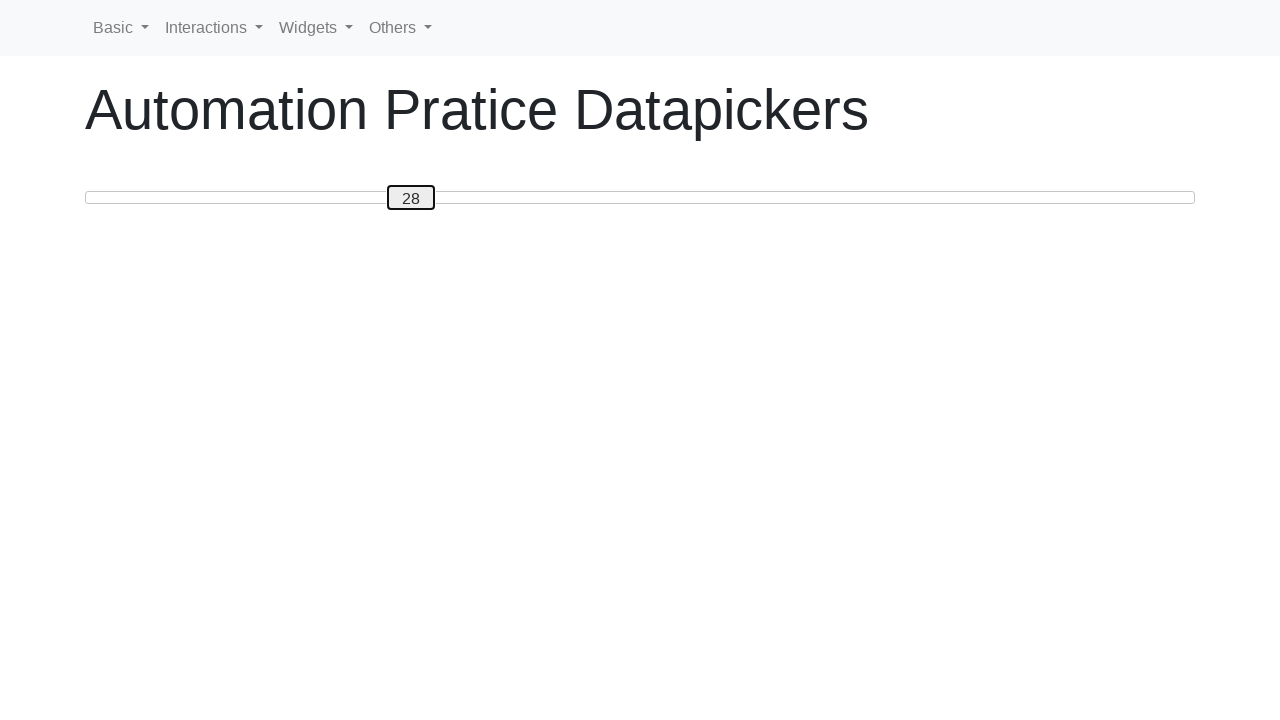

Pressed ArrowRight to move slider towards position 50 on #custom-handle
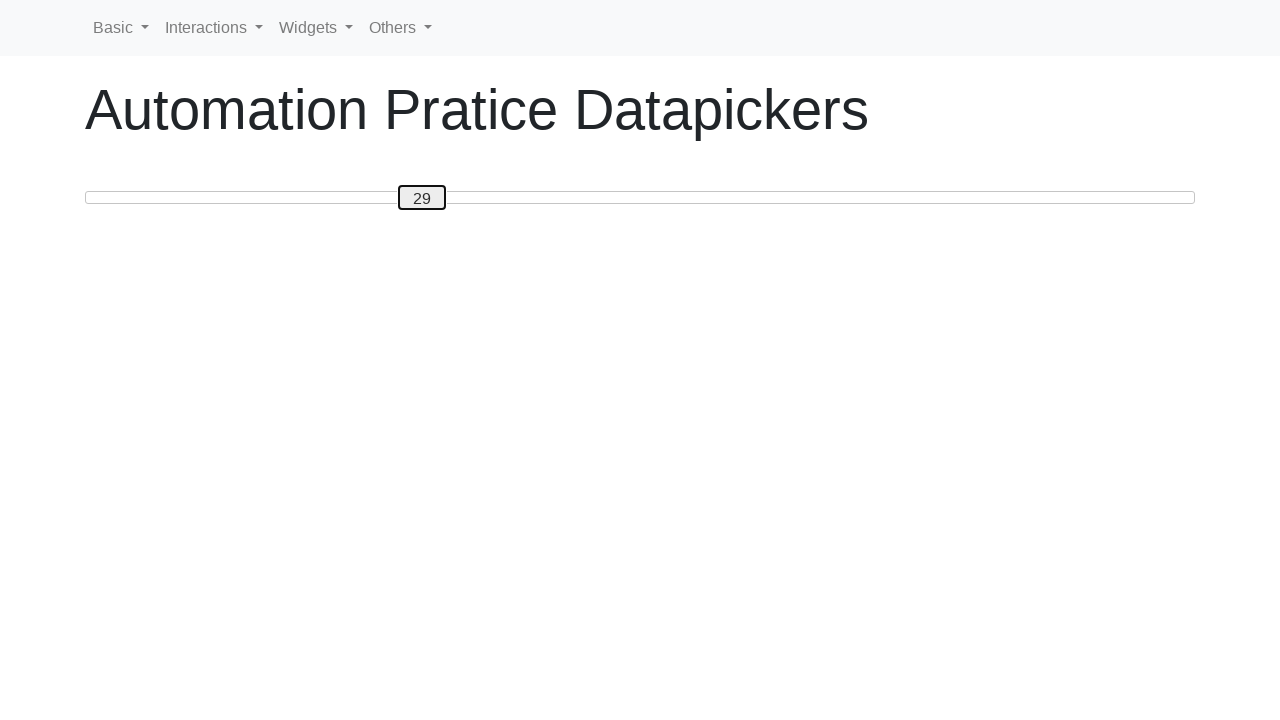

Pressed ArrowRight to move slider towards position 50 on #custom-handle
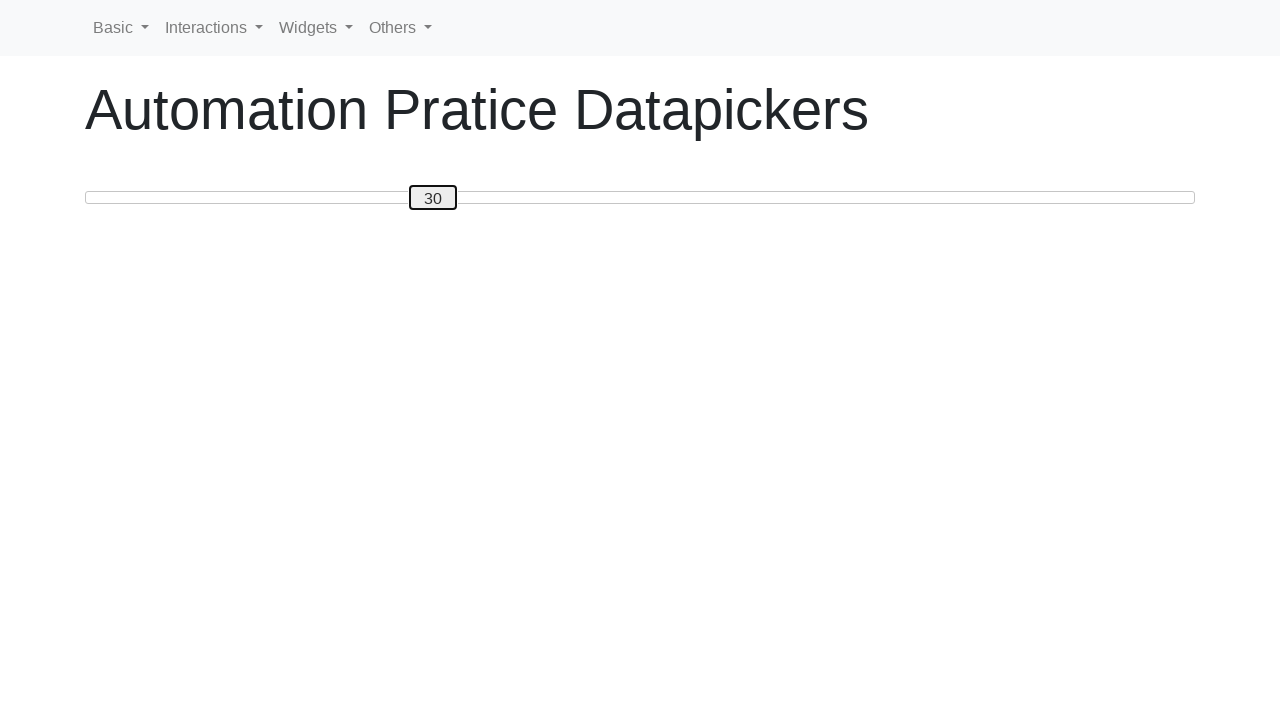

Pressed ArrowRight to move slider towards position 50 on #custom-handle
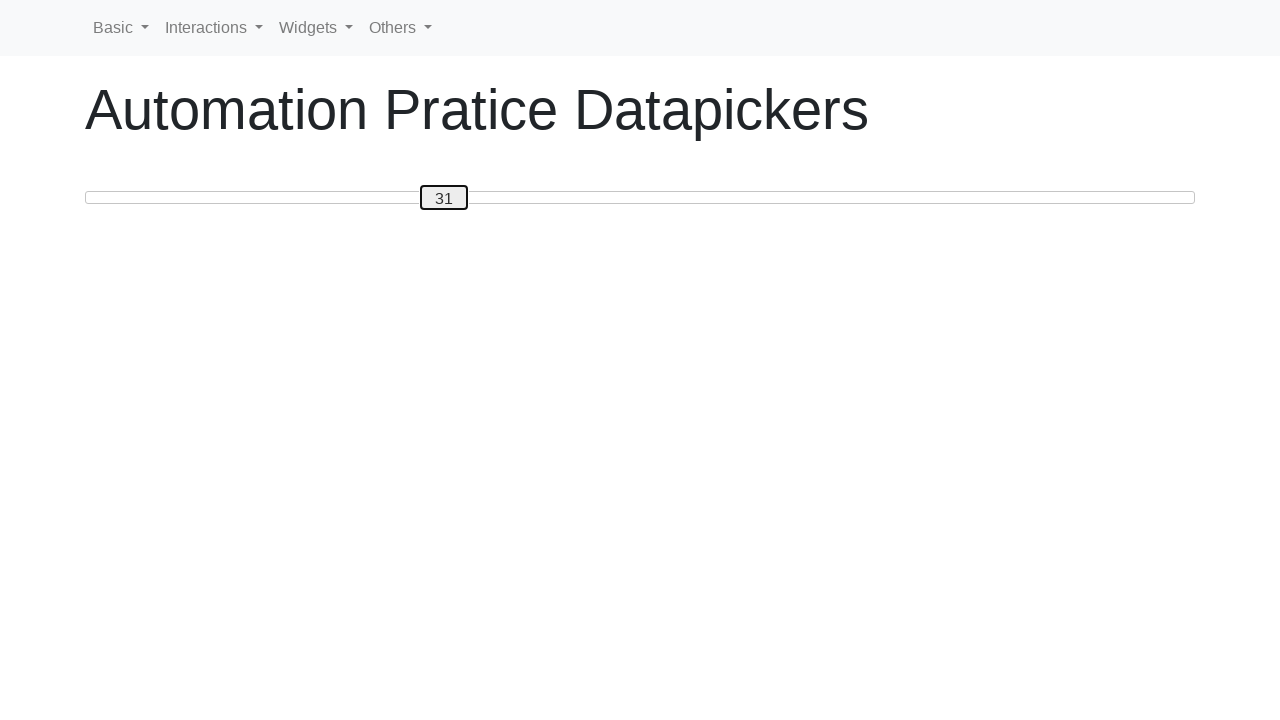

Pressed ArrowRight to move slider towards position 50 on #custom-handle
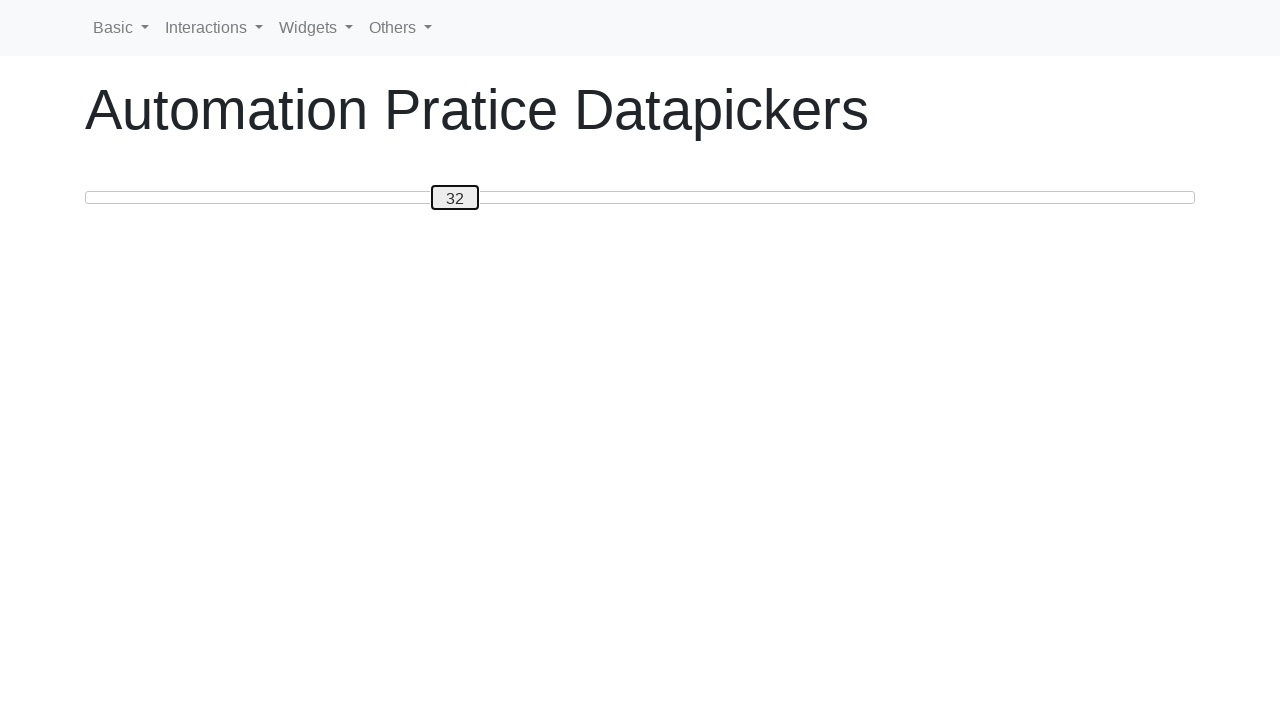

Pressed ArrowRight to move slider towards position 50 on #custom-handle
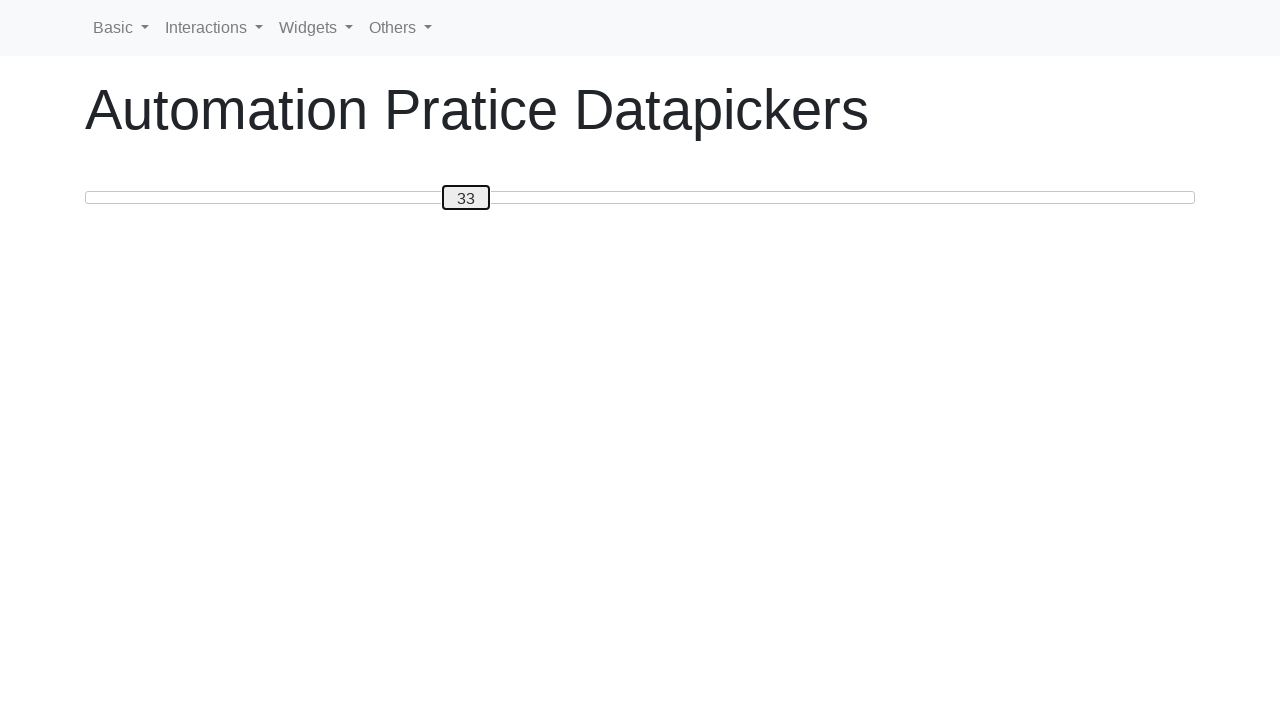

Pressed ArrowRight to move slider towards position 50 on #custom-handle
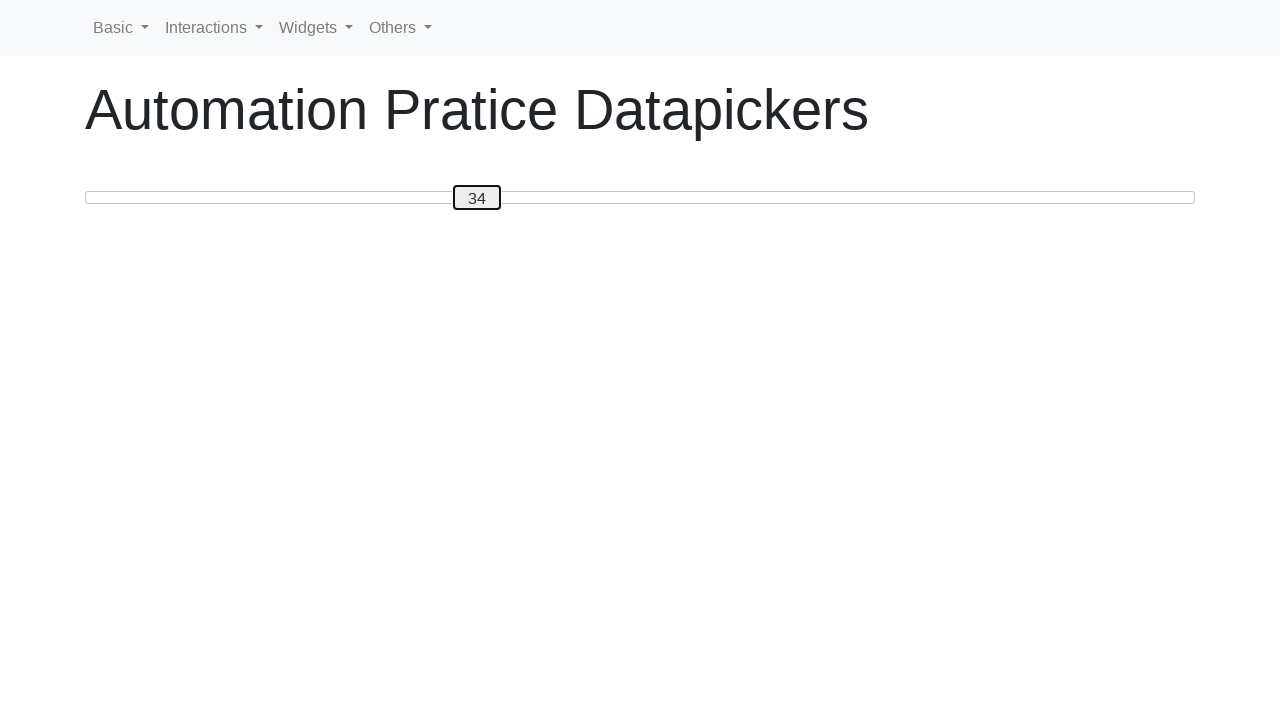

Pressed ArrowRight to move slider towards position 50 on #custom-handle
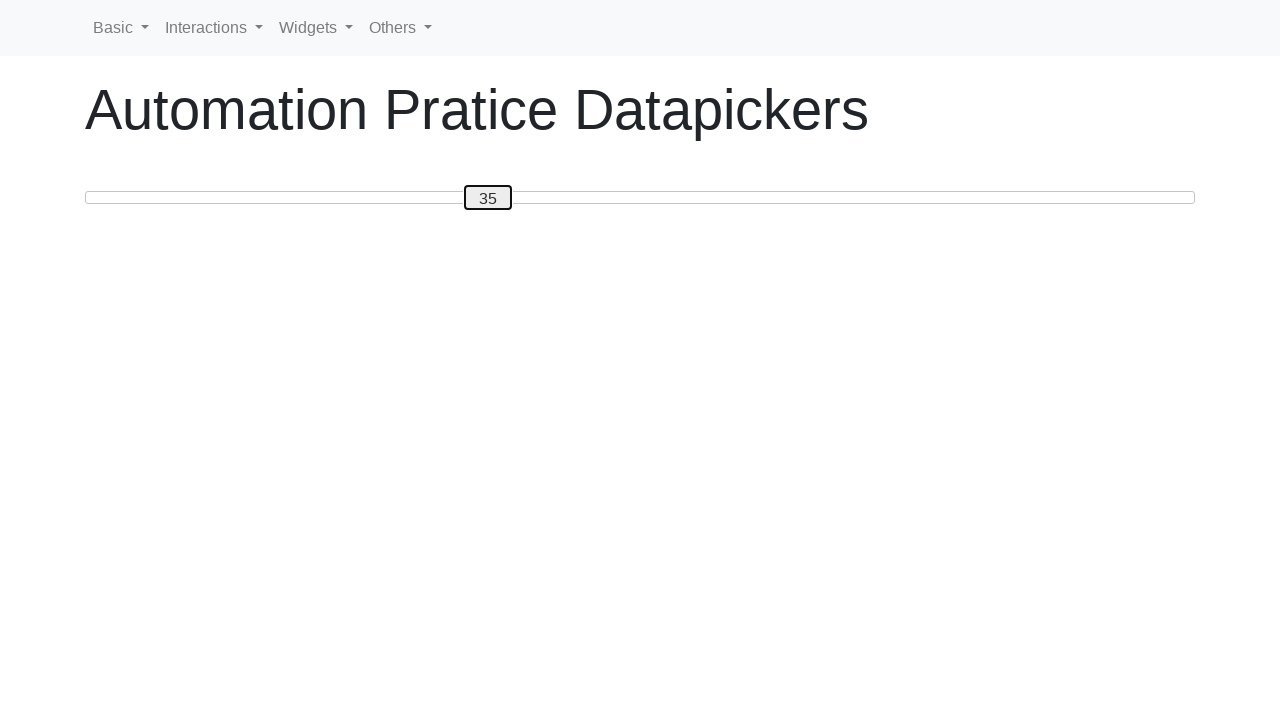

Pressed ArrowRight to move slider towards position 50 on #custom-handle
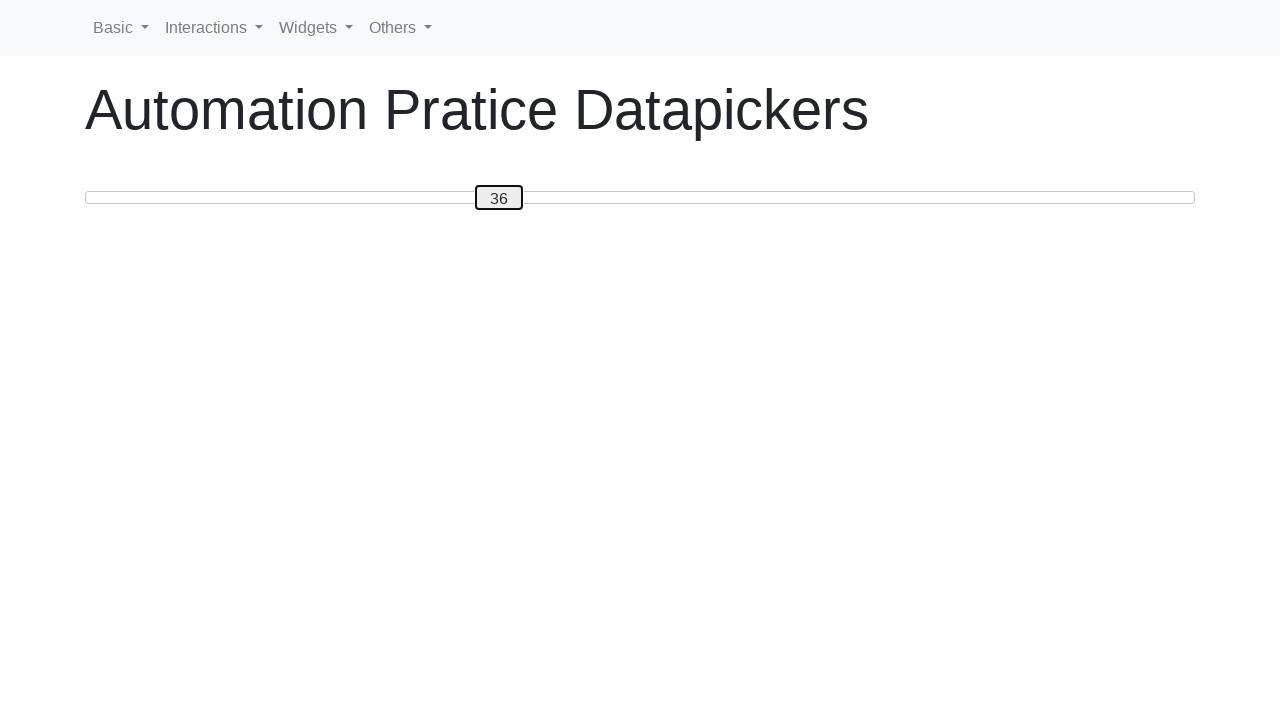

Pressed ArrowRight to move slider towards position 50 on #custom-handle
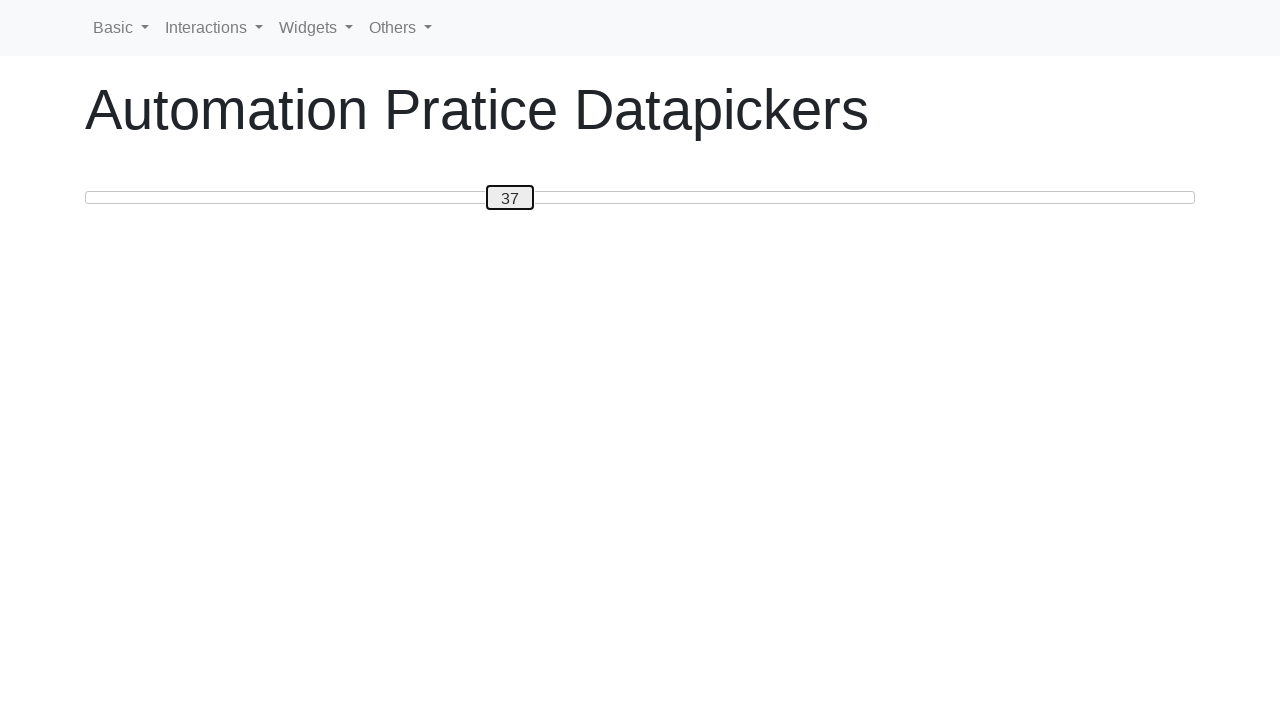

Pressed ArrowRight to move slider towards position 50 on #custom-handle
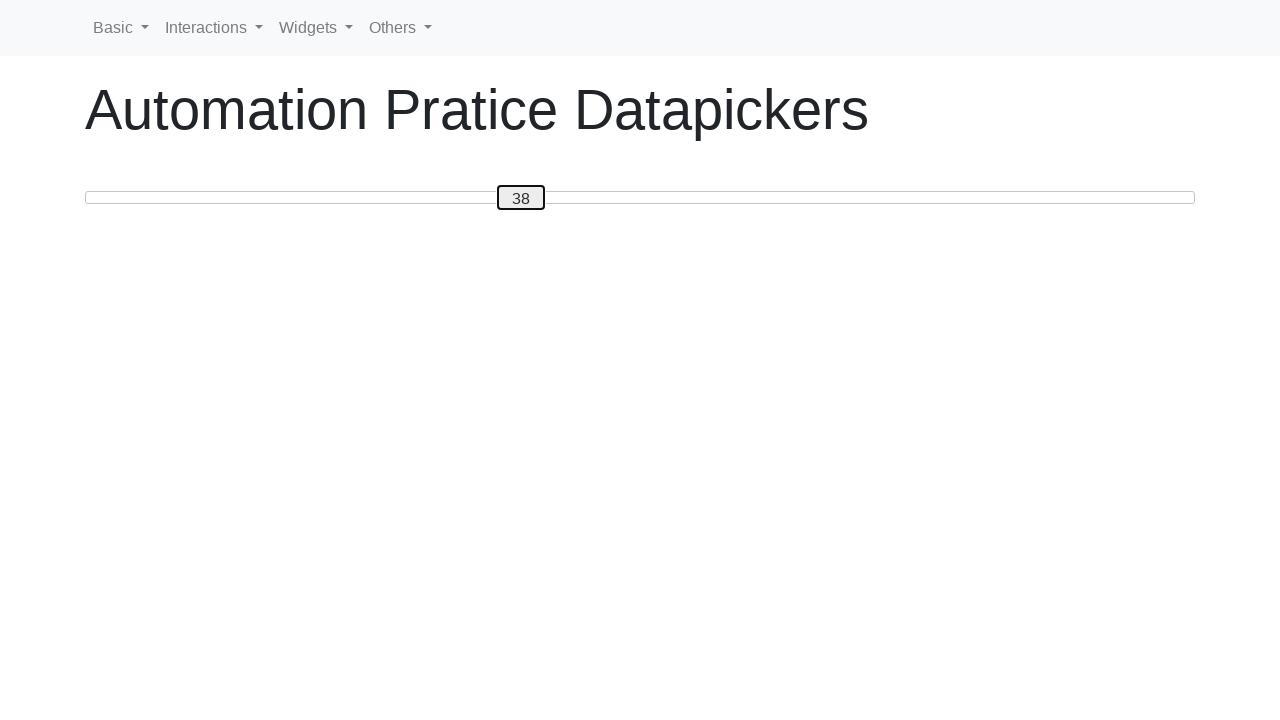

Pressed ArrowRight to move slider towards position 50 on #custom-handle
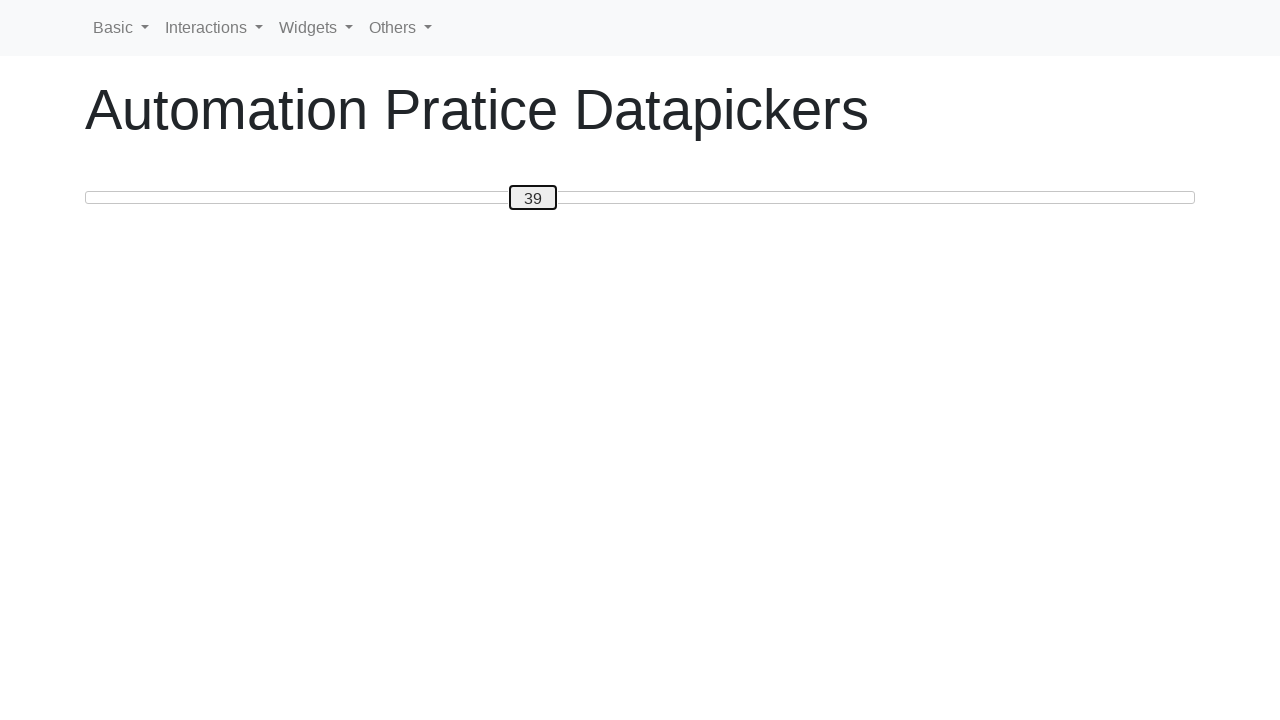

Pressed ArrowRight to move slider towards position 50 on #custom-handle
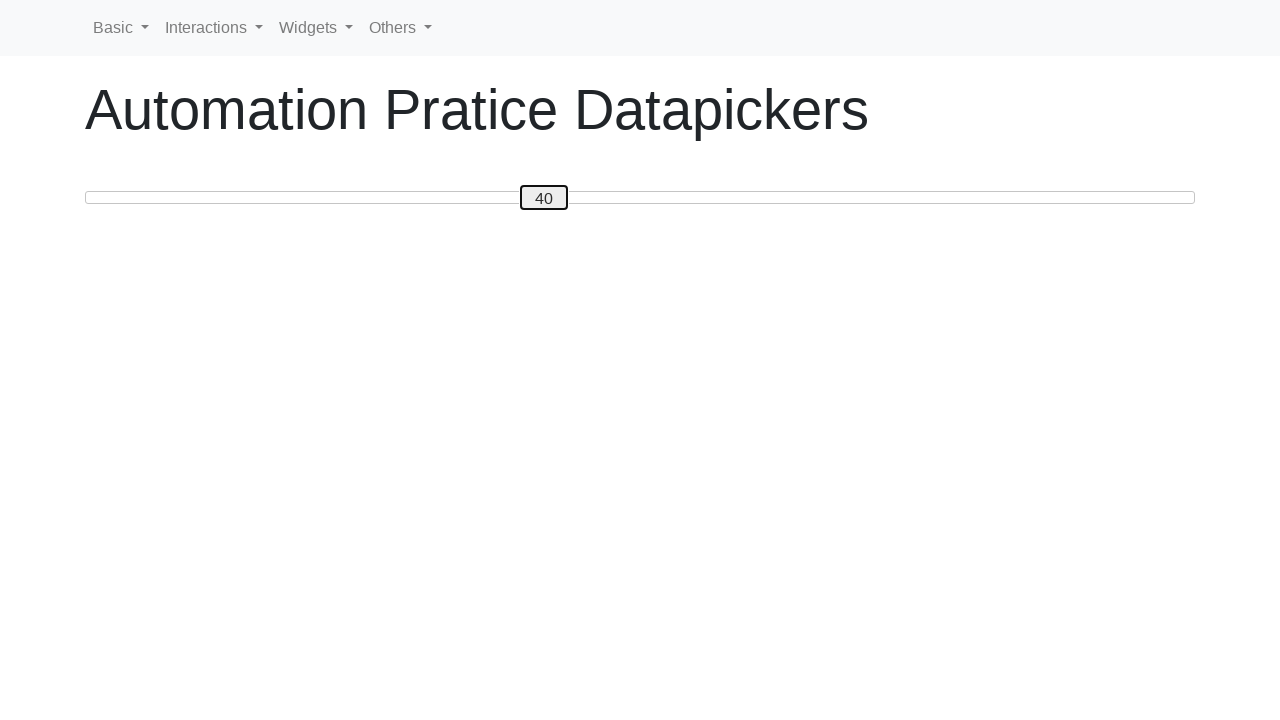

Pressed ArrowRight to move slider towards position 50 on #custom-handle
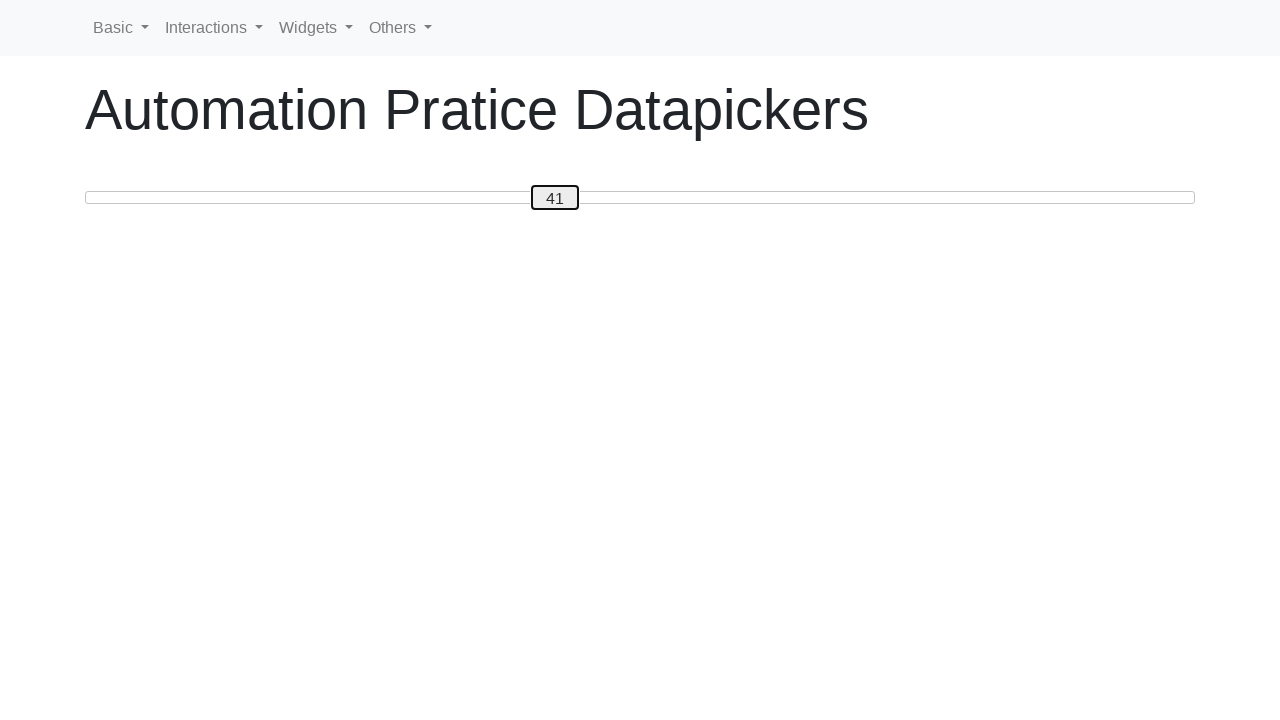

Pressed ArrowRight to move slider towards position 50 on #custom-handle
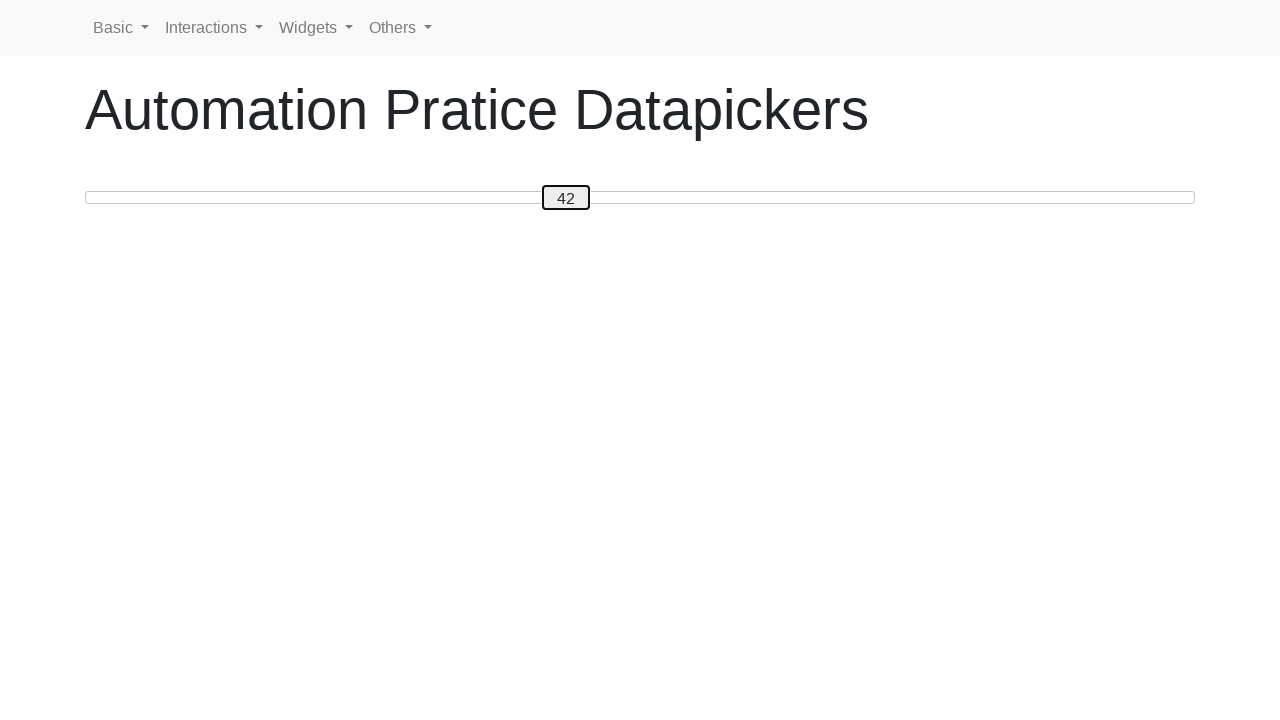

Pressed ArrowRight to move slider towards position 50 on #custom-handle
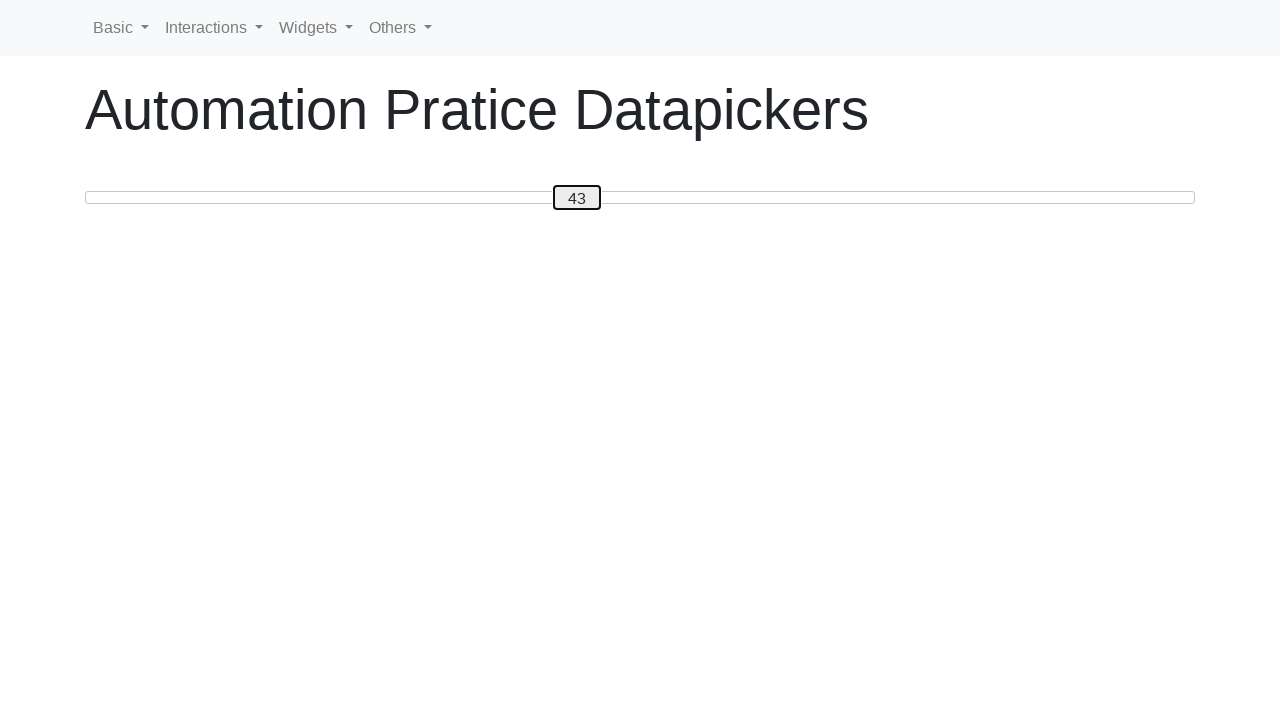

Pressed ArrowRight to move slider towards position 50 on #custom-handle
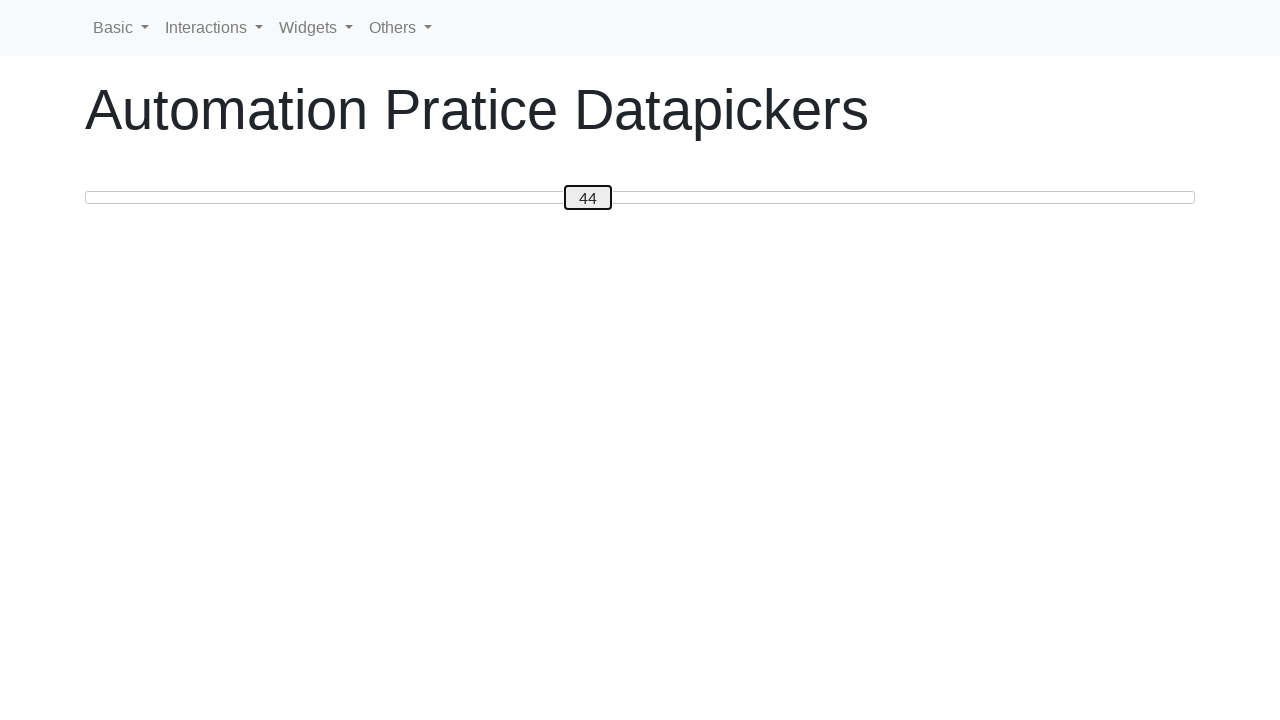

Pressed ArrowRight to move slider towards position 50 on #custom-handle
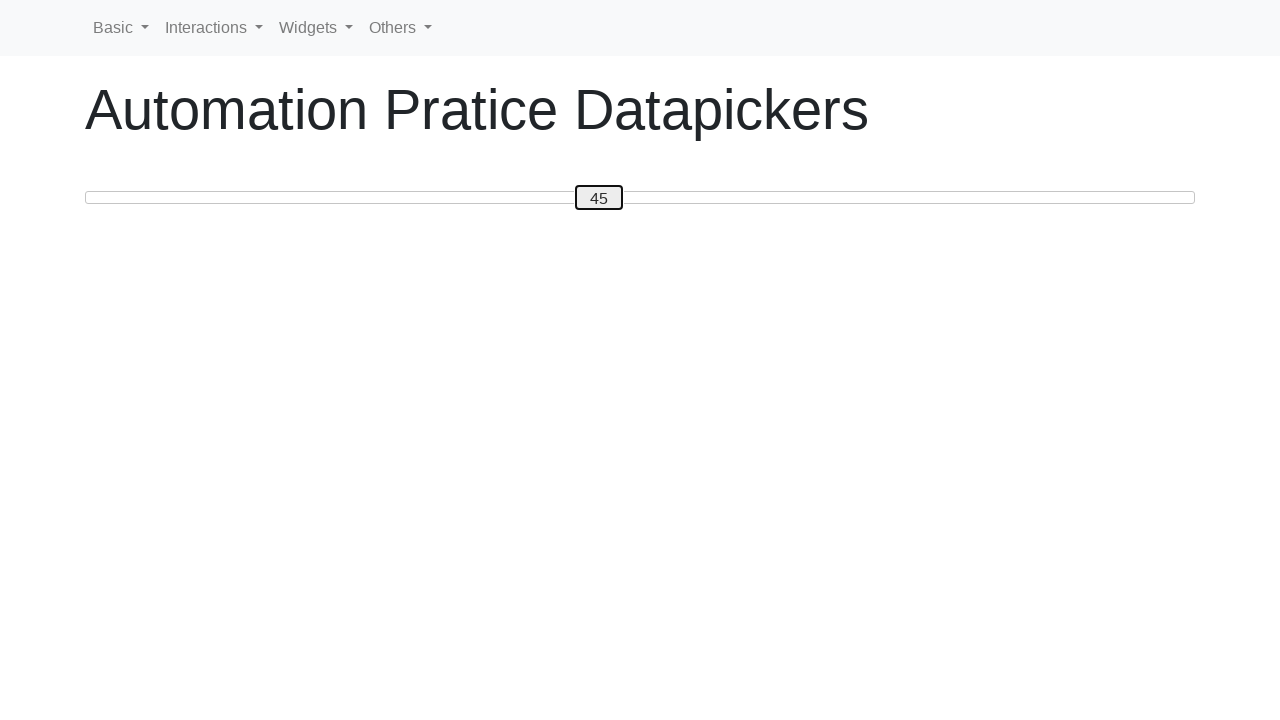

Pressed ArrowRight to move slider towards position 50 on #custom-handle
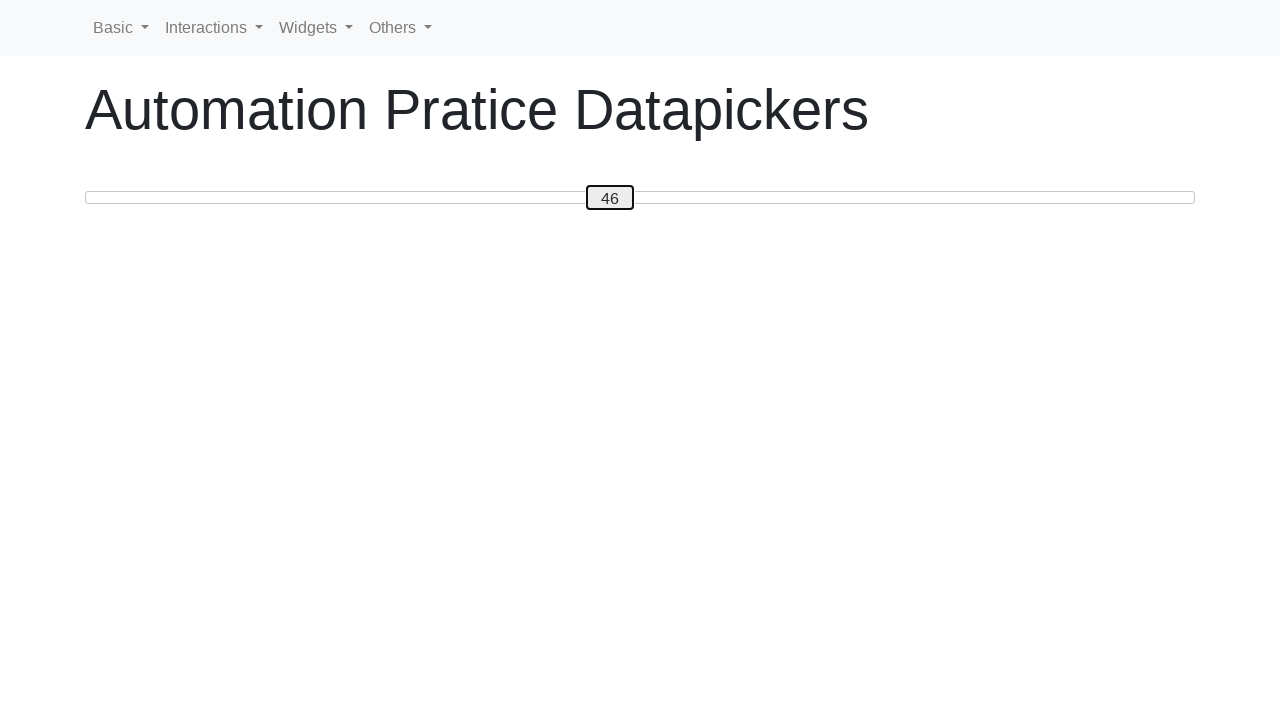

Pressed ArrowRight to move slider towards position 50 on #custom-handle
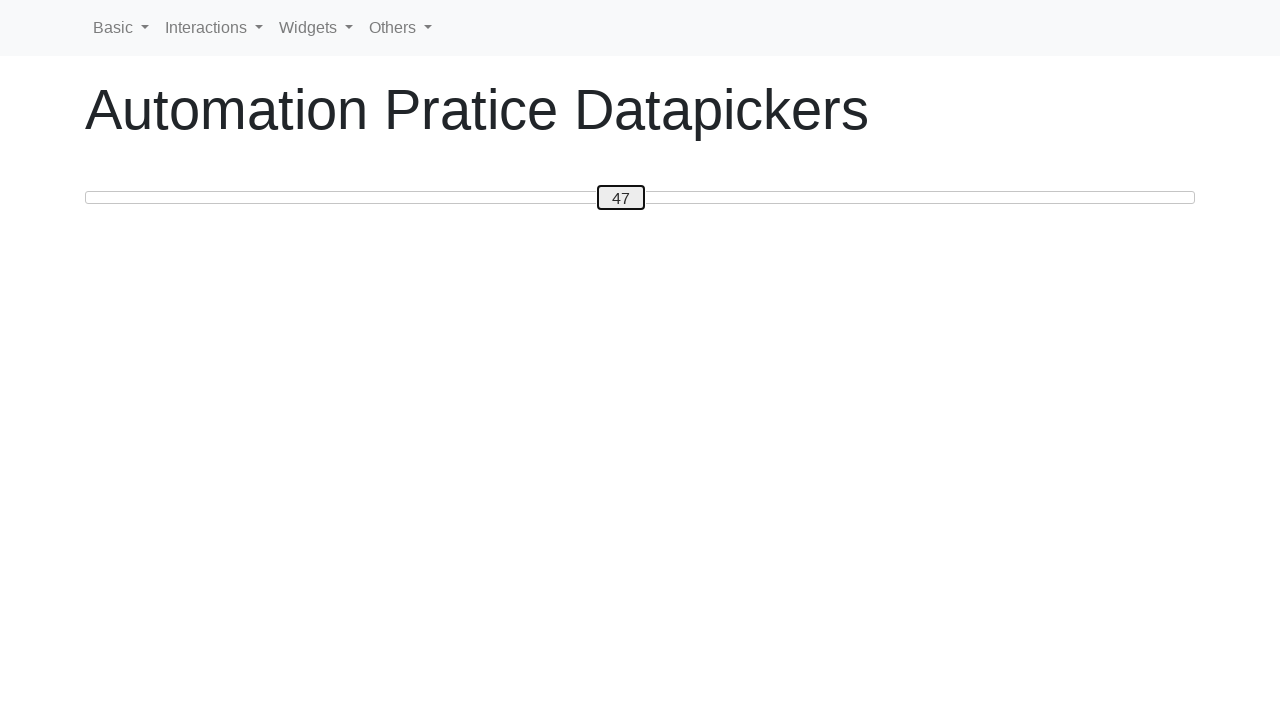

Pressed ArrowRight to move slider towards position 50 on #custom-handle
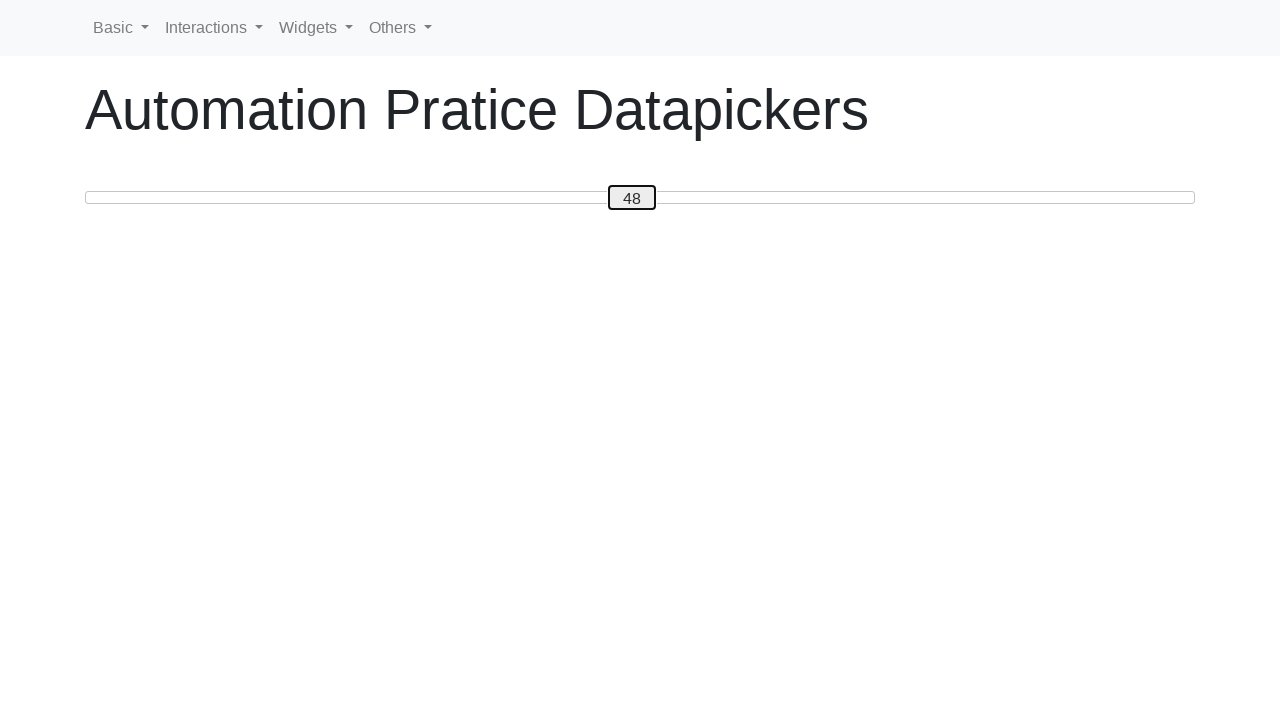

Pressed ArrowRight to move slider towards position 50 on #custom-handle
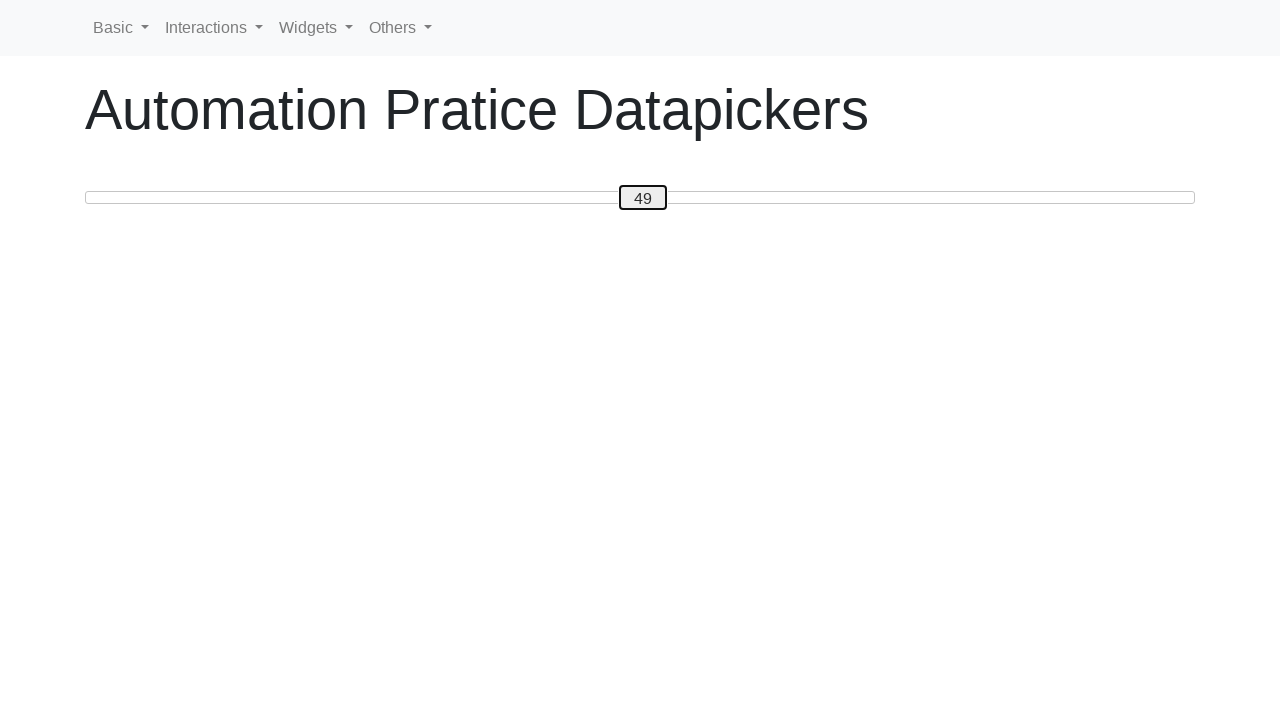

Pressed ArrowRight to move slider towards position 50 on #custom-handle
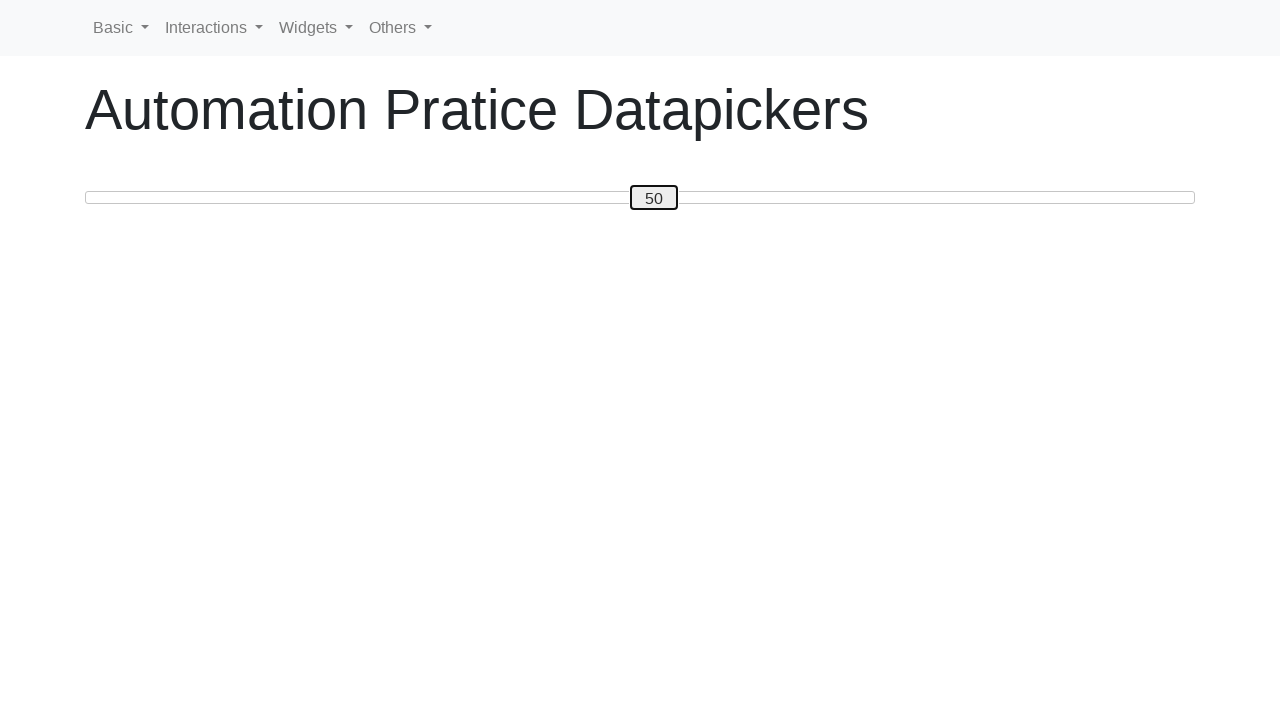

Read current slider value: 50
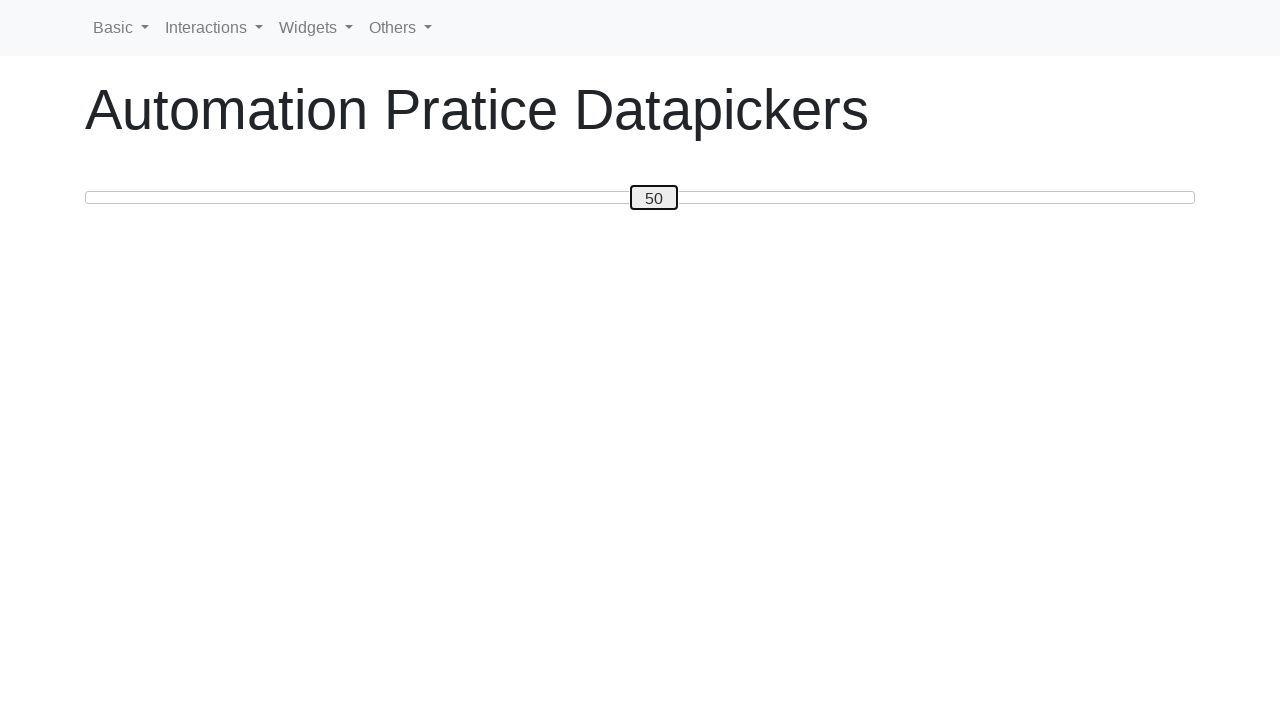

Pressed ArrowLeft to move slider towards position 20 on #custom-handle
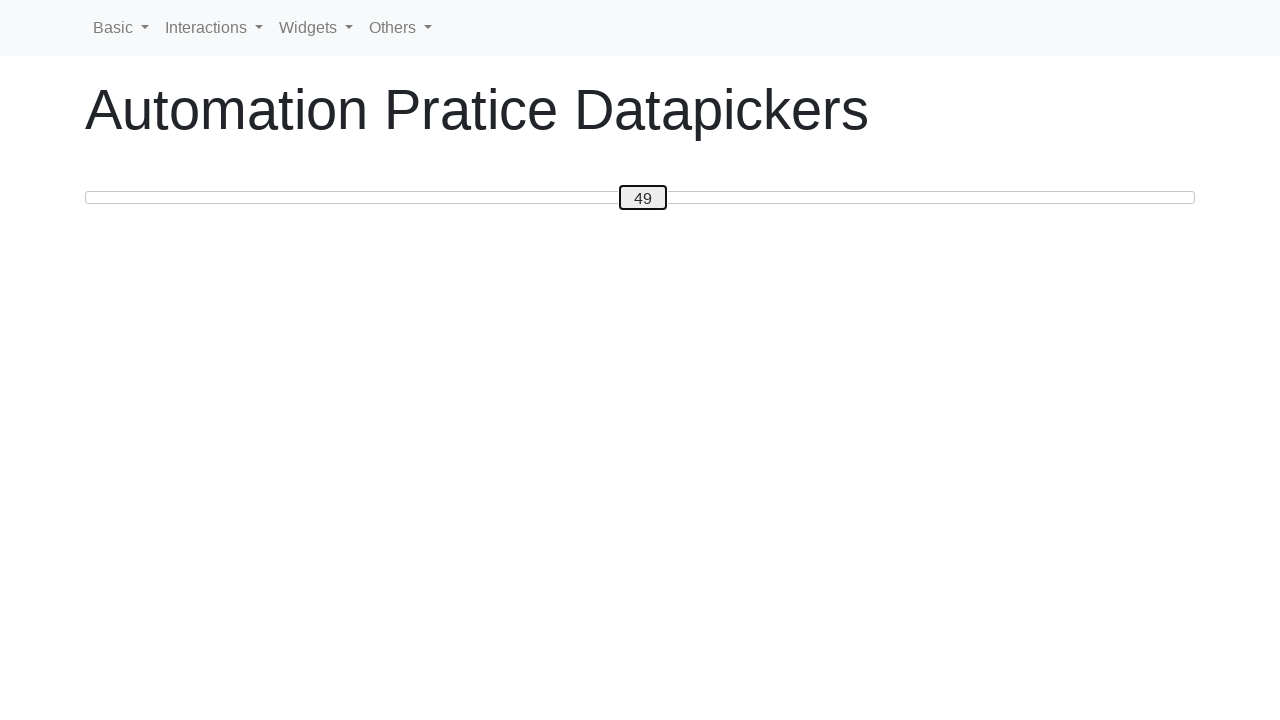

Pressed ArrowLeft to move slider towards position 20 on #custom-handle
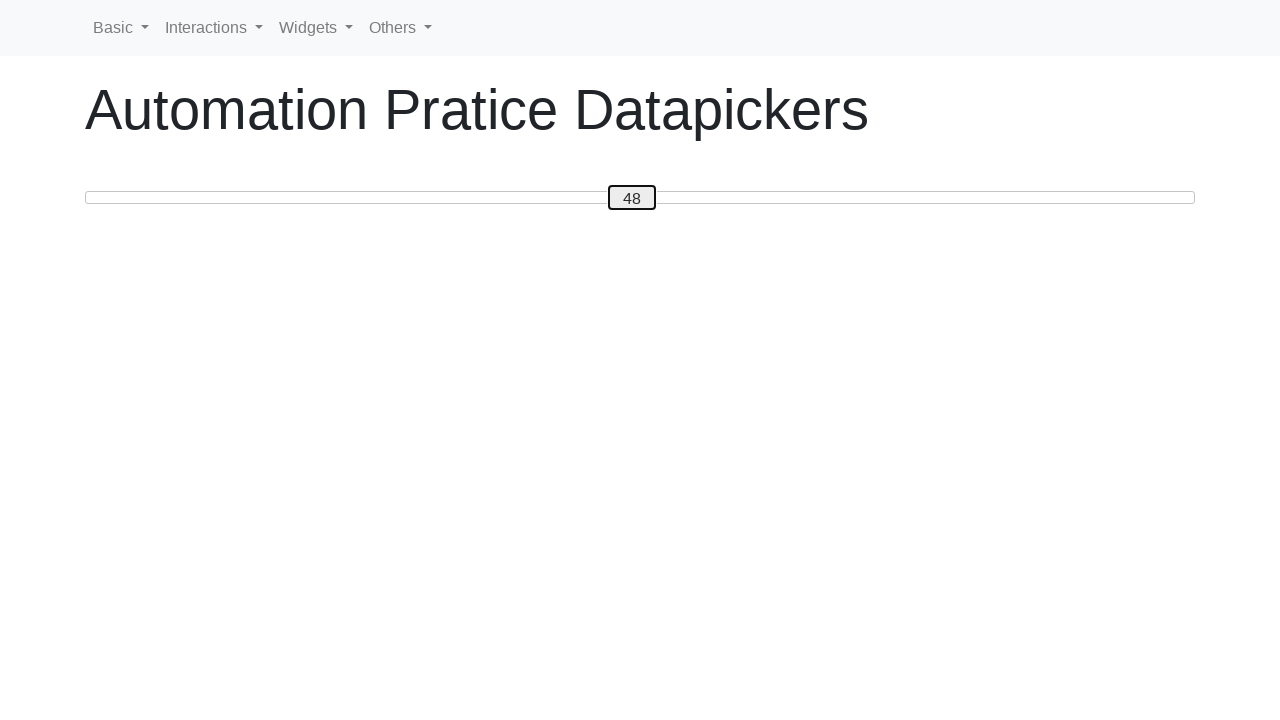

Pressed ArrowLeft to move slider towards position 20 on #custom-handle
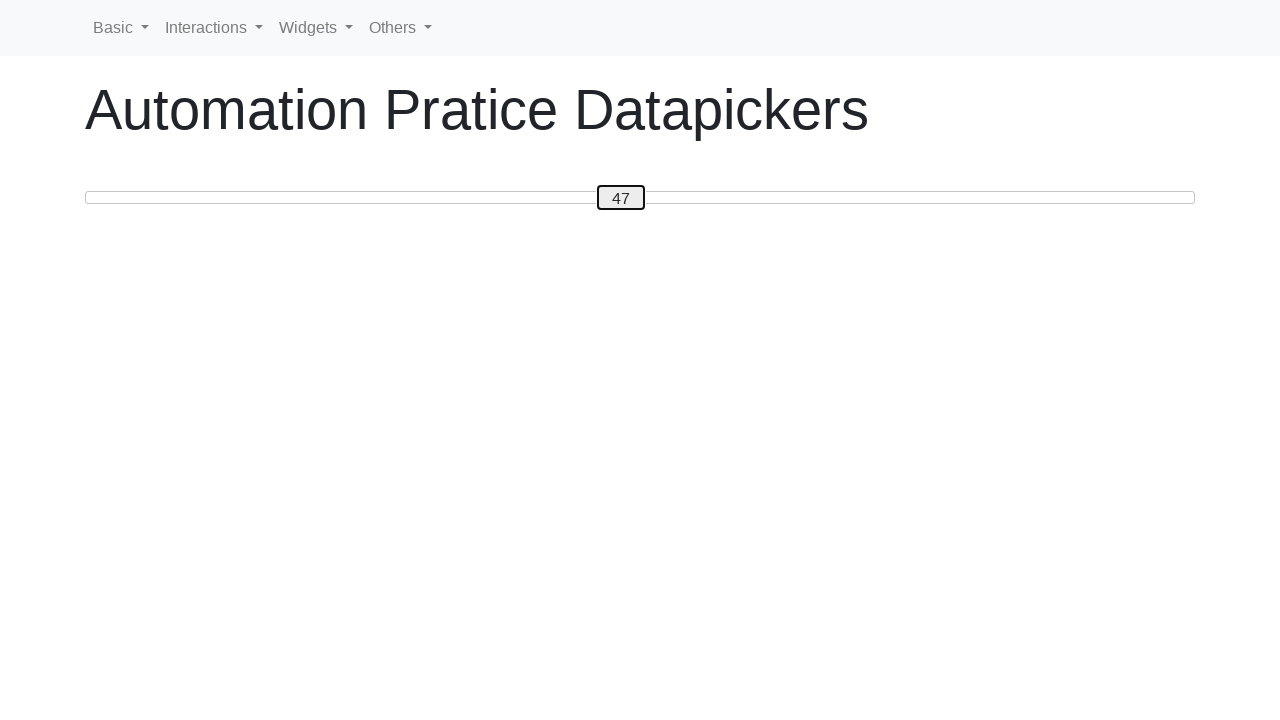

Pressed ArrowLeft to move slider towards position 20 on #custom-handle
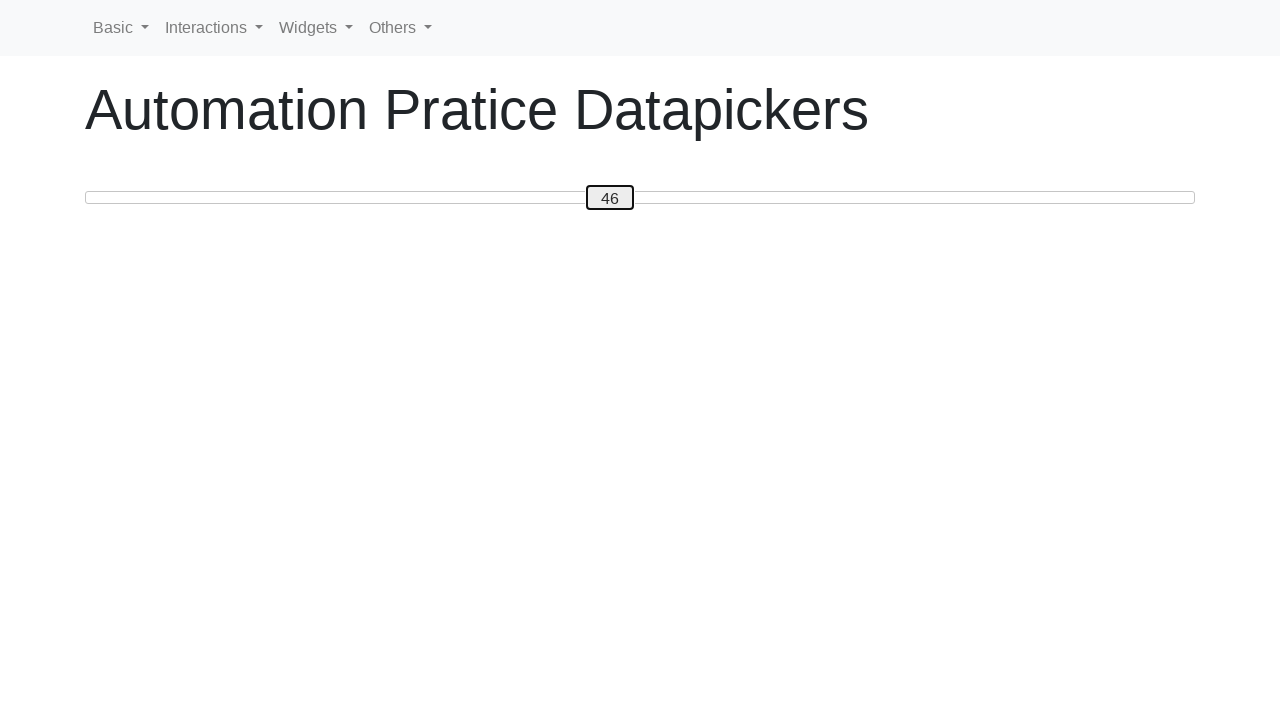

Pressed ArrowLeft to move slider towards position 20 on #custom-handle
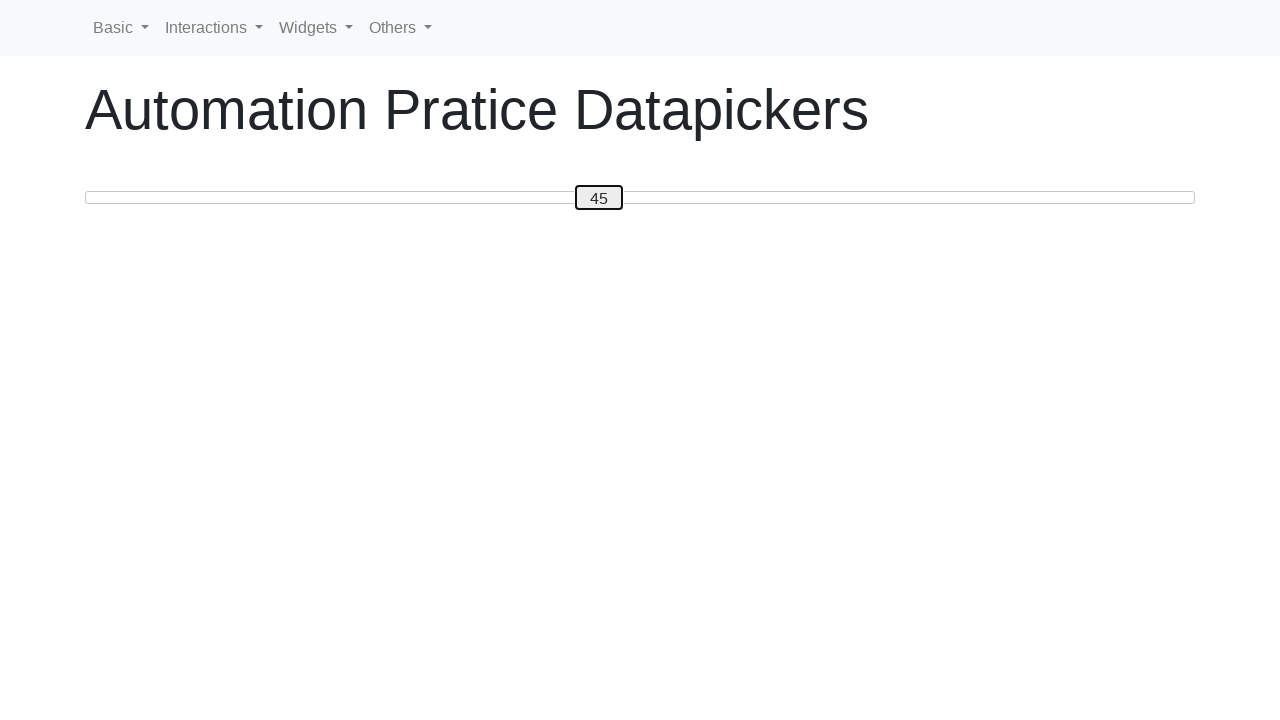

Pressed ArrowLeft to move slider towards position 20 on #custom-handle
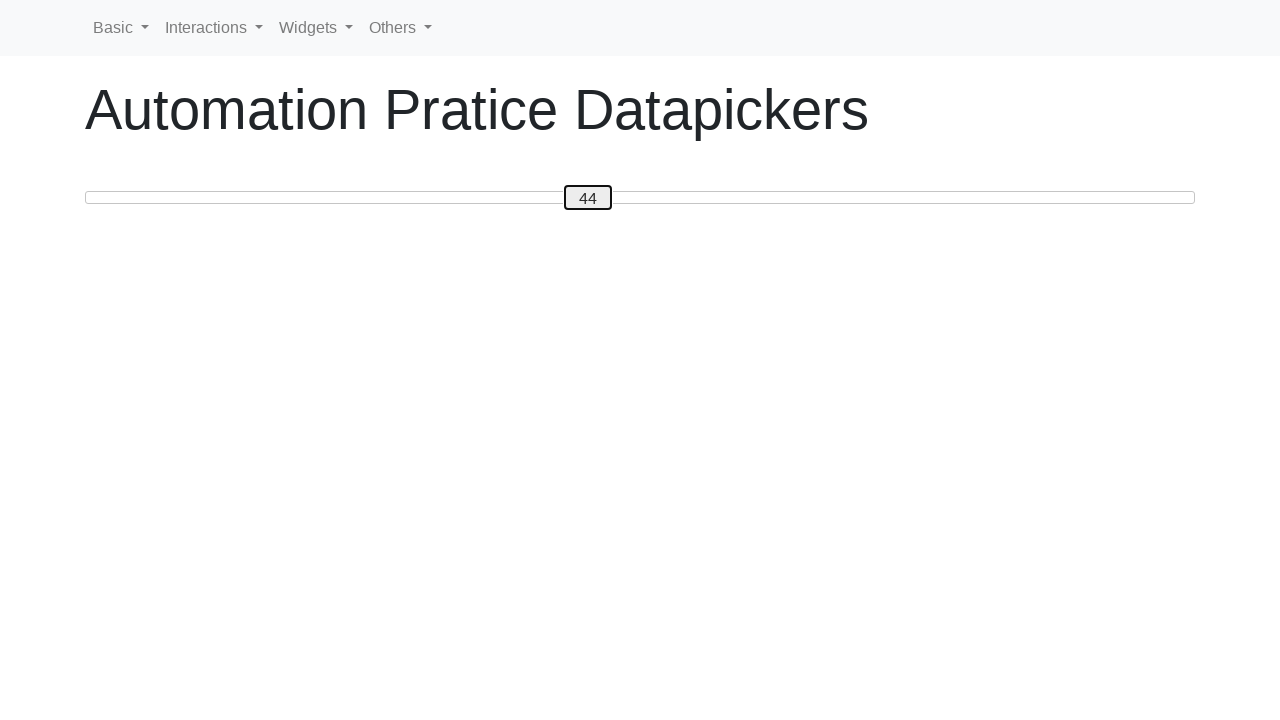

Pressed ArrowLeft to move slider towards position 20 on #custom-handle
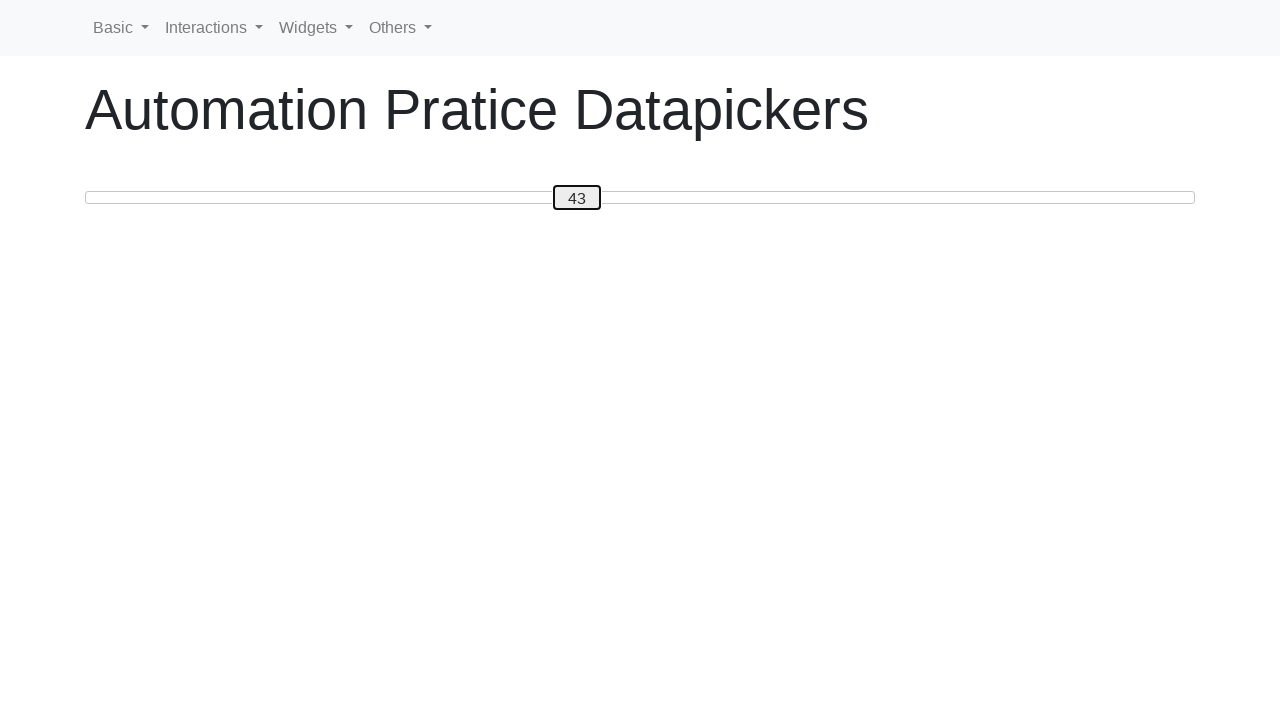

Pressed ArrowLeft to move slider towards position 20 on #custom-handle
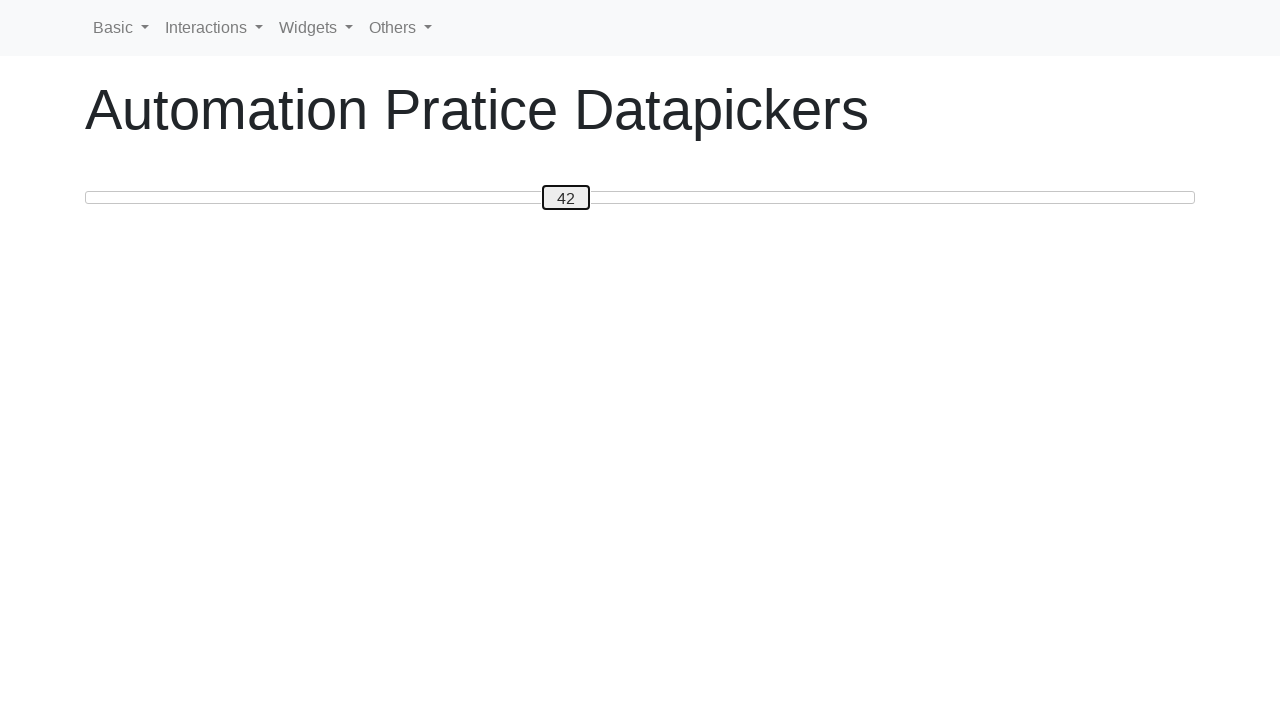

Pressed ArrowLeft to move slider towards position 20 on #custom-handle
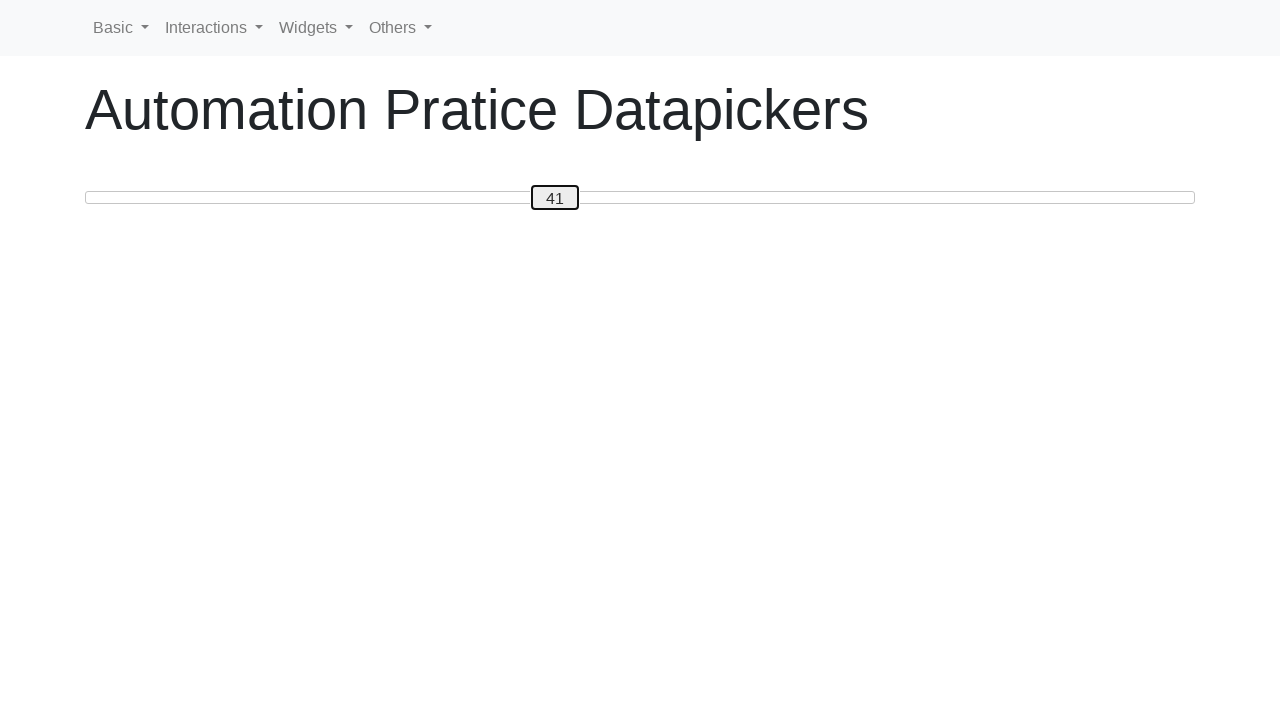

Pressed ArrowLeft to move slider towards position 20 on #custom-handle
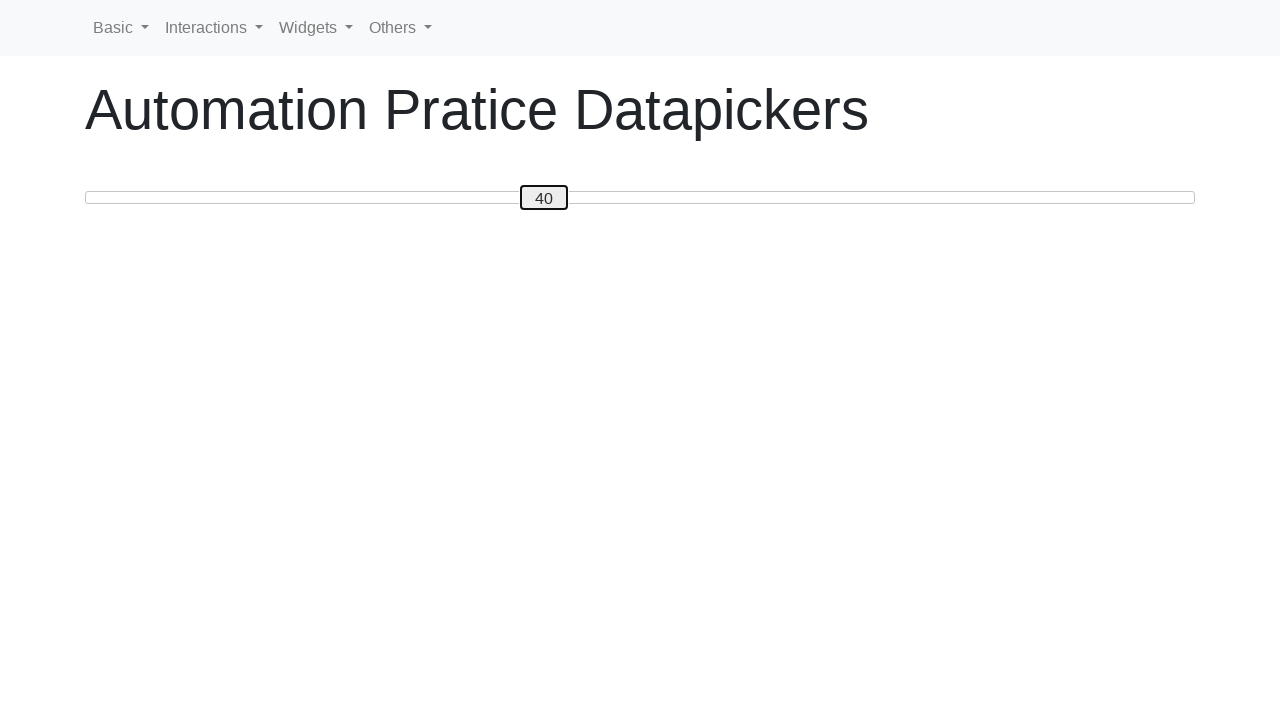

Pressed ArrowLeft to move slider towards position 20 on #custom-handle
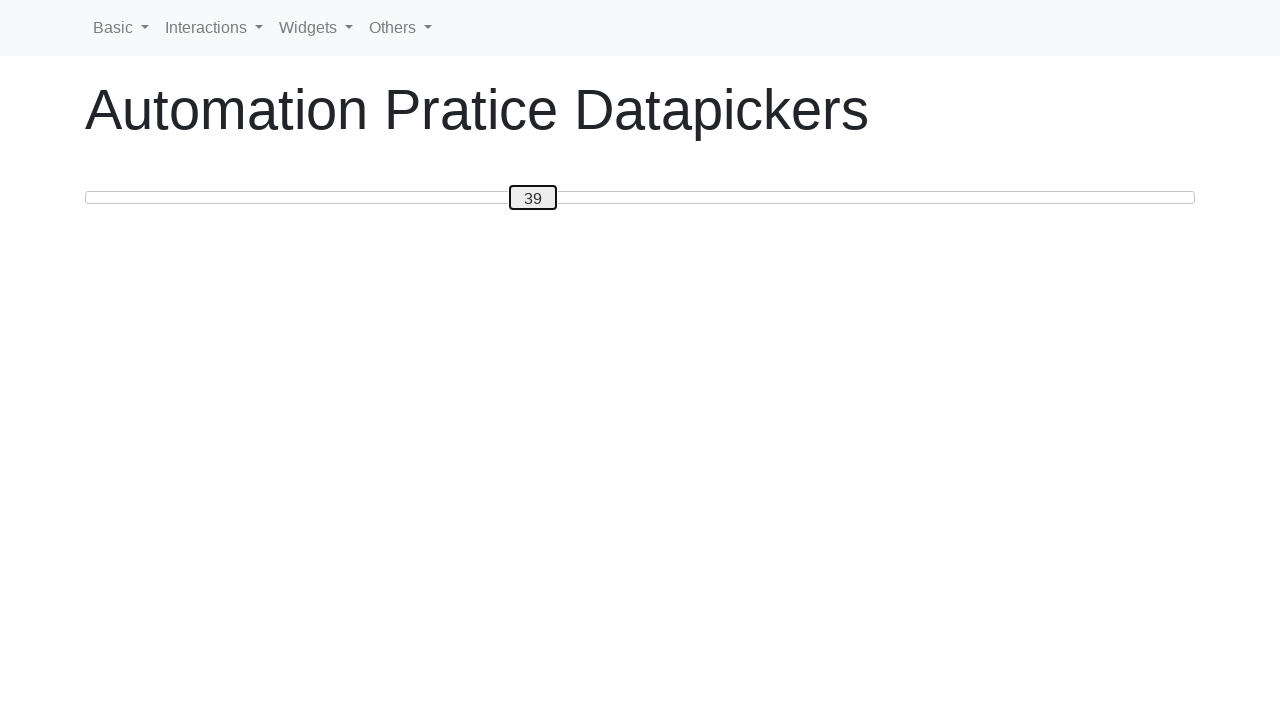

Pressed ArrowLeft to move slider towards position 20 on #custom-handle
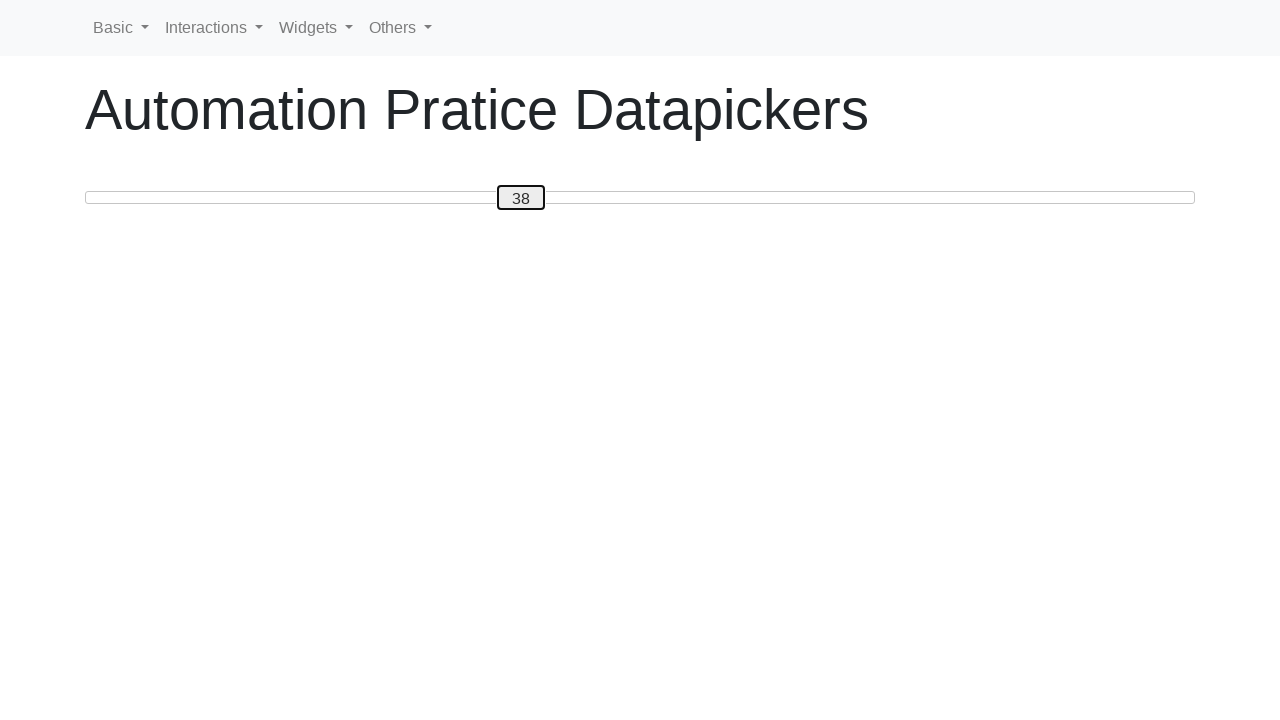

Pressed ArrowLeft to move slider towards position 20 on #custom-handle
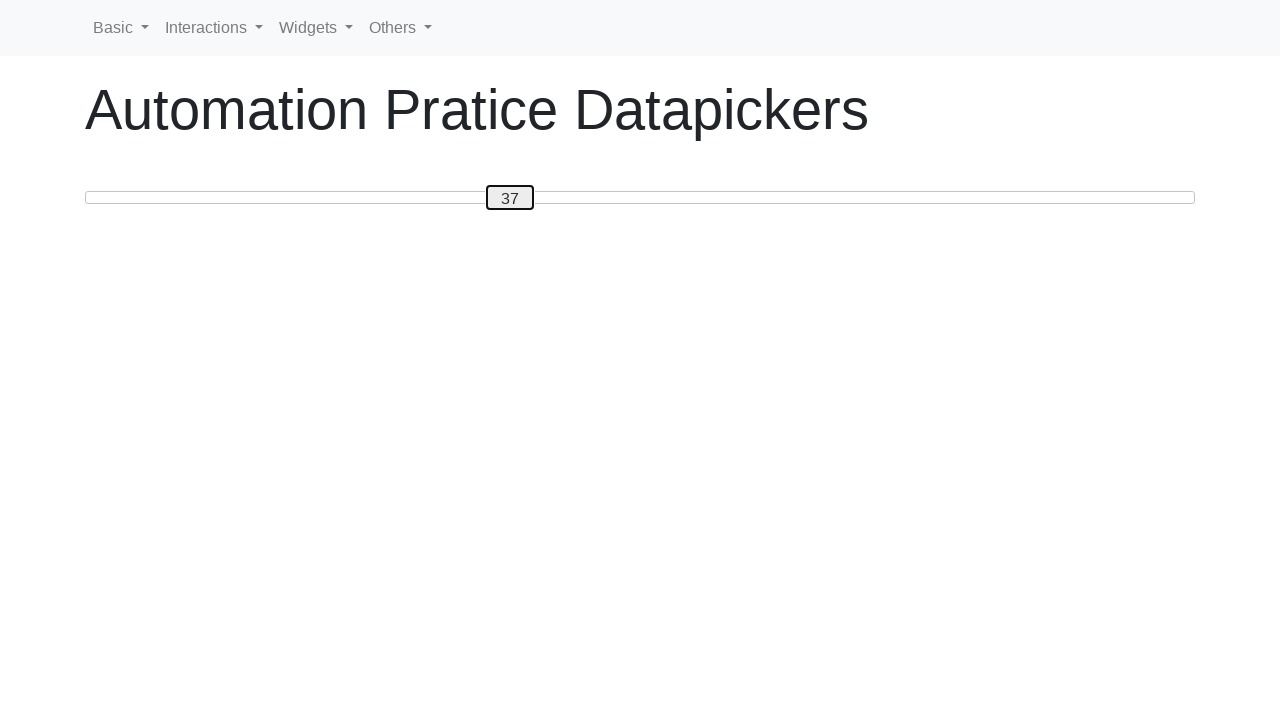

Pressed ArrowLeft to move slider towards position 20 on #custom-handle
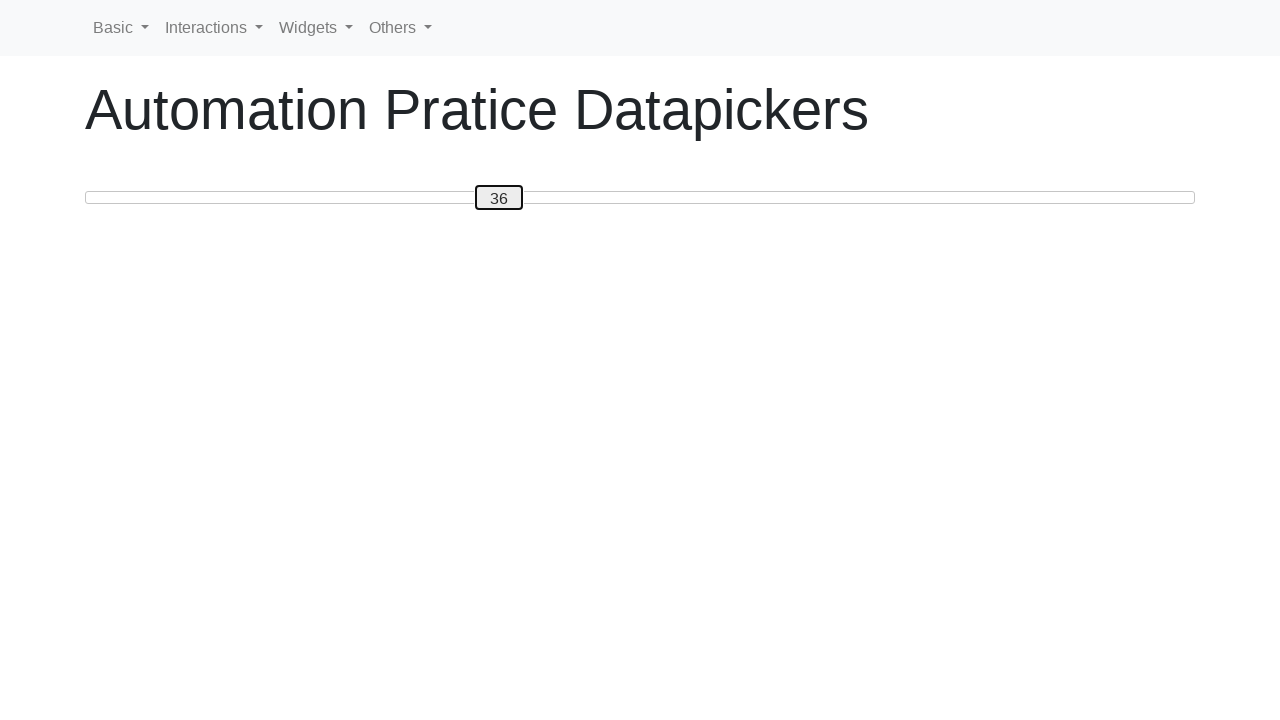

Pressed ArrowLeft to move slider towards position 20 on #custom-handle
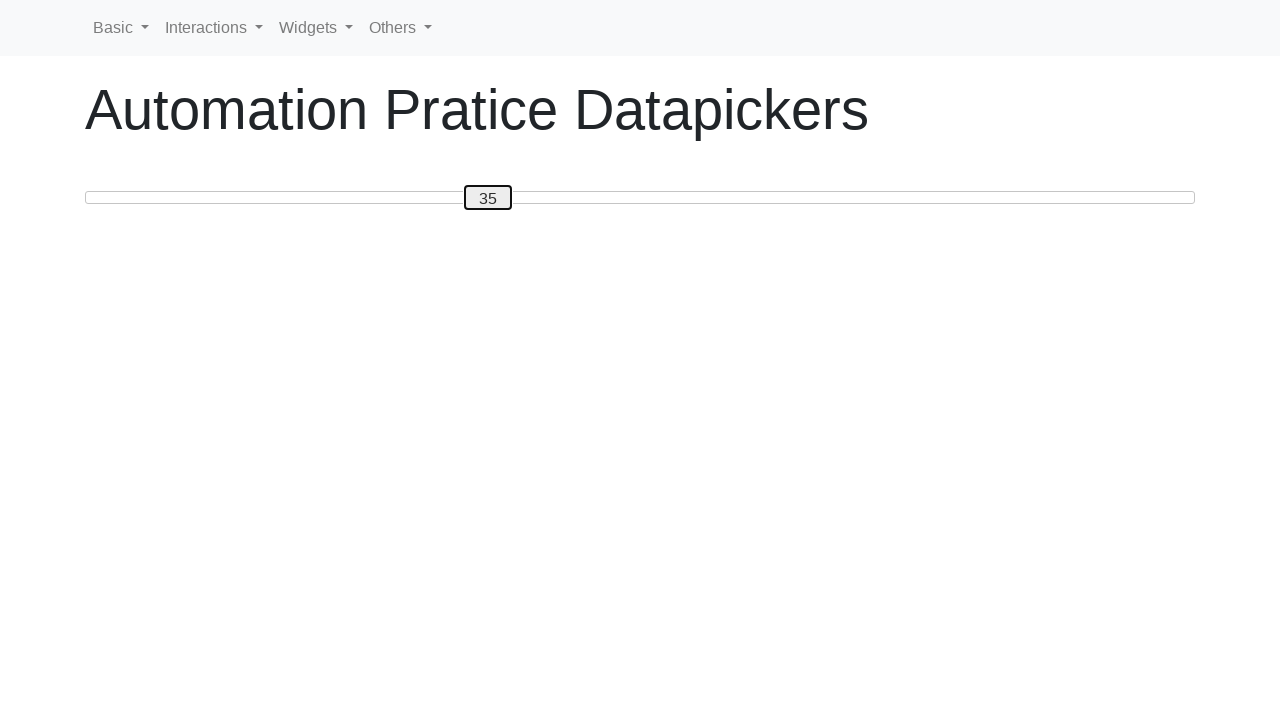

Pressed ArrowLeft to move slider towards position 20 on #custom-handle
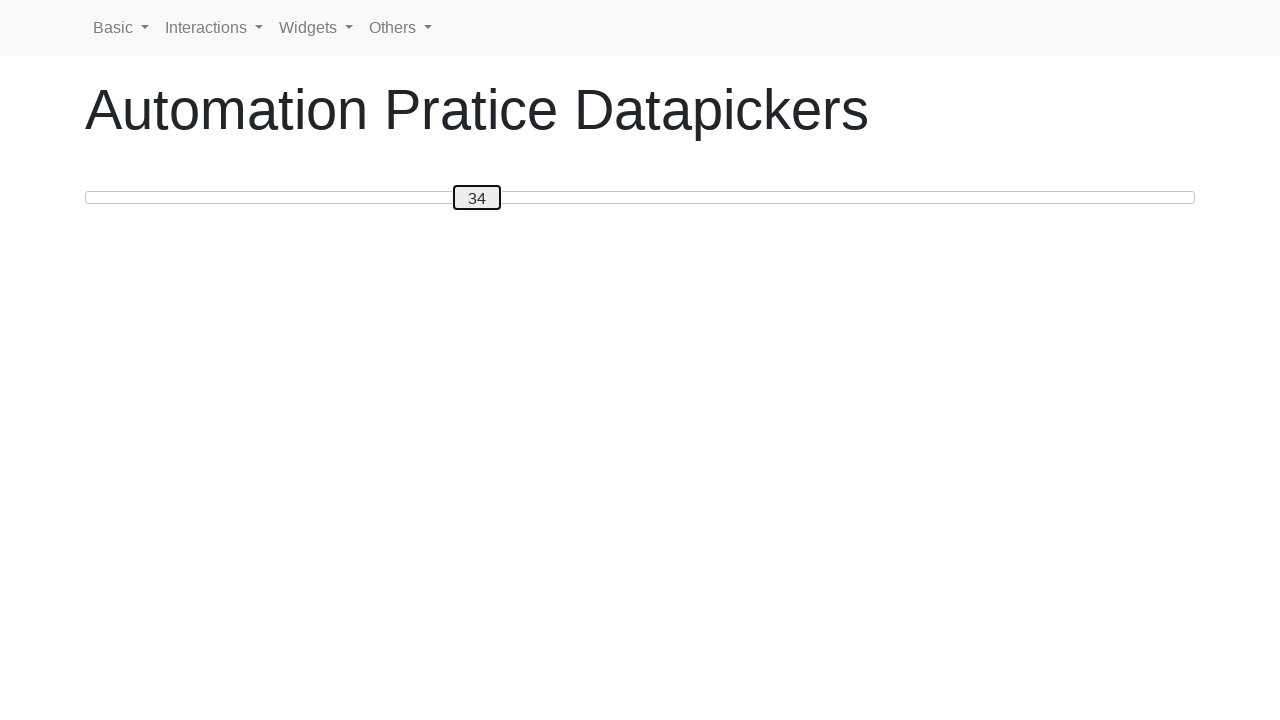

Pressed ArrowLeft to move slider towards position 20 on #custom-handle
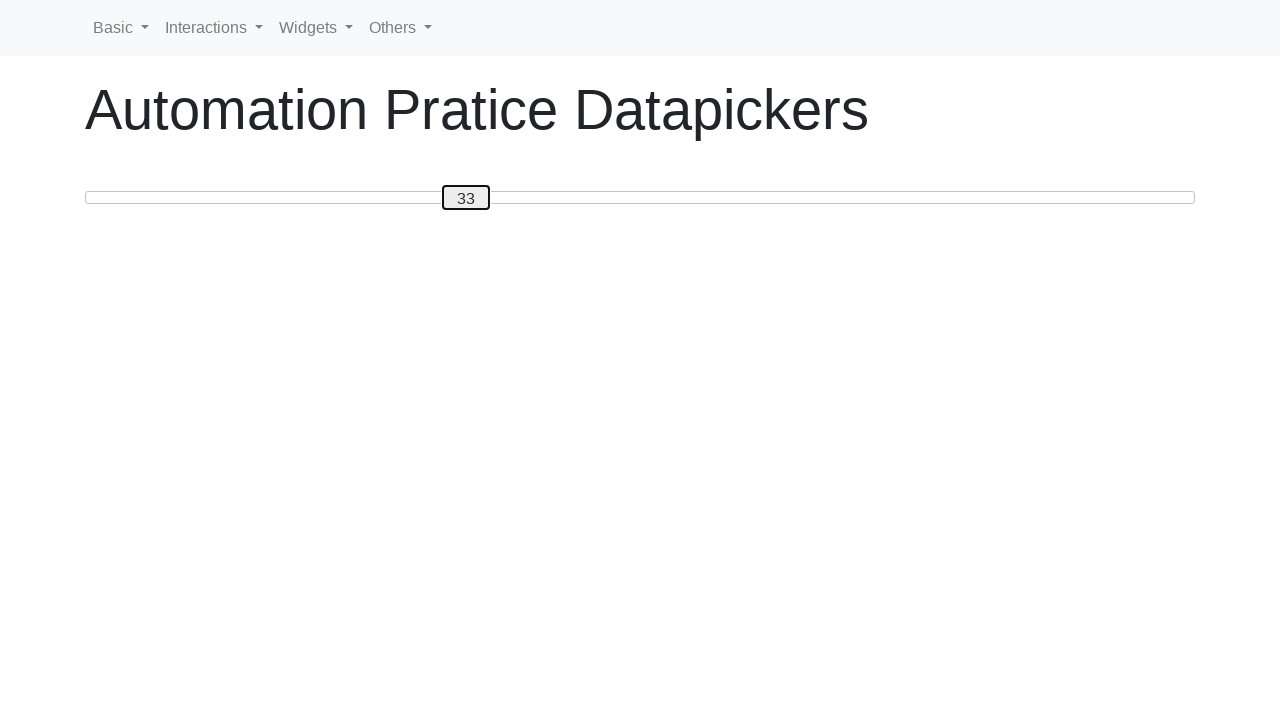

Pressed ArrowLeft to move slider towards position 20 on #custom-handle
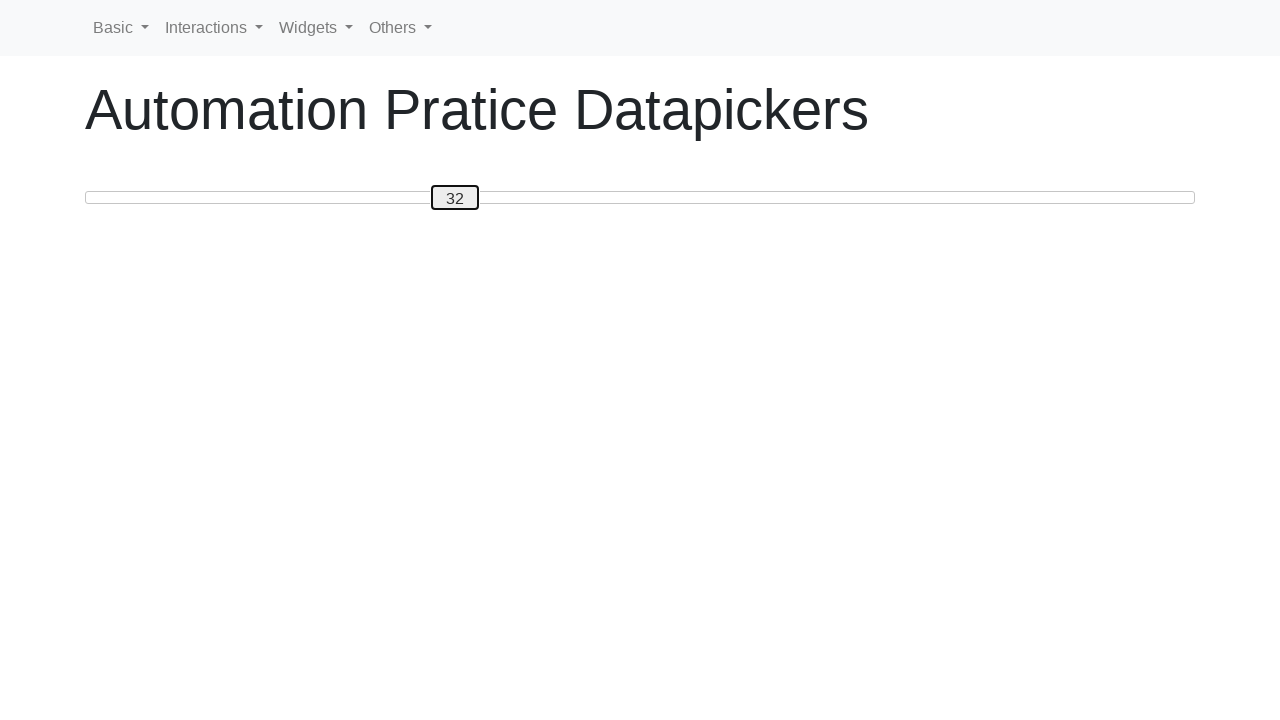

Pressed ArrowLeft to move slider towards position 20 on #custom-handle
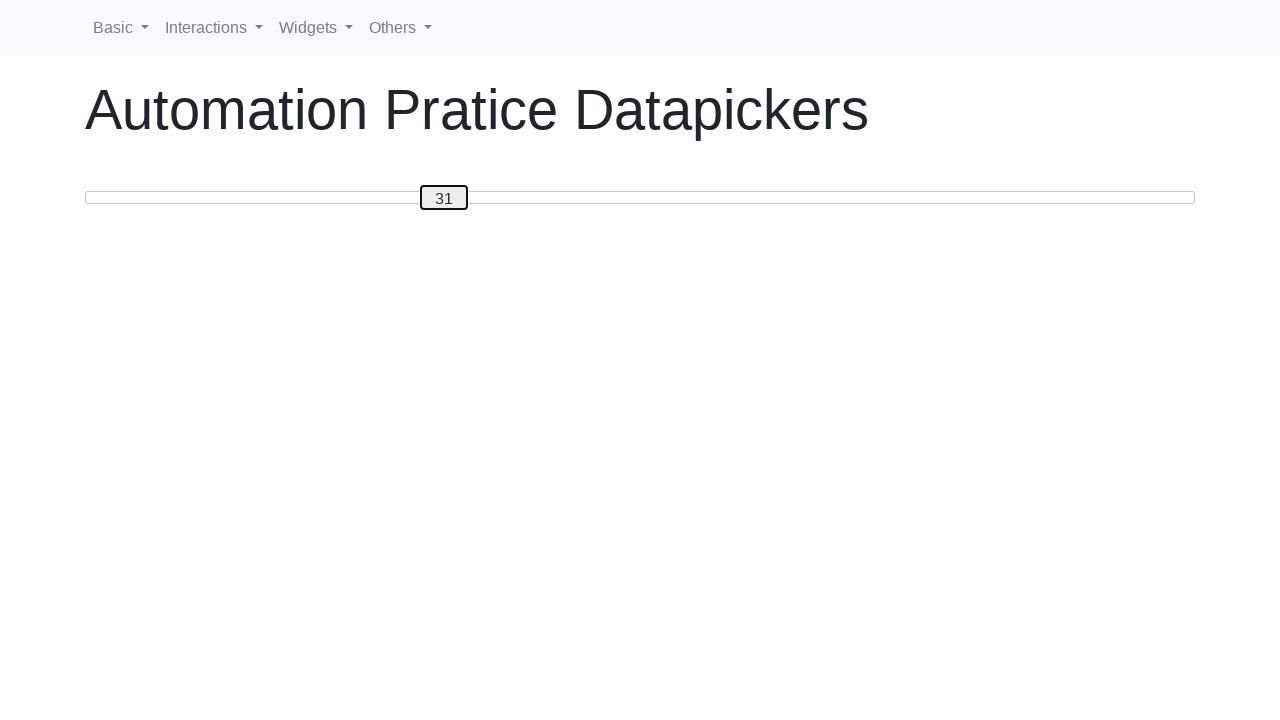

Pressed ArrowLeft to move slider towards position 20 on #custom-handle
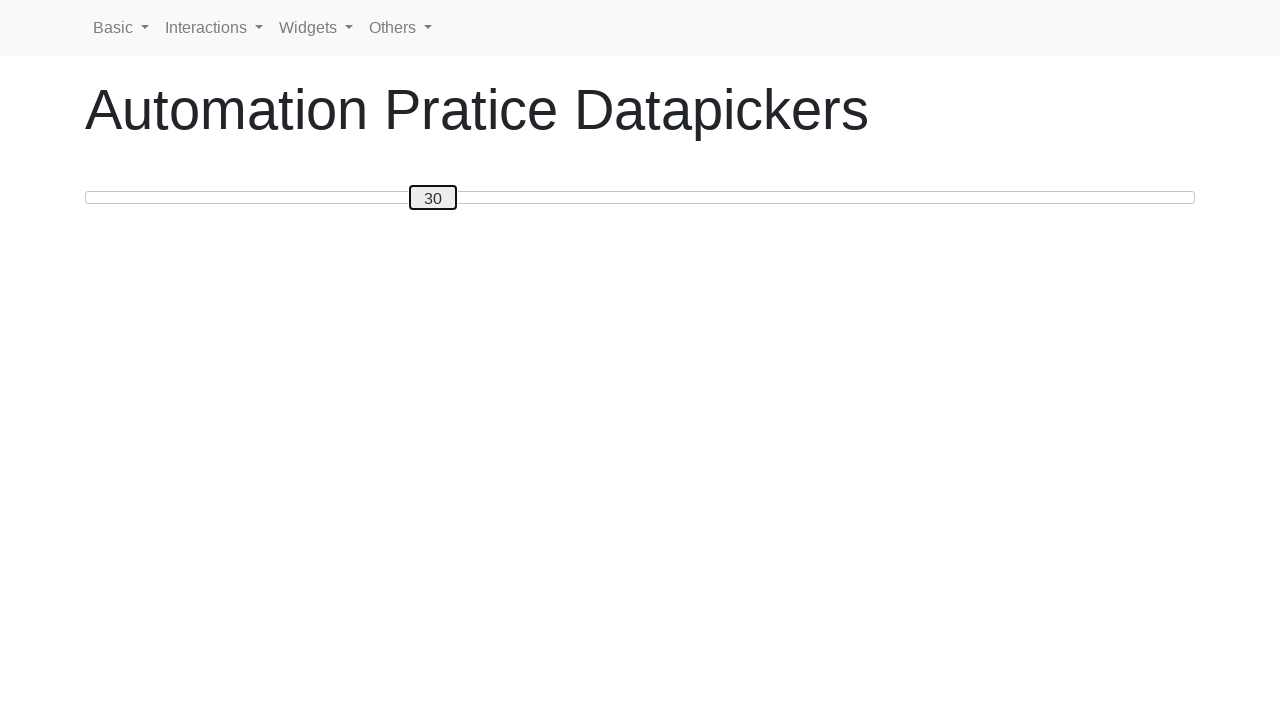

Pressed ArrowLeft to move slider towards position 20 on #custom-handle
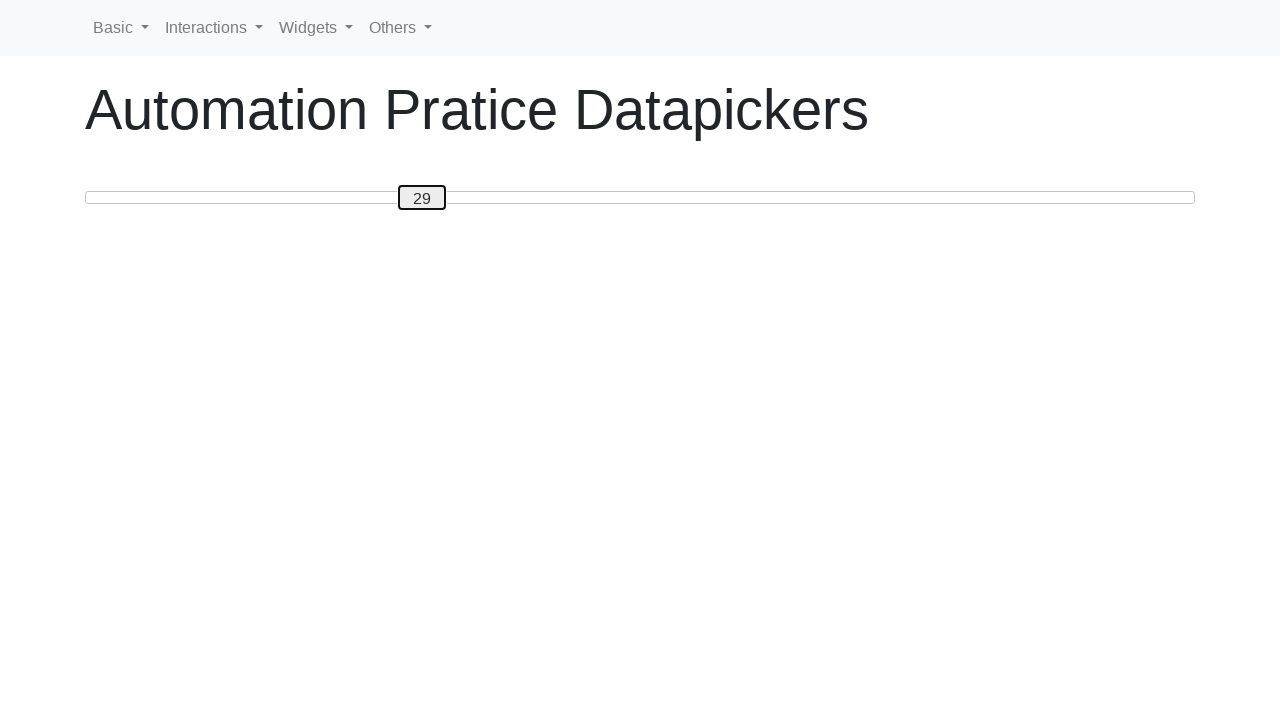

Pressed ArrowLeft to move slider towards position 20 on #custom-handle
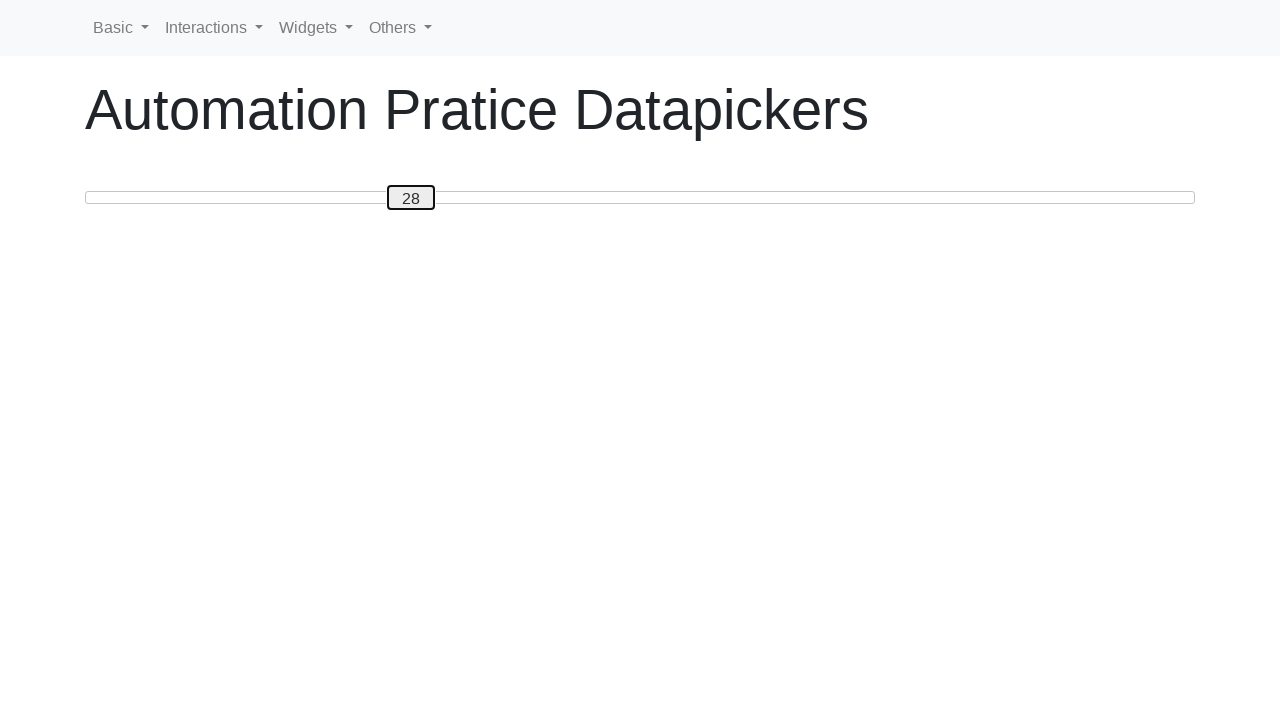

Pressed ArrowLeft to move slider towards position 20 on #custom-handle
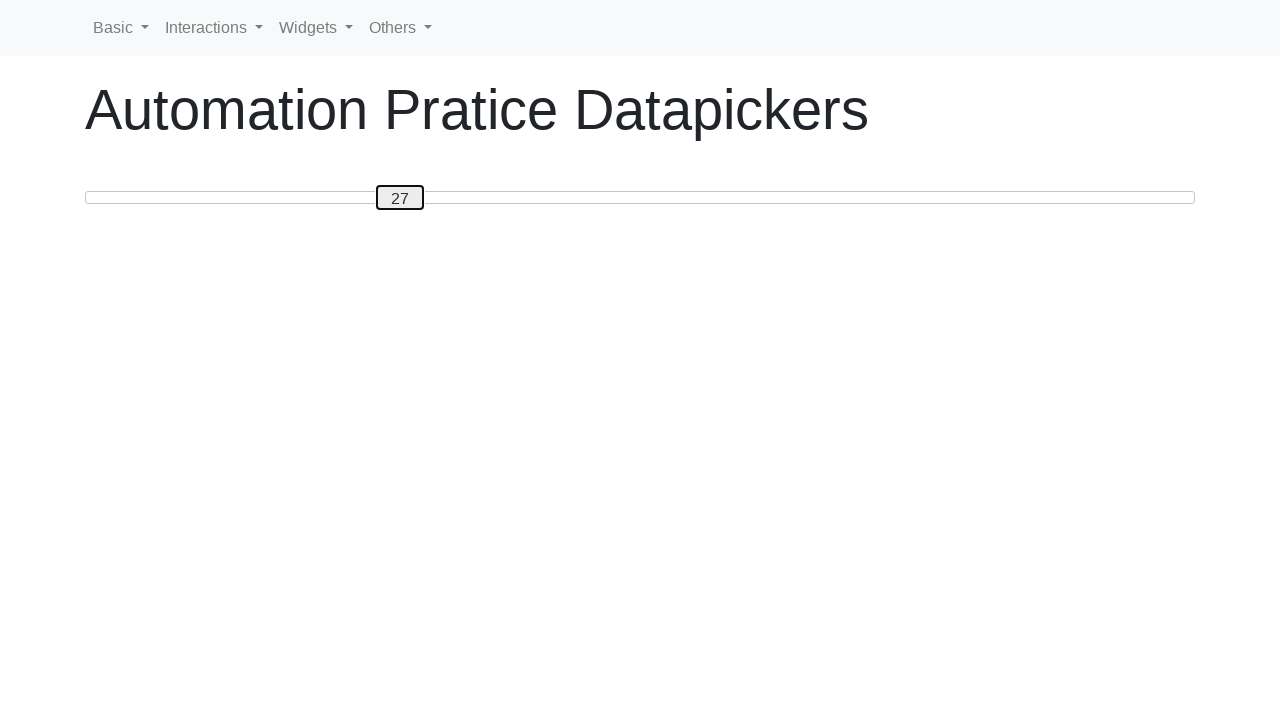

Pressed ArrowLeft to move slider towards position 20 on #custom-handle
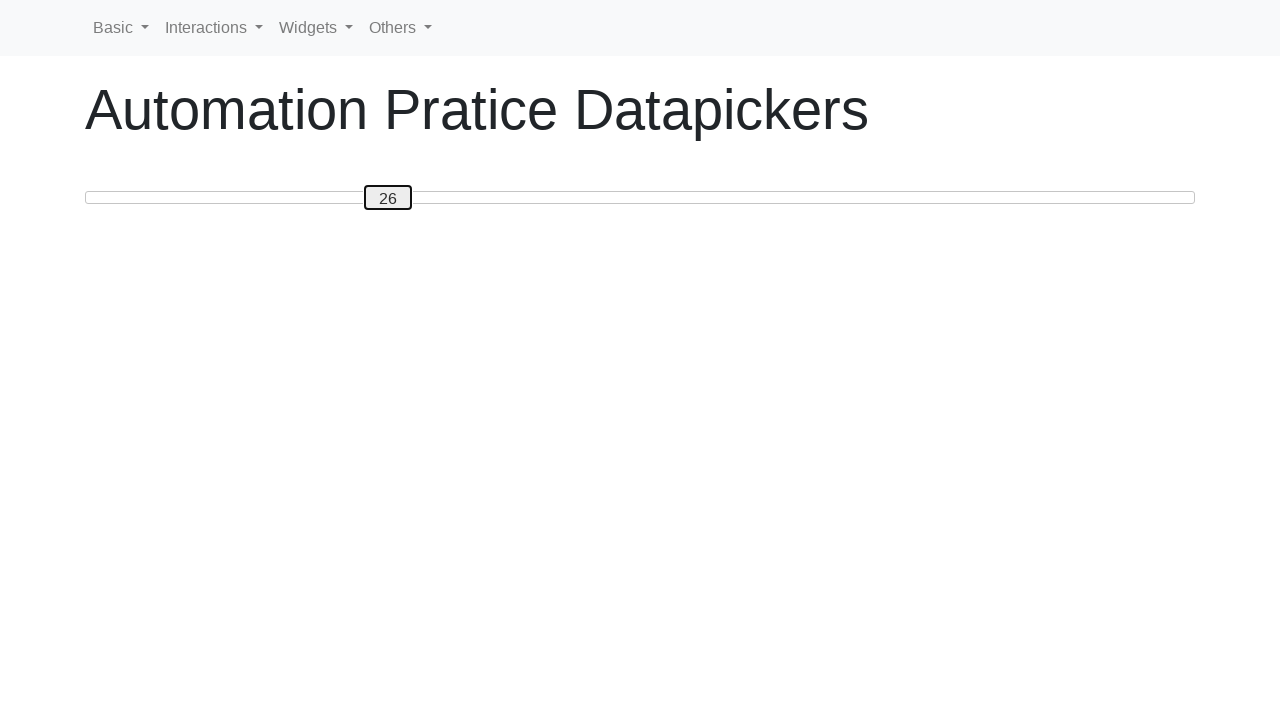

Pressed ArrowLeft to move slider towards position 20 on #custom-handle
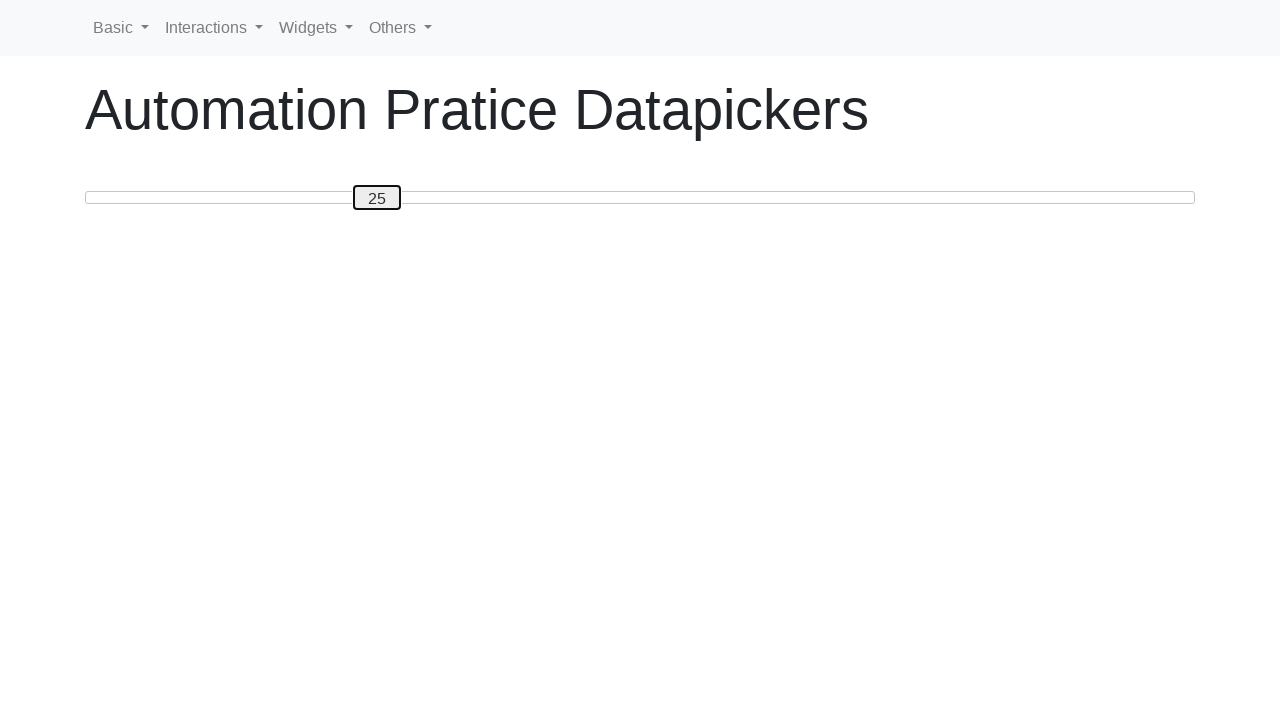

Pressed ArrowLeft to move slider towards position 20 on #custom-handle
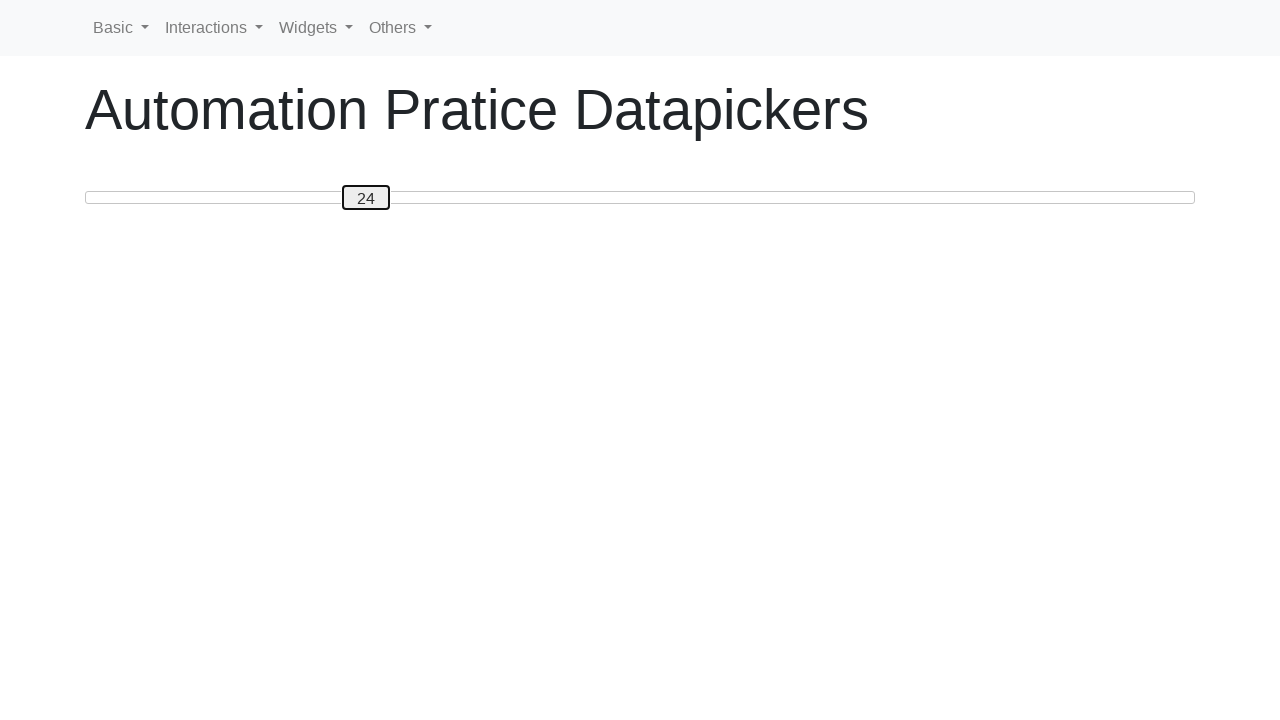

Pressed ArrowLeft to move slider towards position 20 on #custom-handle
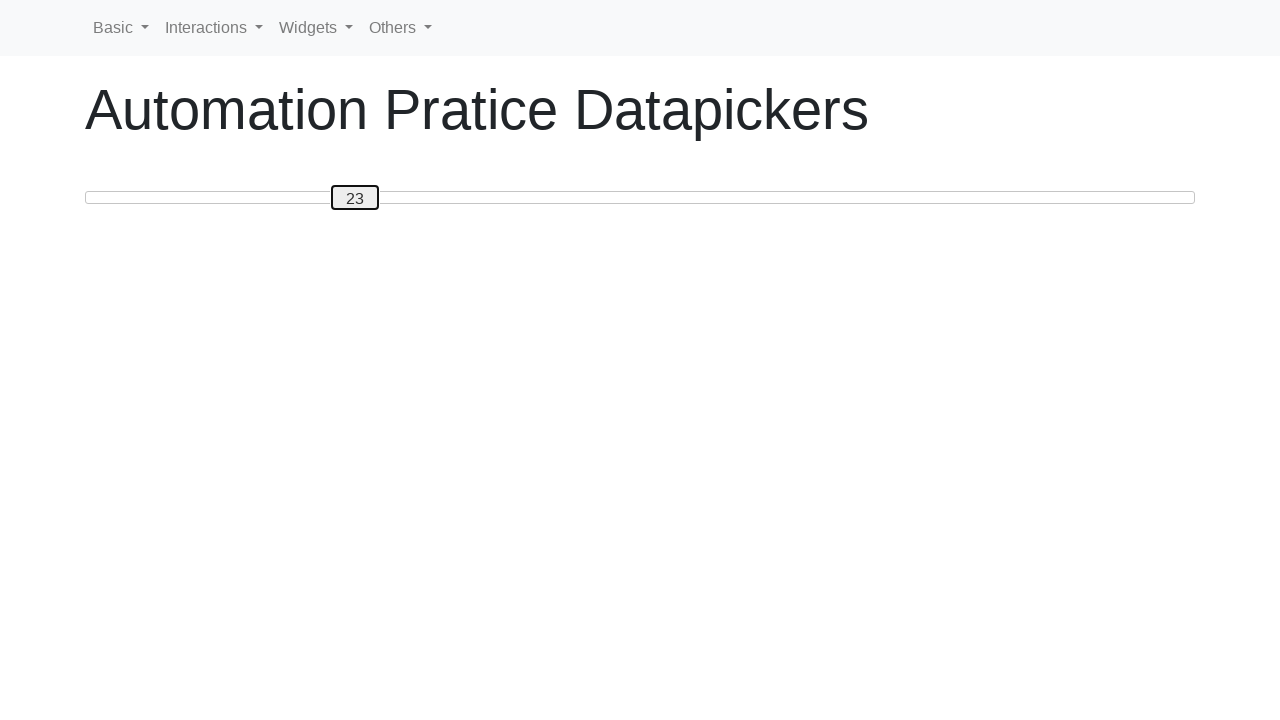

Pressed ArrowLeft to move slider towards position 20 on #custom-handle
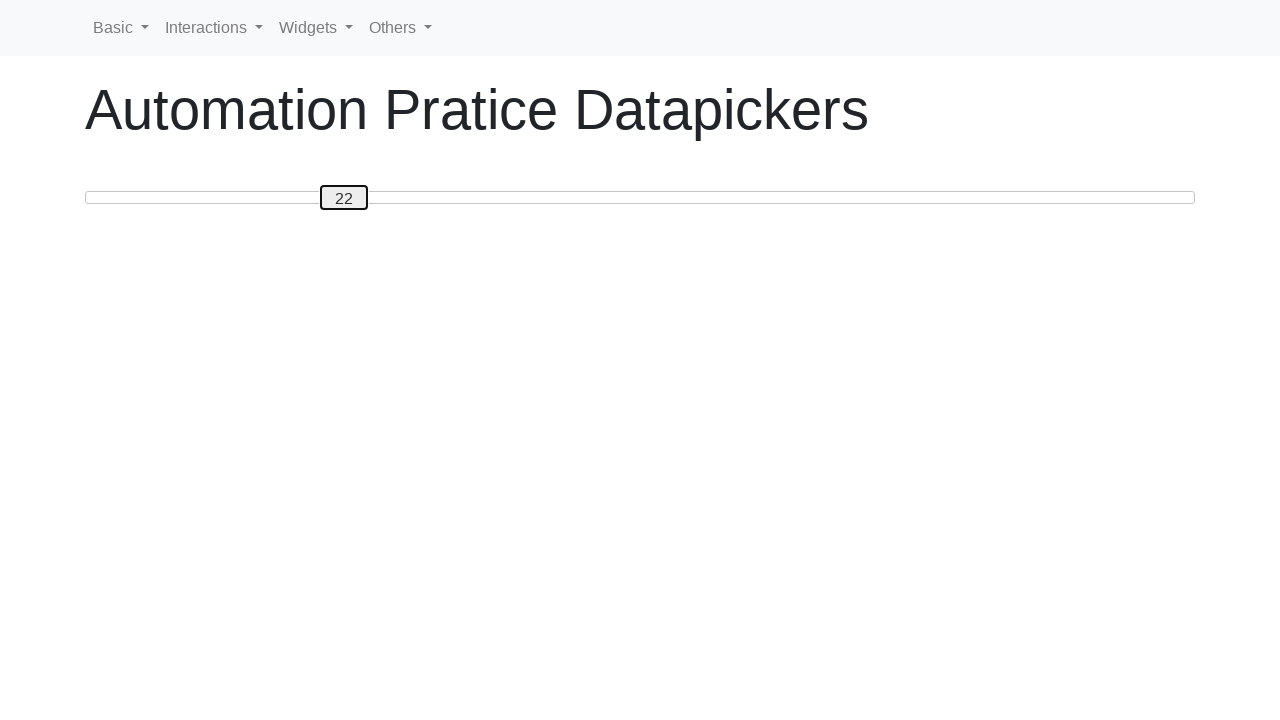

Pressed ArrowLeft to move slider towards position 20 on #custom-handle
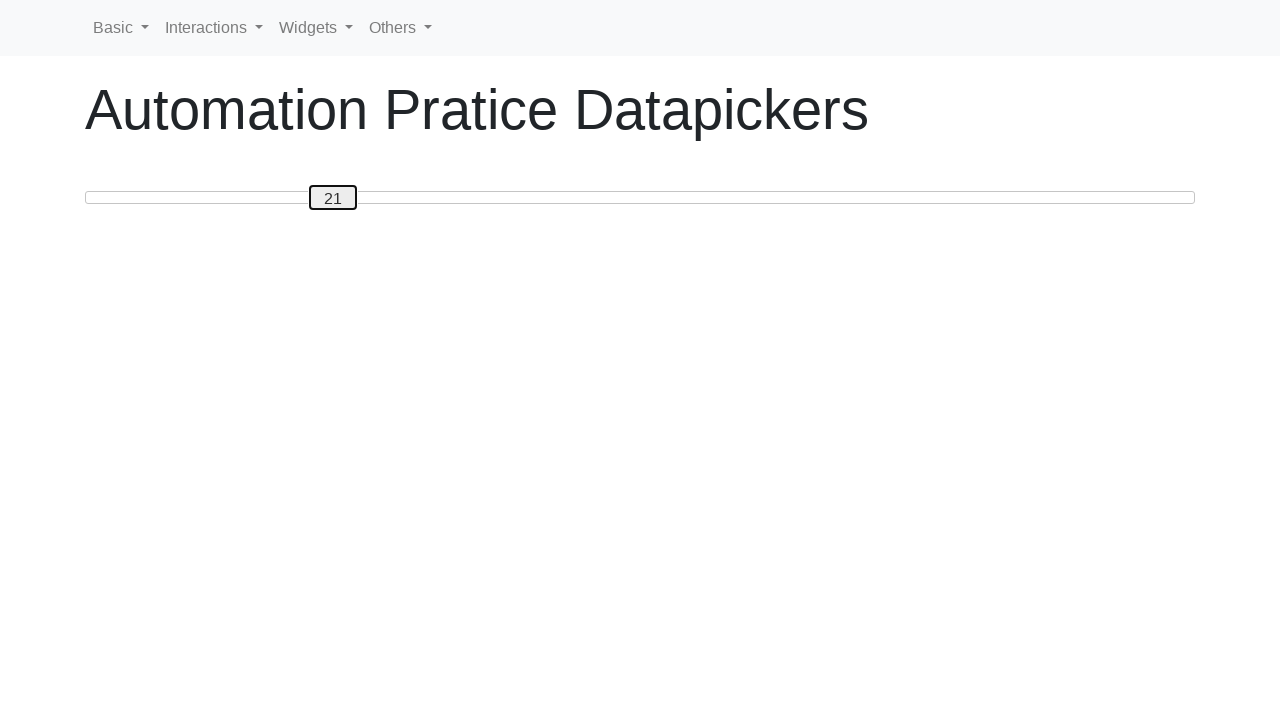

Pressed ArrowLeft to move slider towards position 20 on #custom-handle
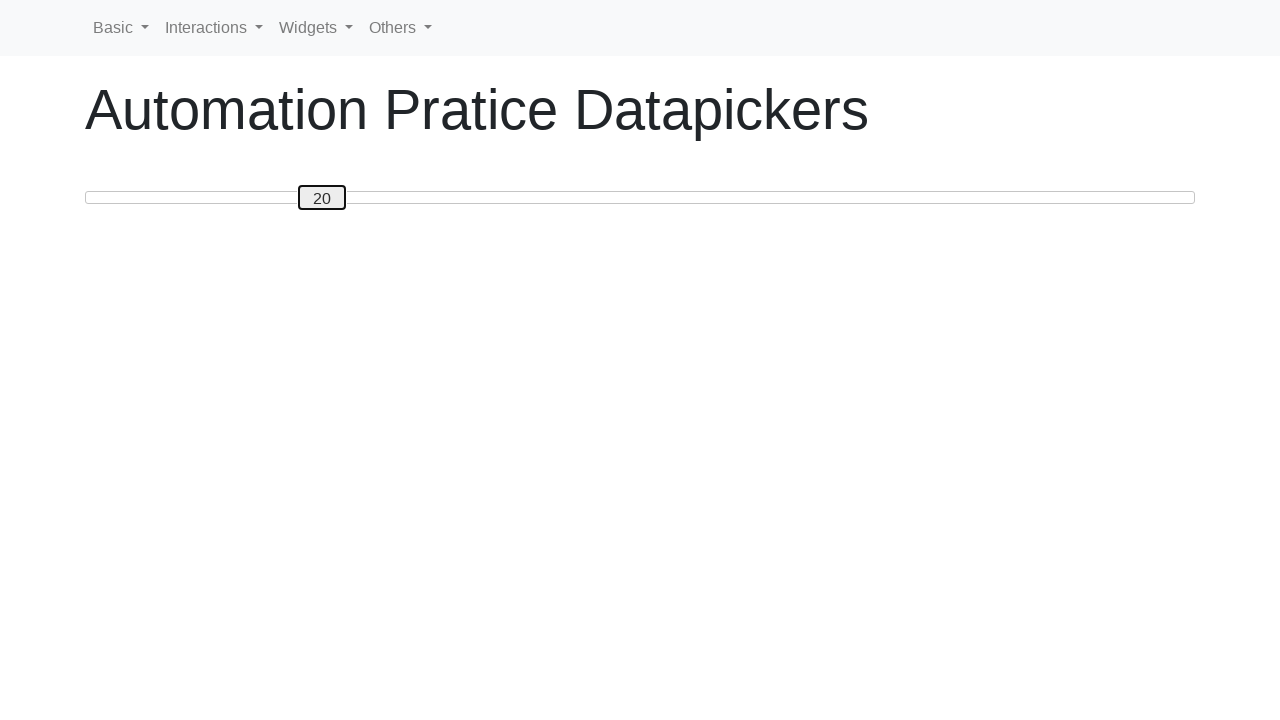

Read current slider value: 20
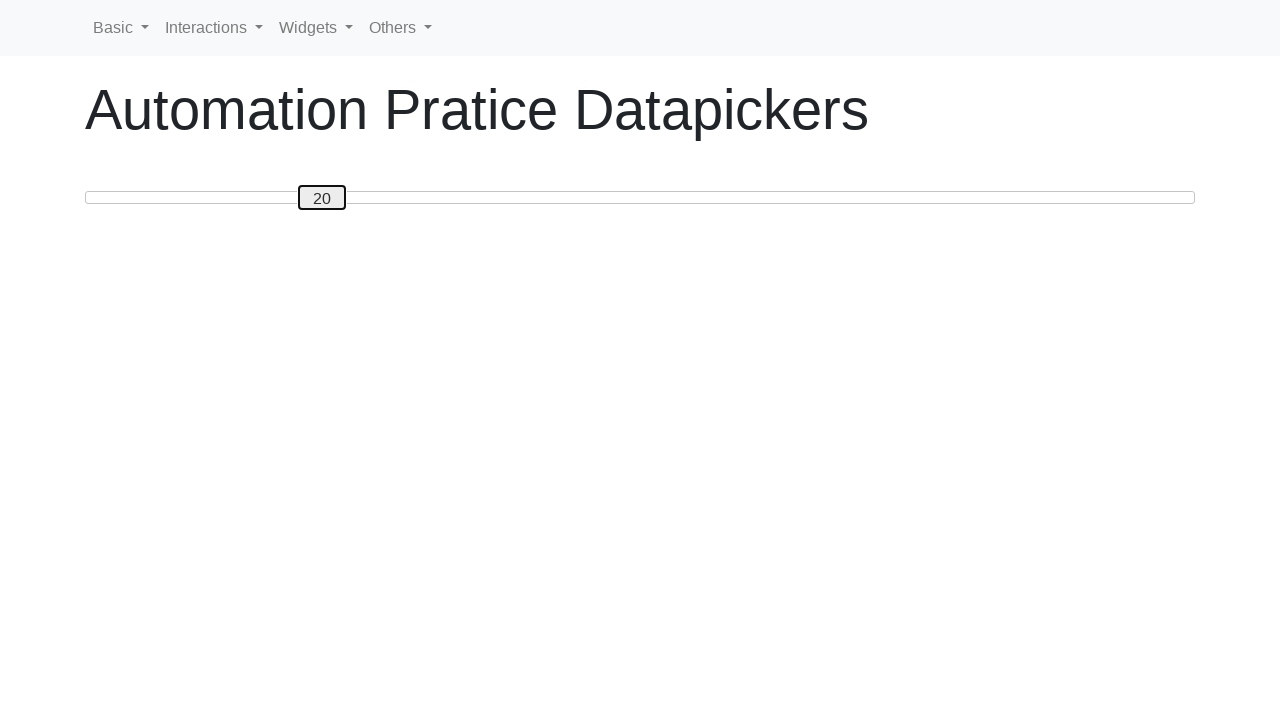

Read current slider value: 20
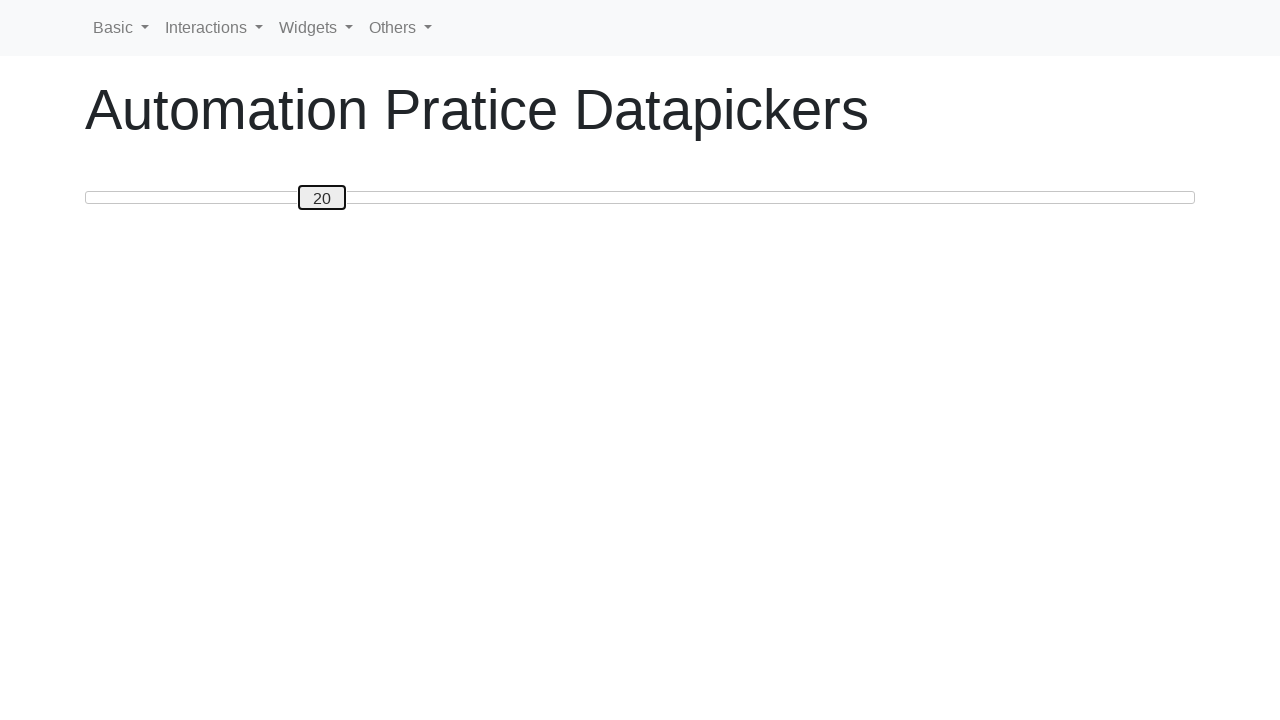

Pressed ArrowRight to move slider towards position 80 on #custom-handle
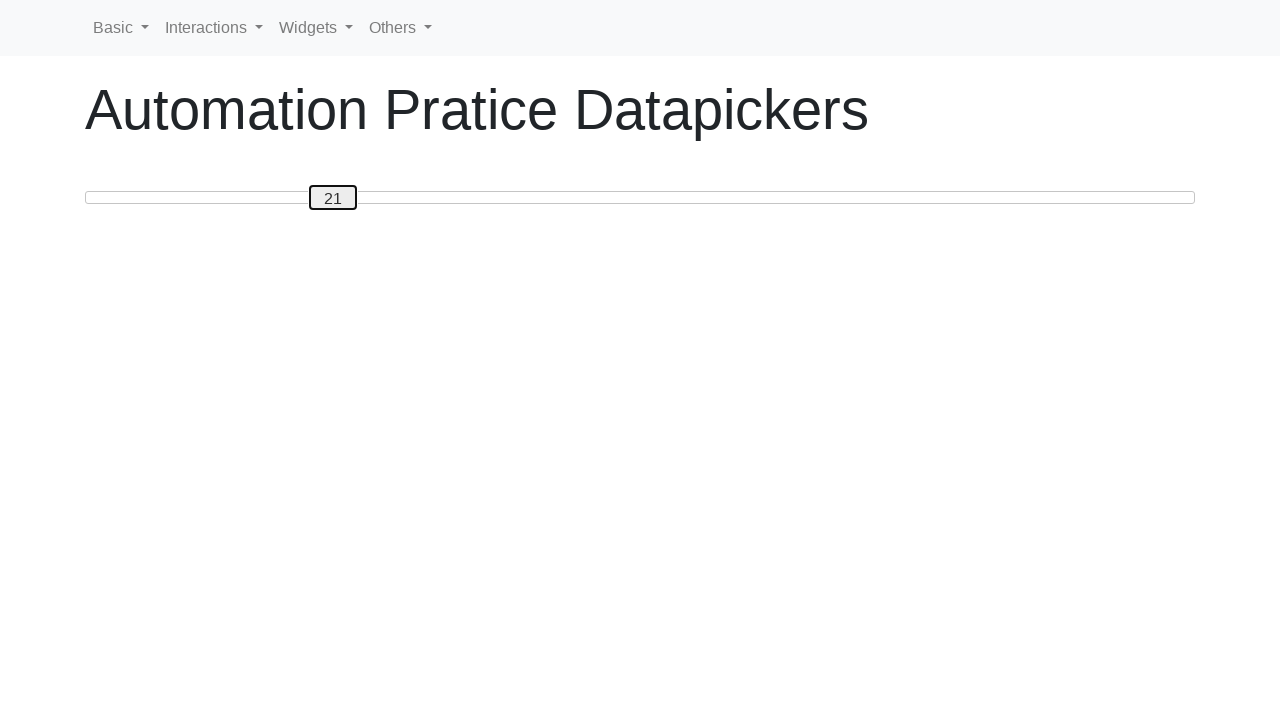

Pressed ArrowRight to move slider towards position 80 on #custom-handle
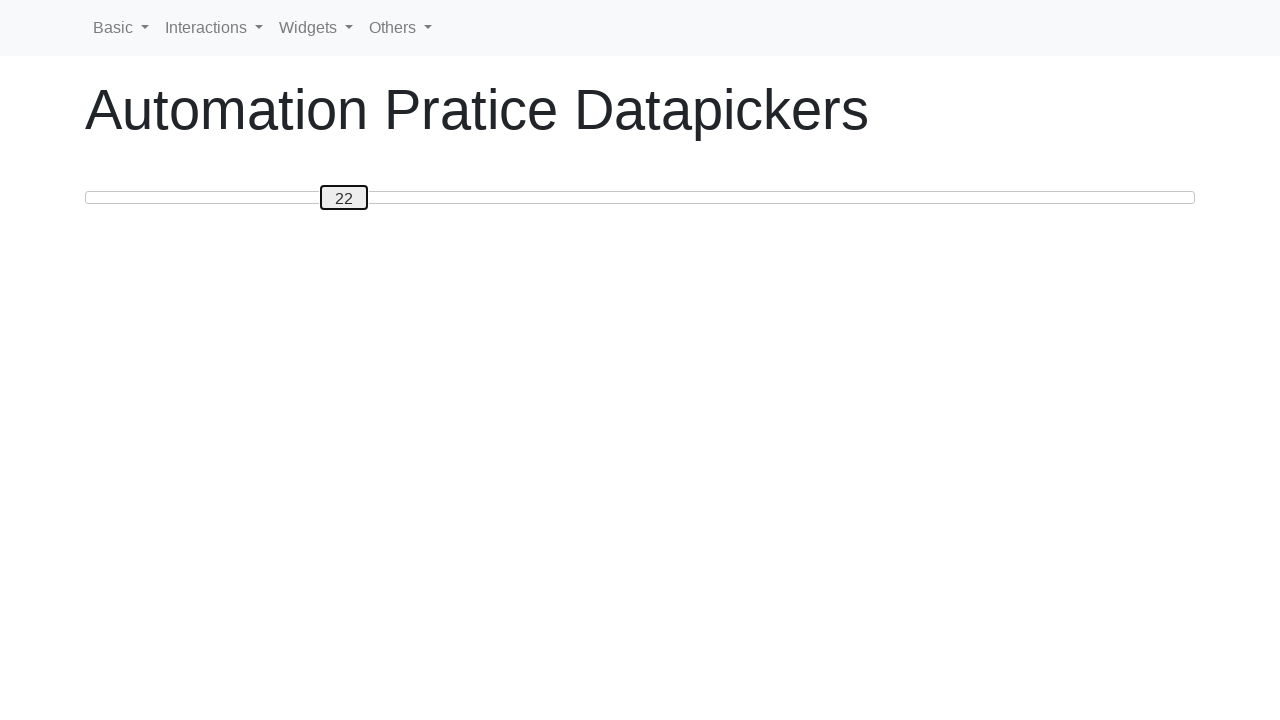

Pressed ArrowRight to move slider towards position 80 on #custom-handle
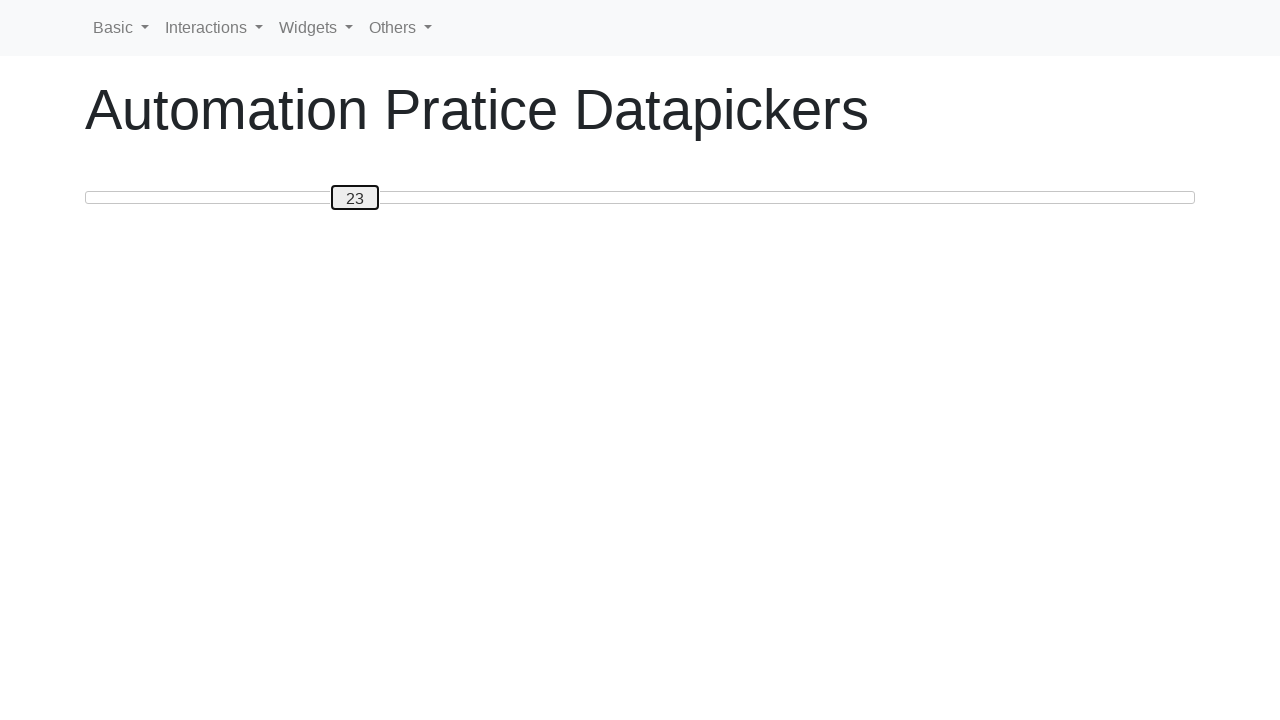

Pressed ArrowRight to move slider towards position 80 on #custom-handle
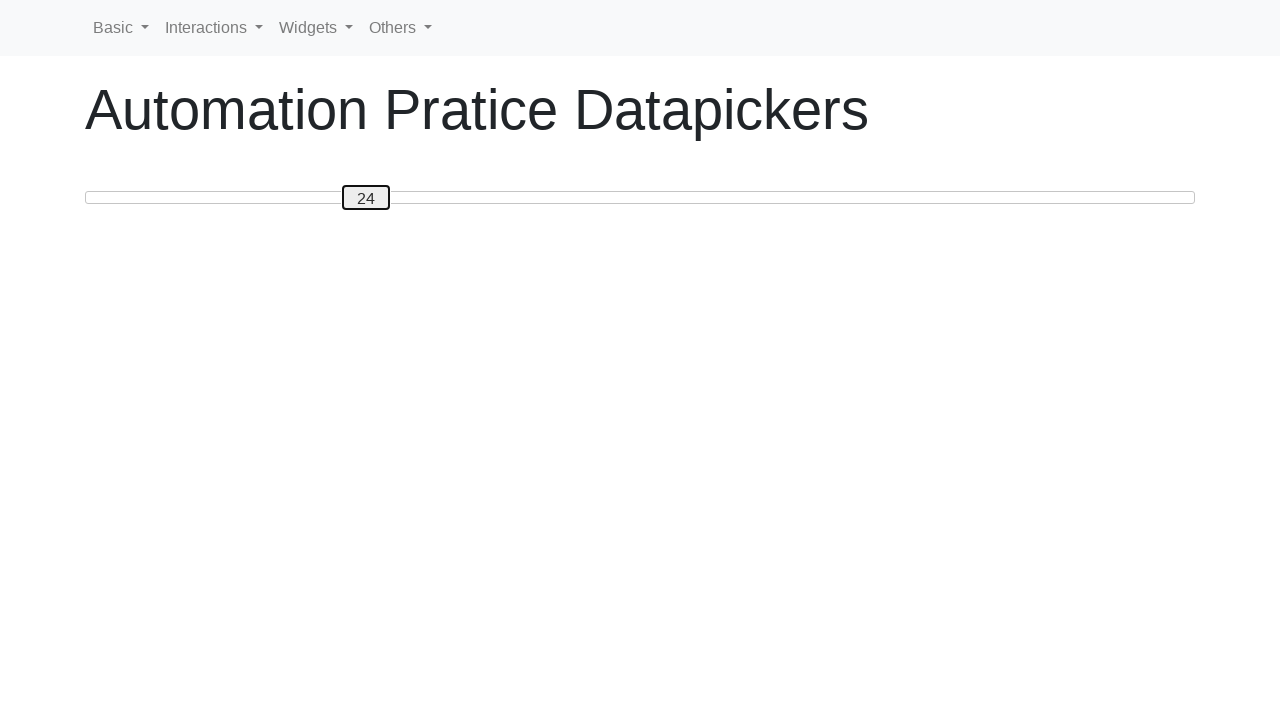

Pressed ArrowRight to move slider towards position 80 on #custom-handle
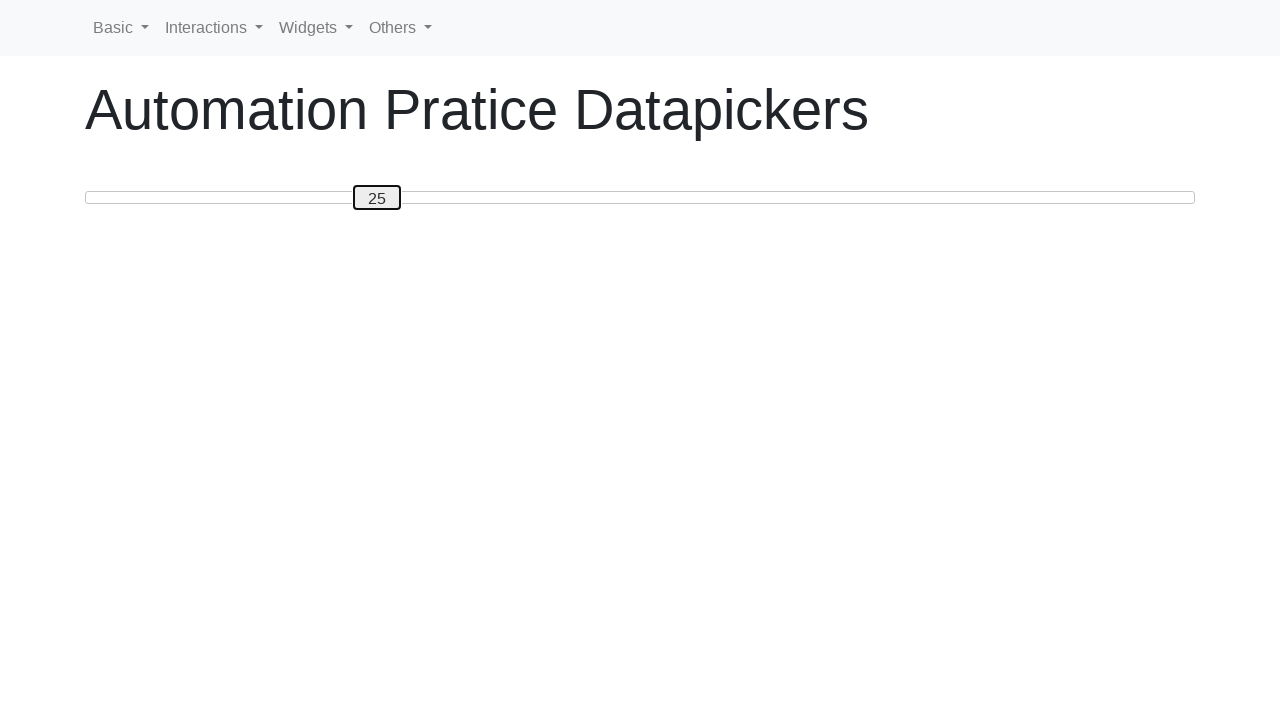

Pressed ArrowRight to move slider towards position 80 on #custom-handle
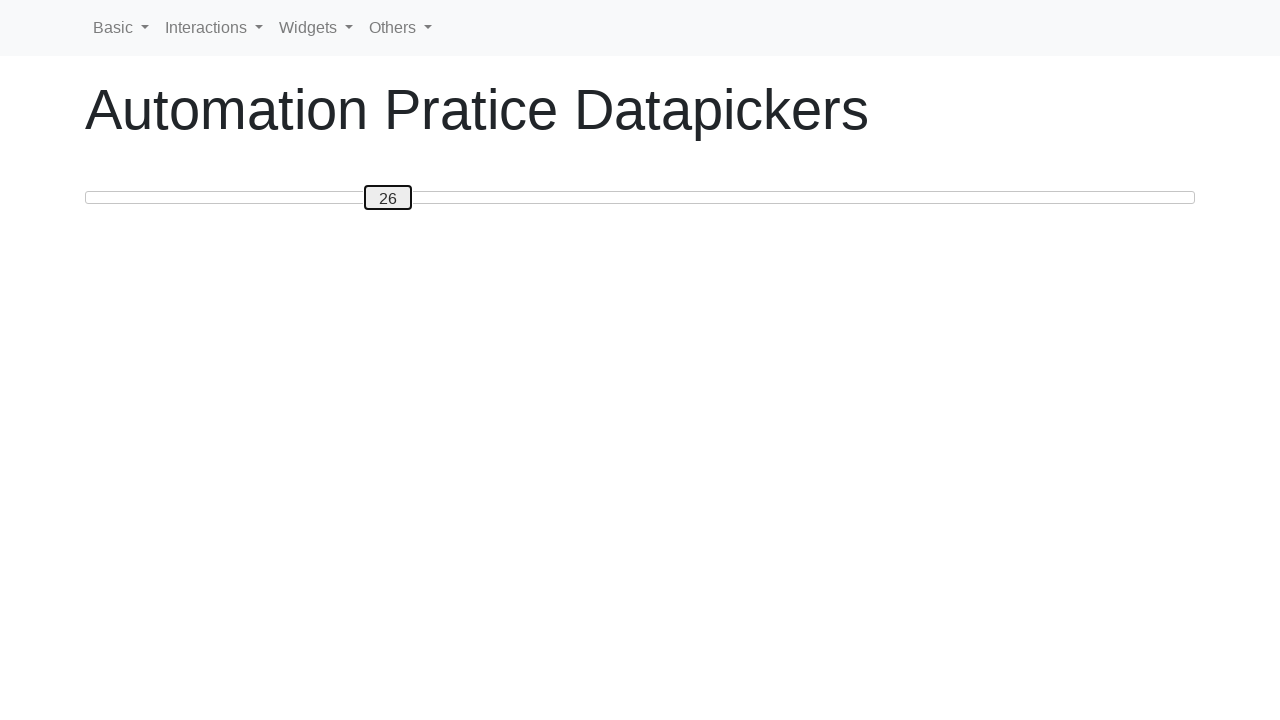

Pressed ArrowRight to move slider towards position 80 on #custom-handle
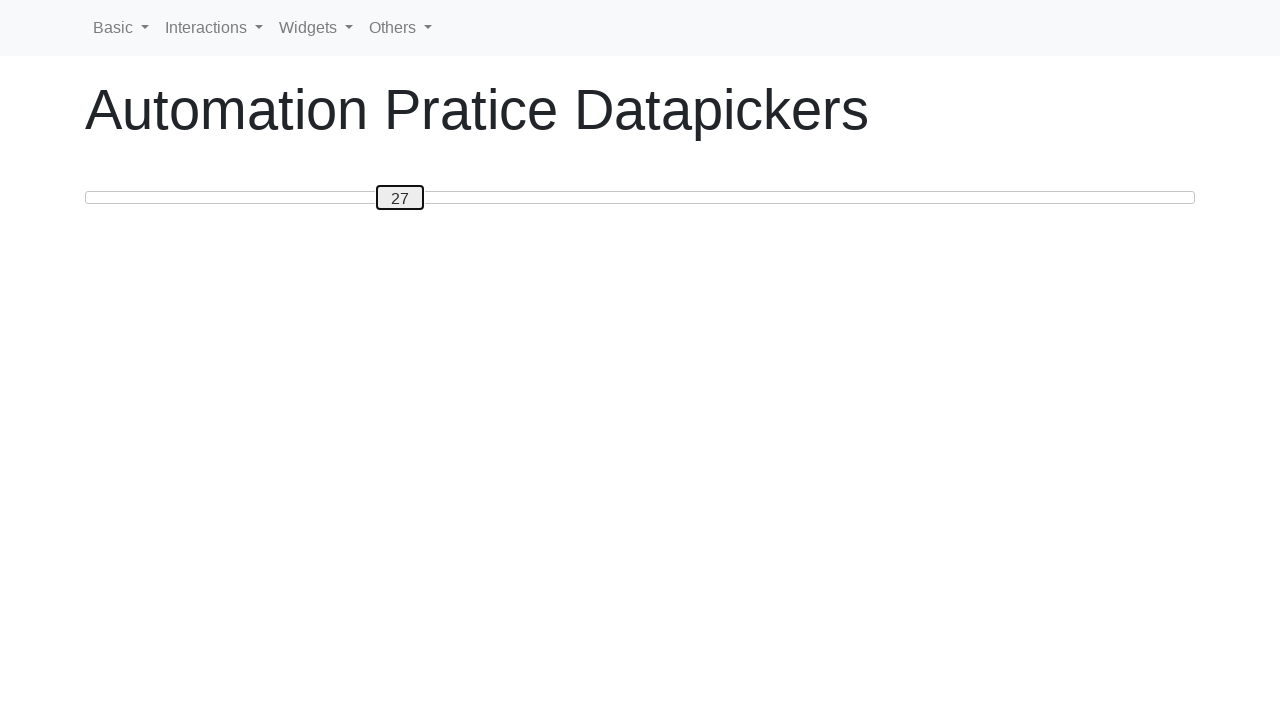

Pressed ArrowRight to move slider towards position 80 on #custom-handle
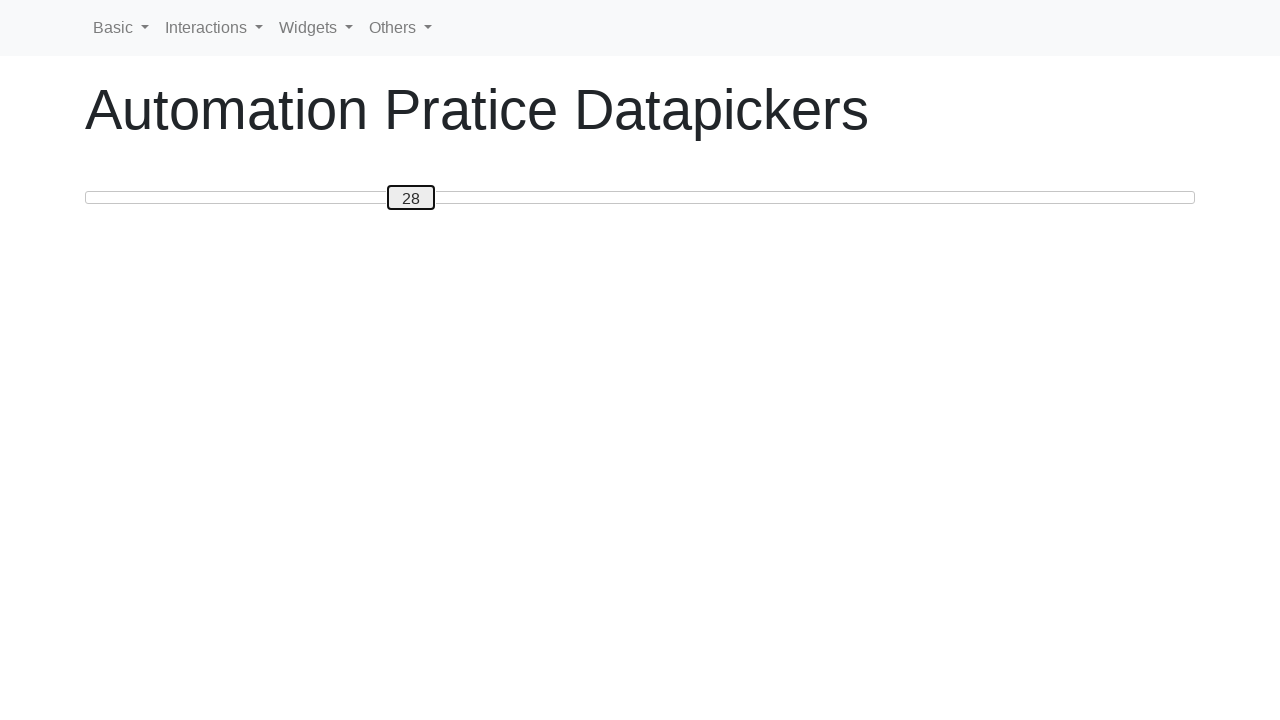

Pressed ArrowRight to move slider towards position 80 on #custom-handle
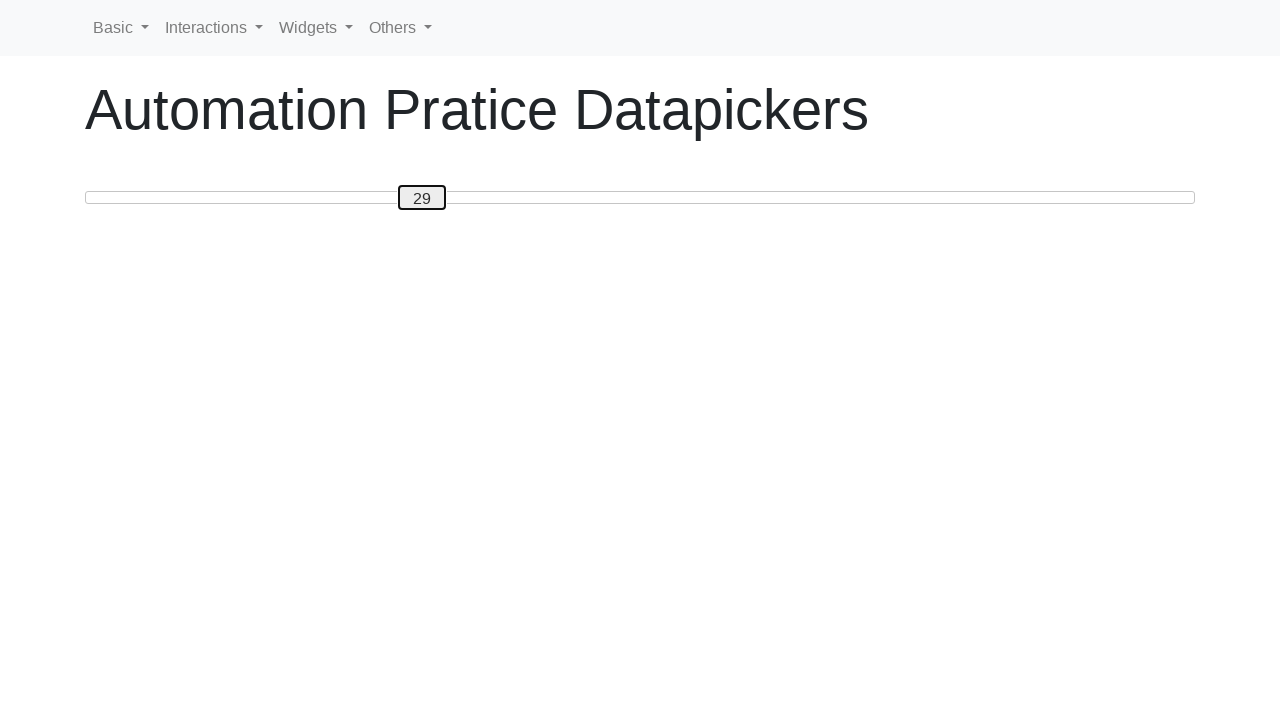

Pressed ArrowRight to move slider towards position 80 on #custom-handle
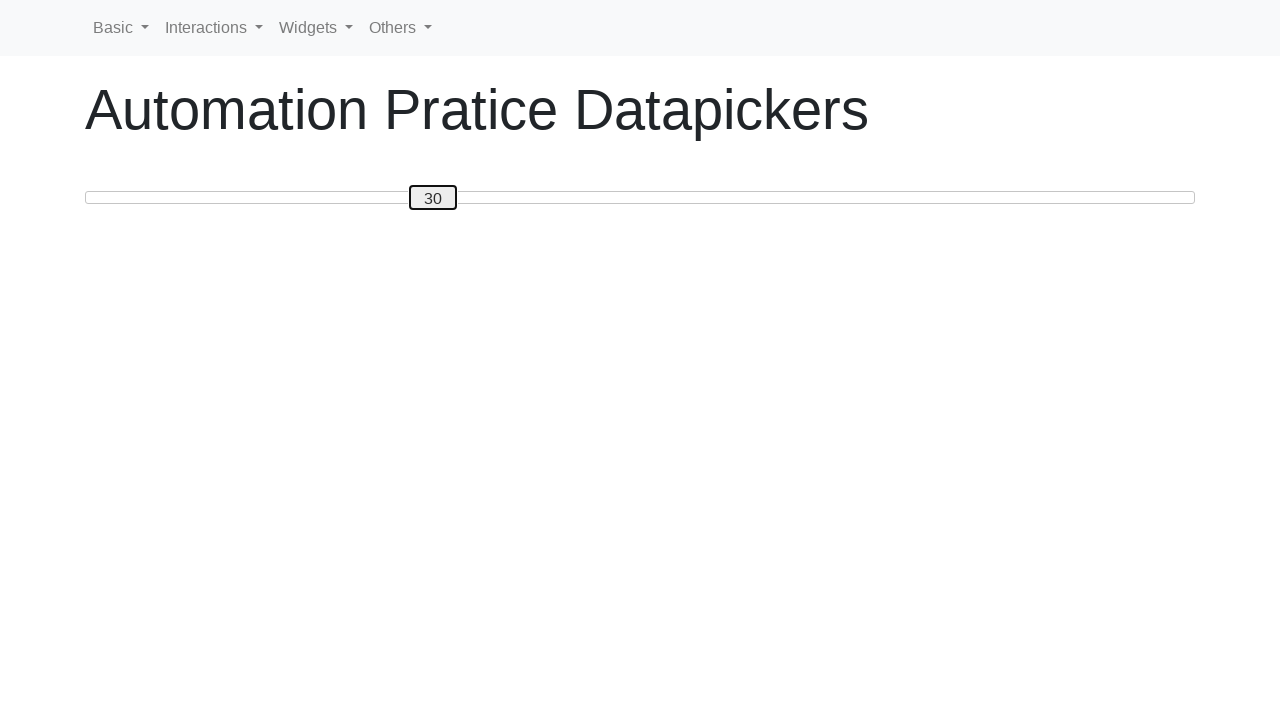

Pressed ArrowRight to move slider towards position 80 on #custom-handle
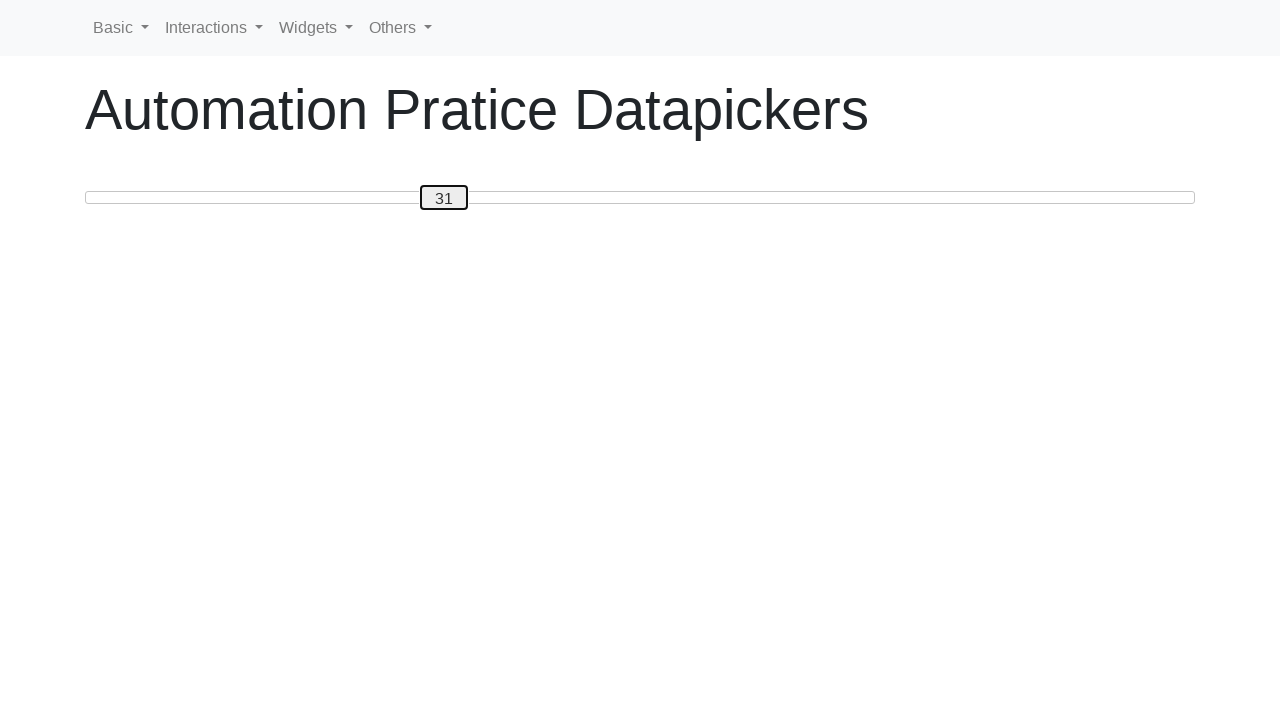

Pressed ArrowRight to move slider towards position 80 on #custom-handle
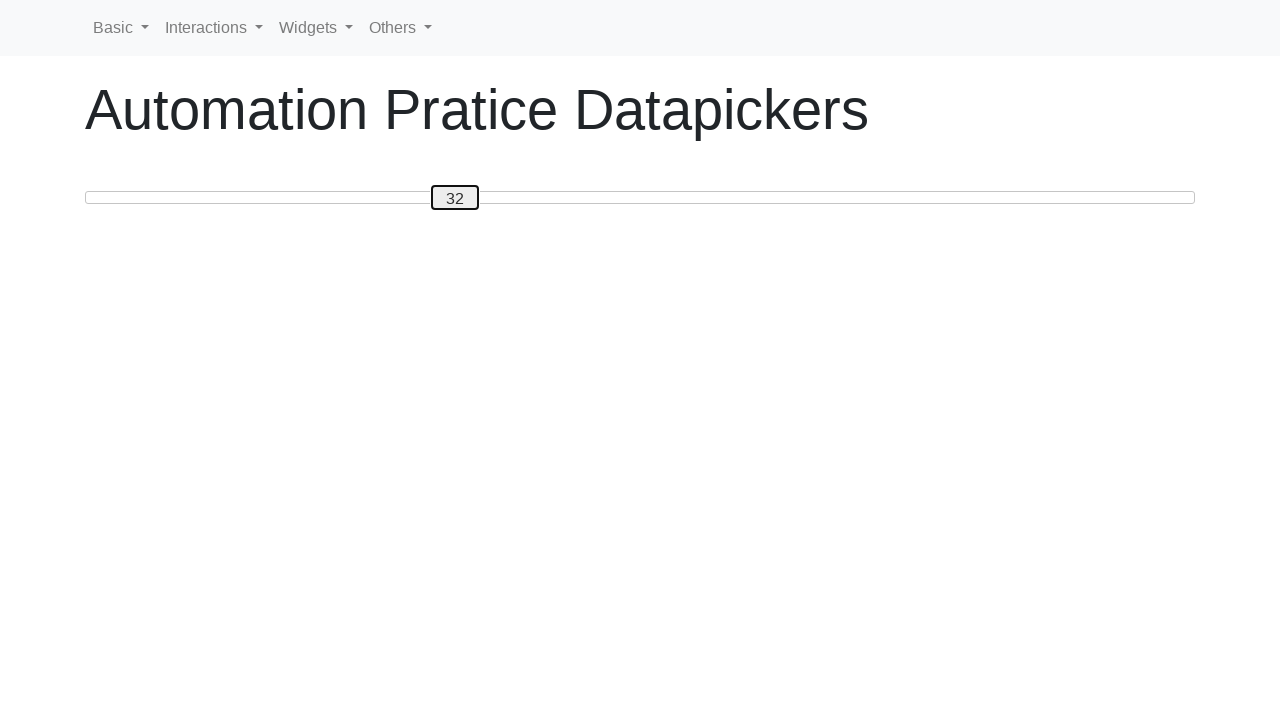

Pressed ArrowRight to move slider towards position 80 on #custom-handle
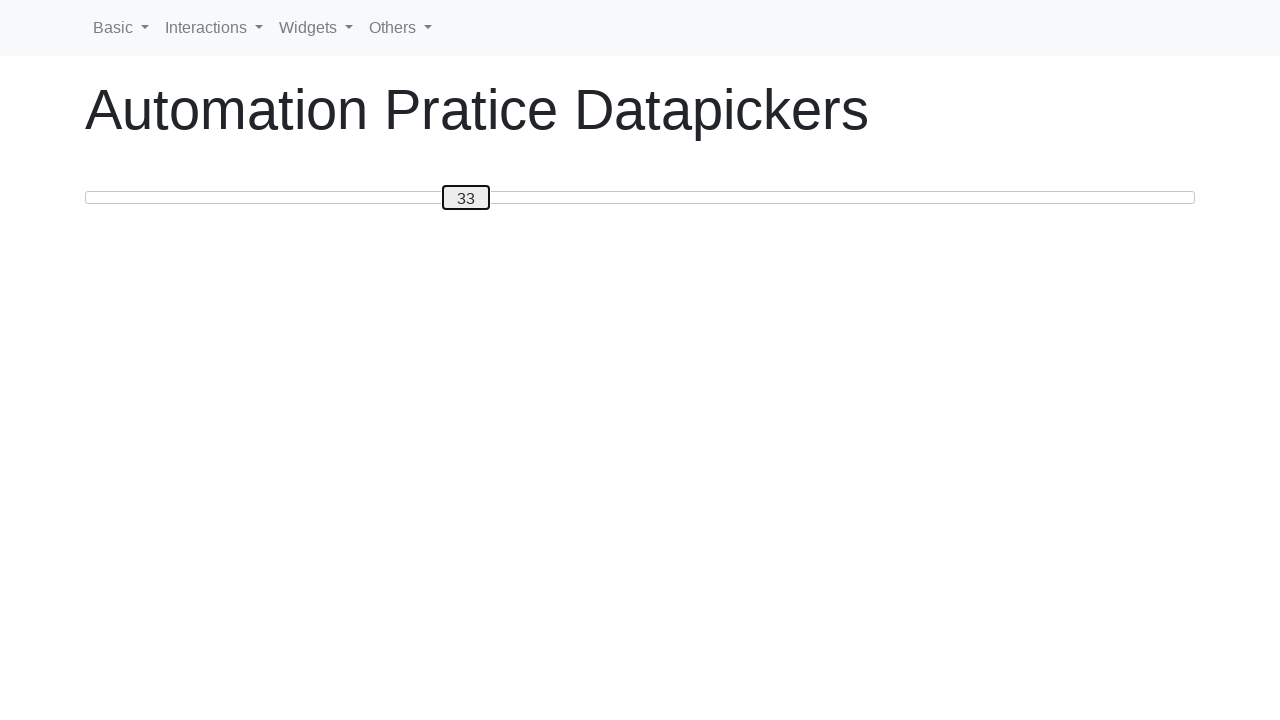

Pressed ArrowRight to move slider towards position 80 on #custom-handle
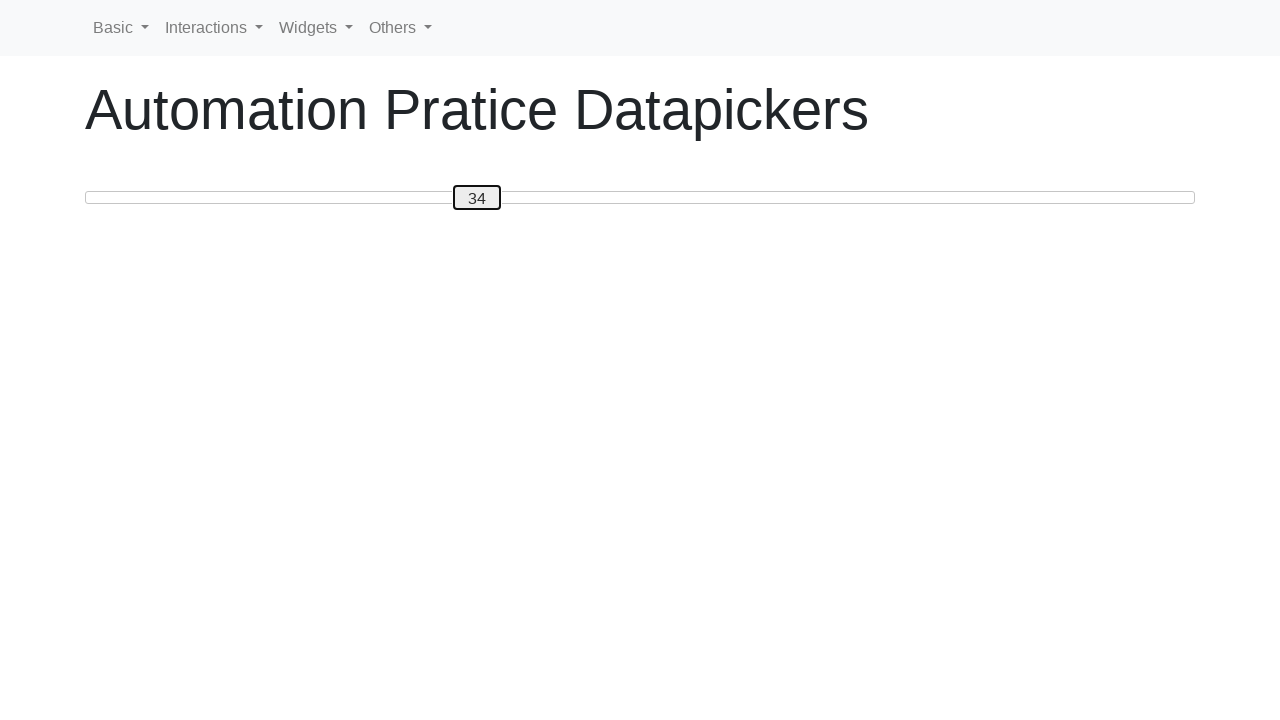

Pressed ArrowRight to move slider towards position 80 on #custom-handle
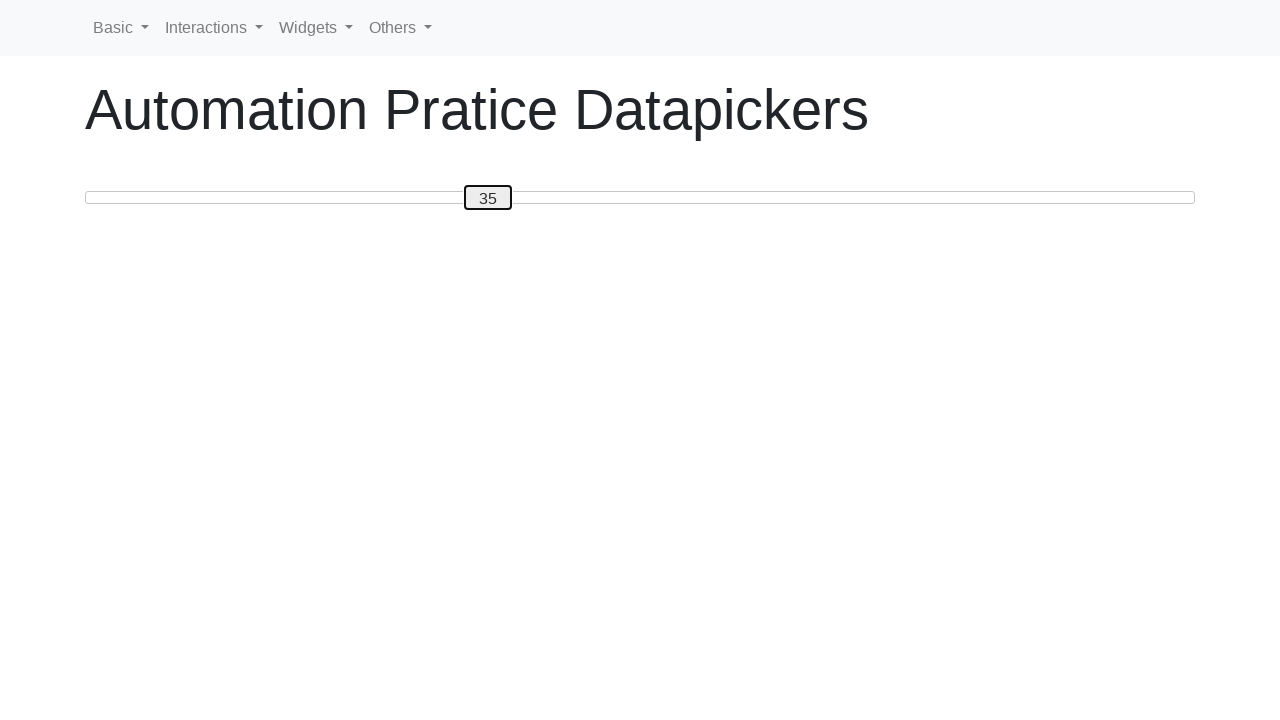

Pressed ArrowRight to move slider towards position 80 on #custom-handle
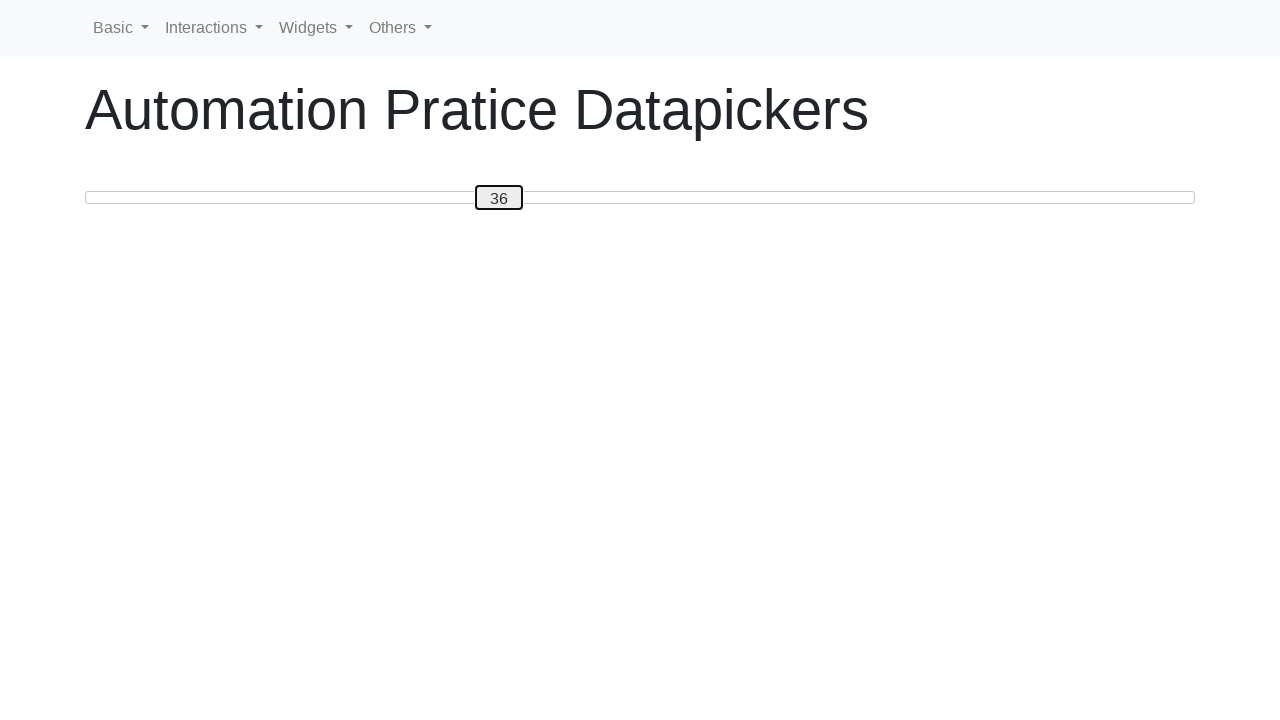

Pressed ArrowRight to move slider towards position 80 on #custom-handle
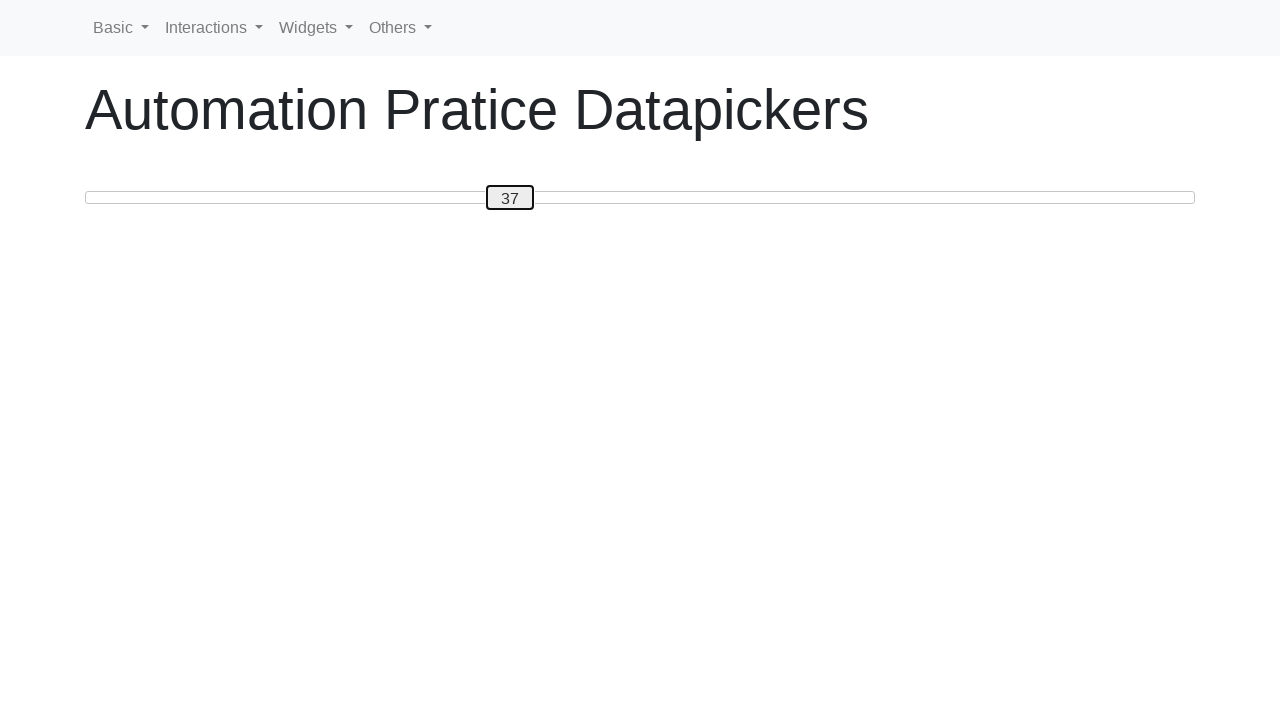

Pressed ArrowRight to move slider towards position 80 on #custom-handle
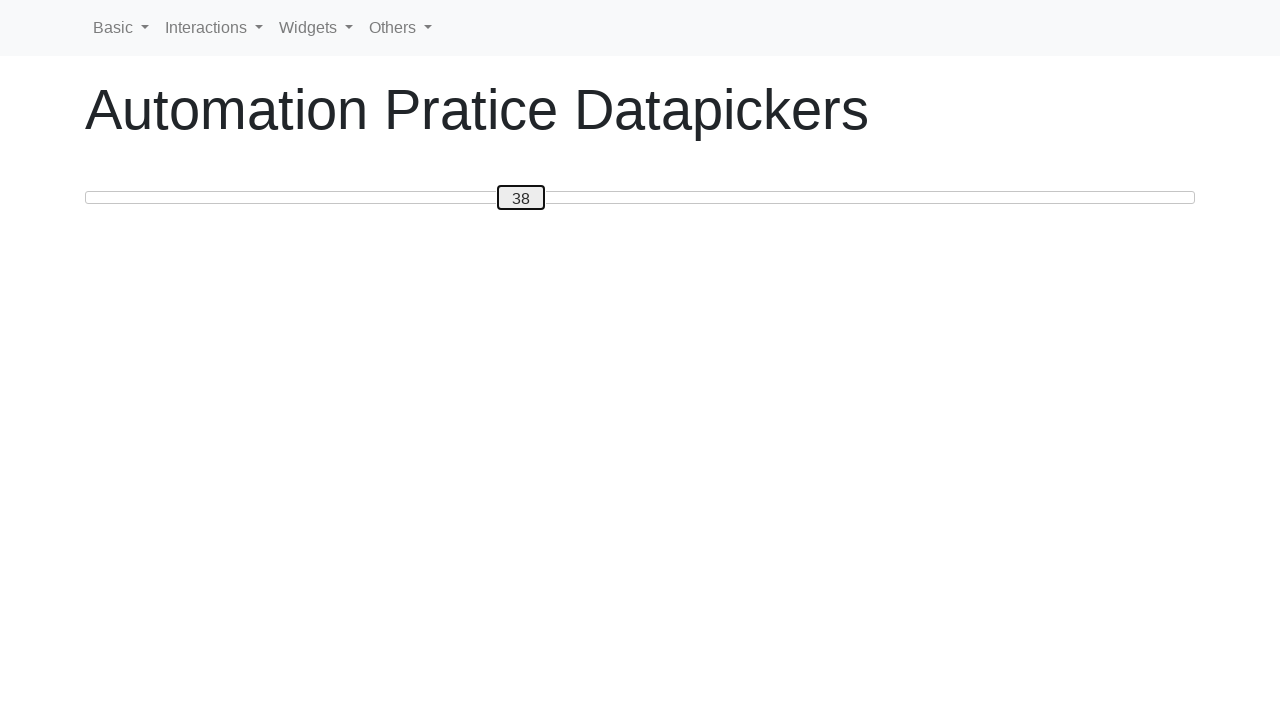

Pressed ArrowRight to move slider towards position 80 on #custom-handle
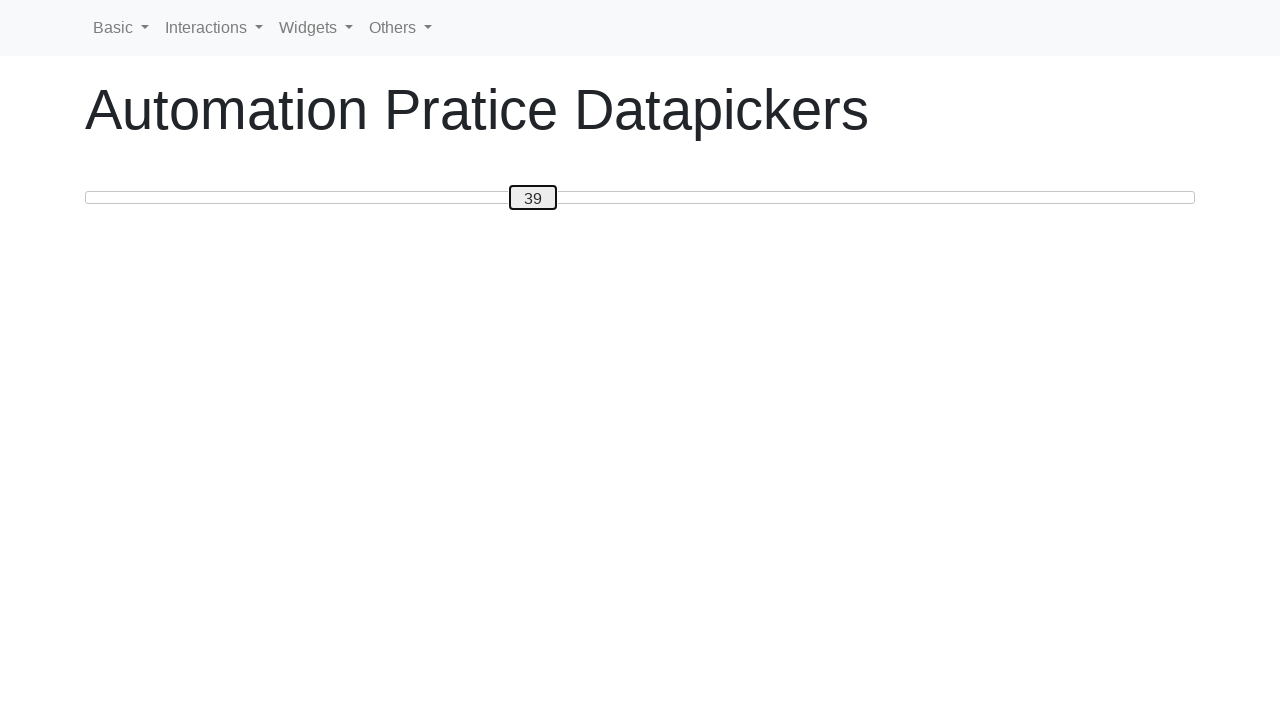

Pressed ArrowRight to move slider towards position 80 on #custom-handle
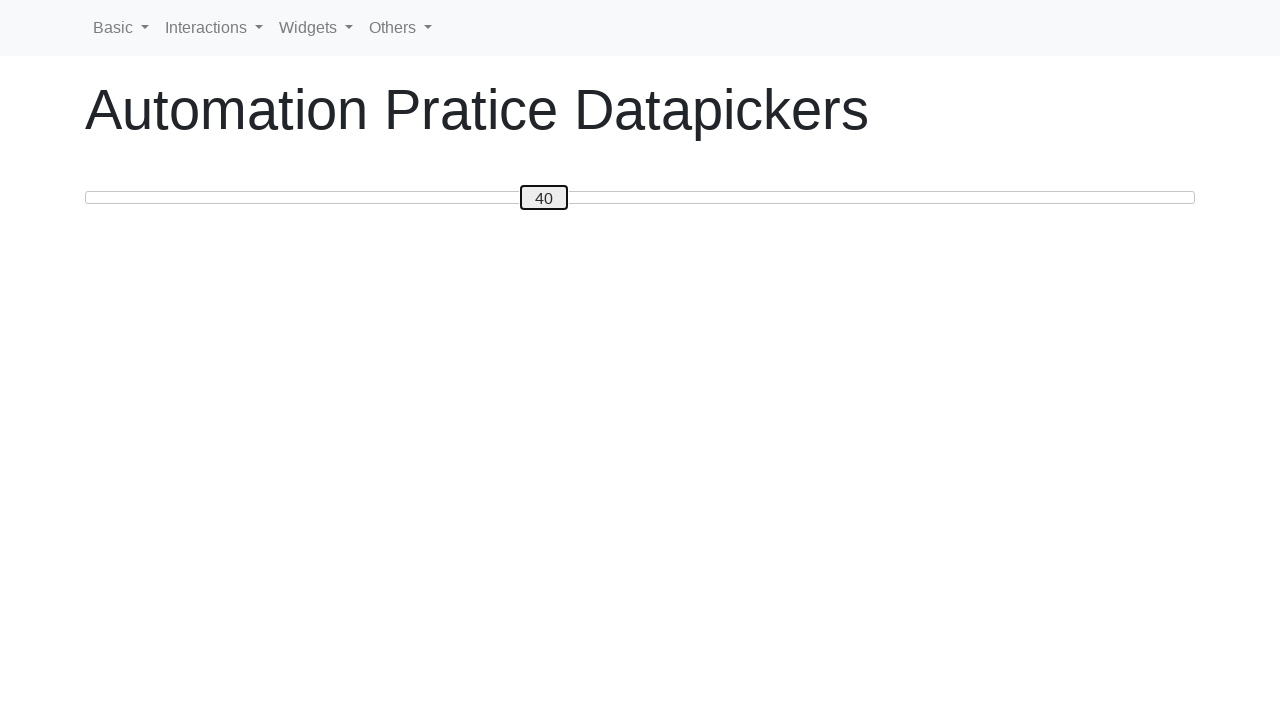

Pressed ArrowRight to move slider towards position 80 on #custom-handle
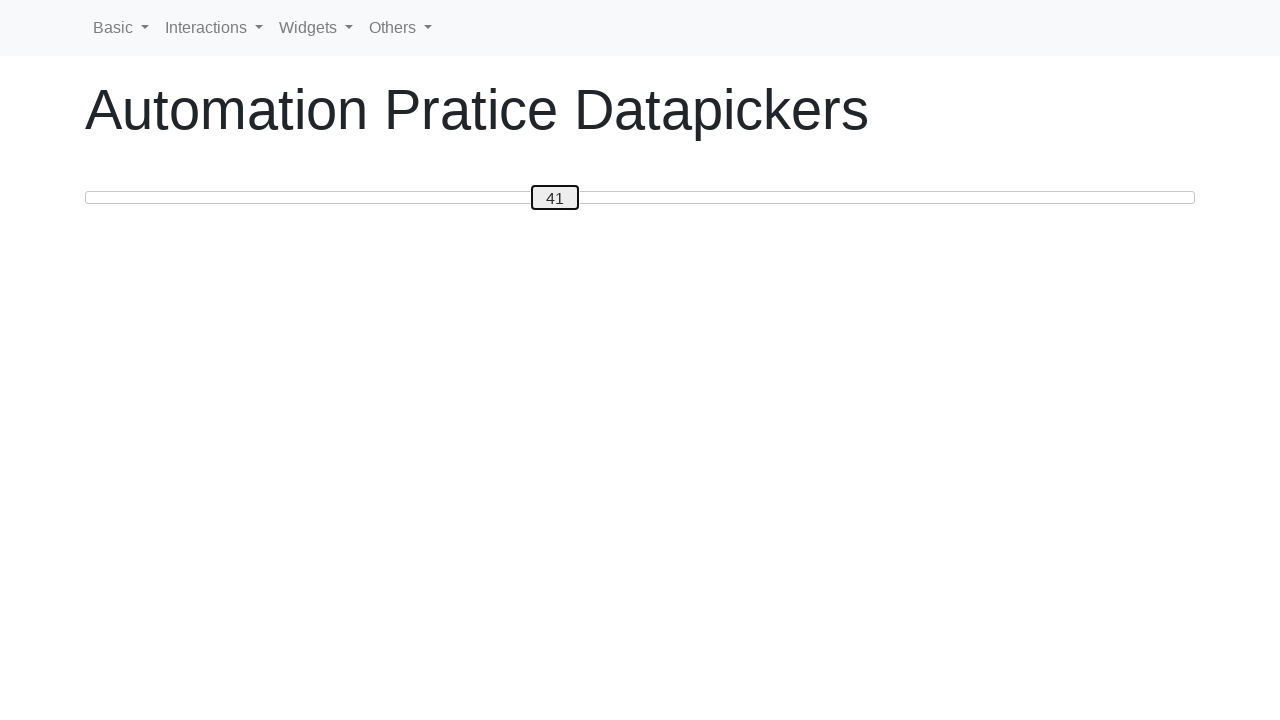

Pressed ArrowRight to move slider towards position 80 on #custom-handle
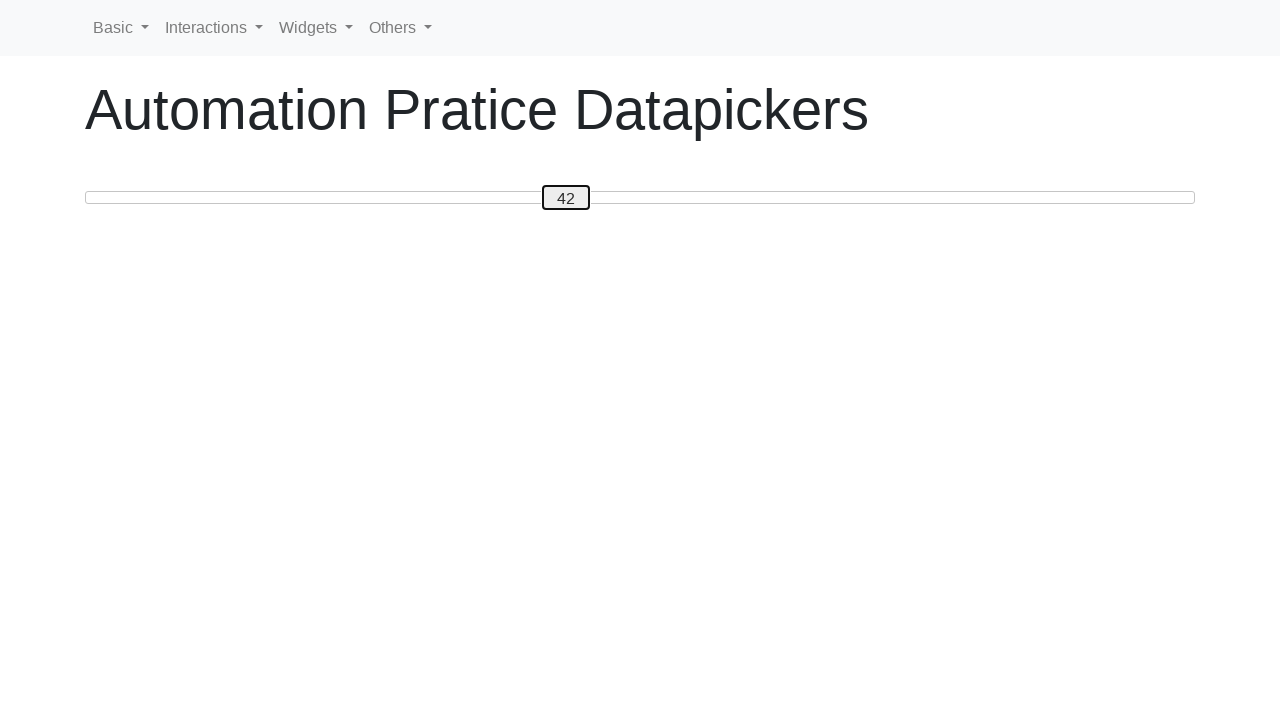

Pressed ArrowRight to move slider towards position 80 on #custom-handle
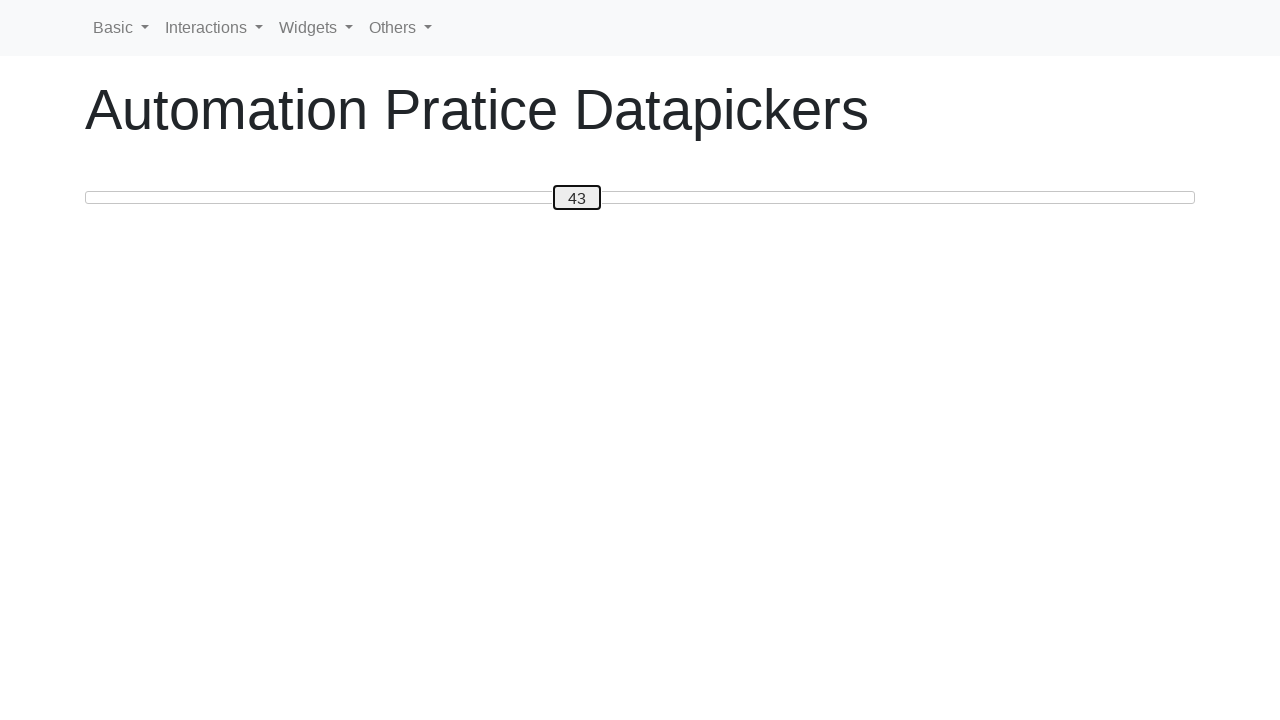

Pressed ArrowRight to move slider towards position 80 on #custom-handle
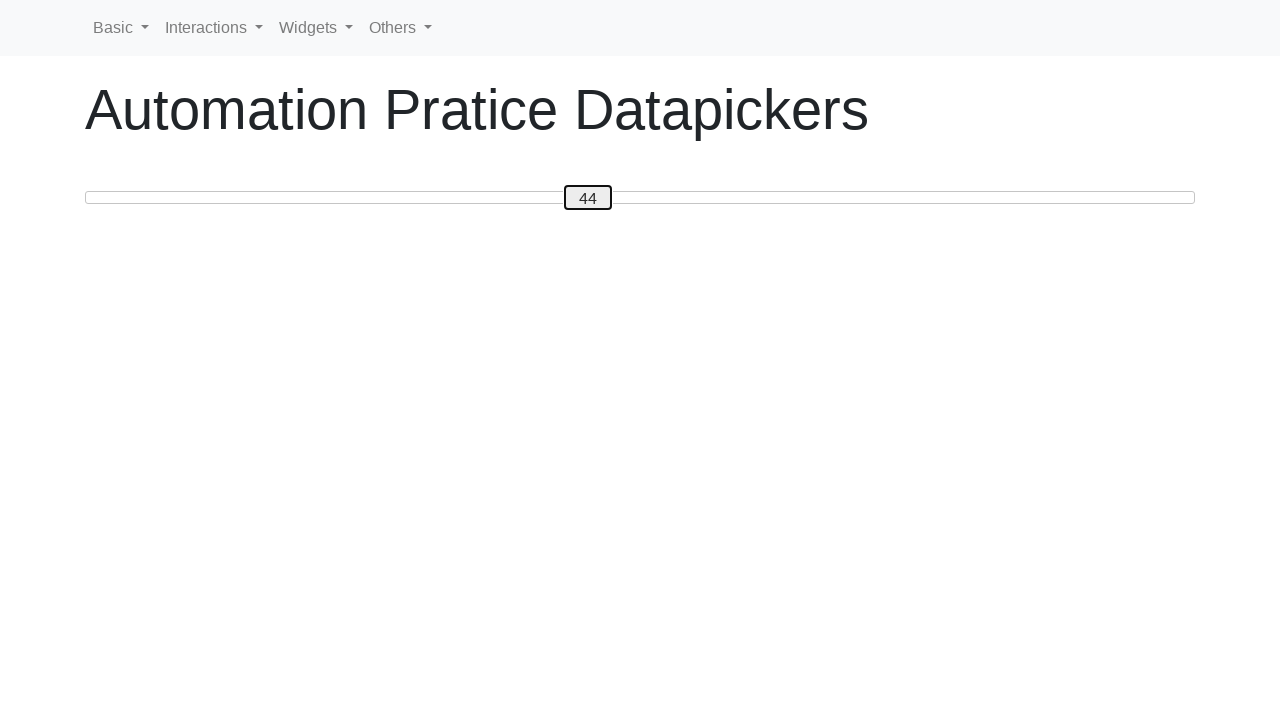

Pressed ArrowRight to move slider towards position 80 on #custom-handle
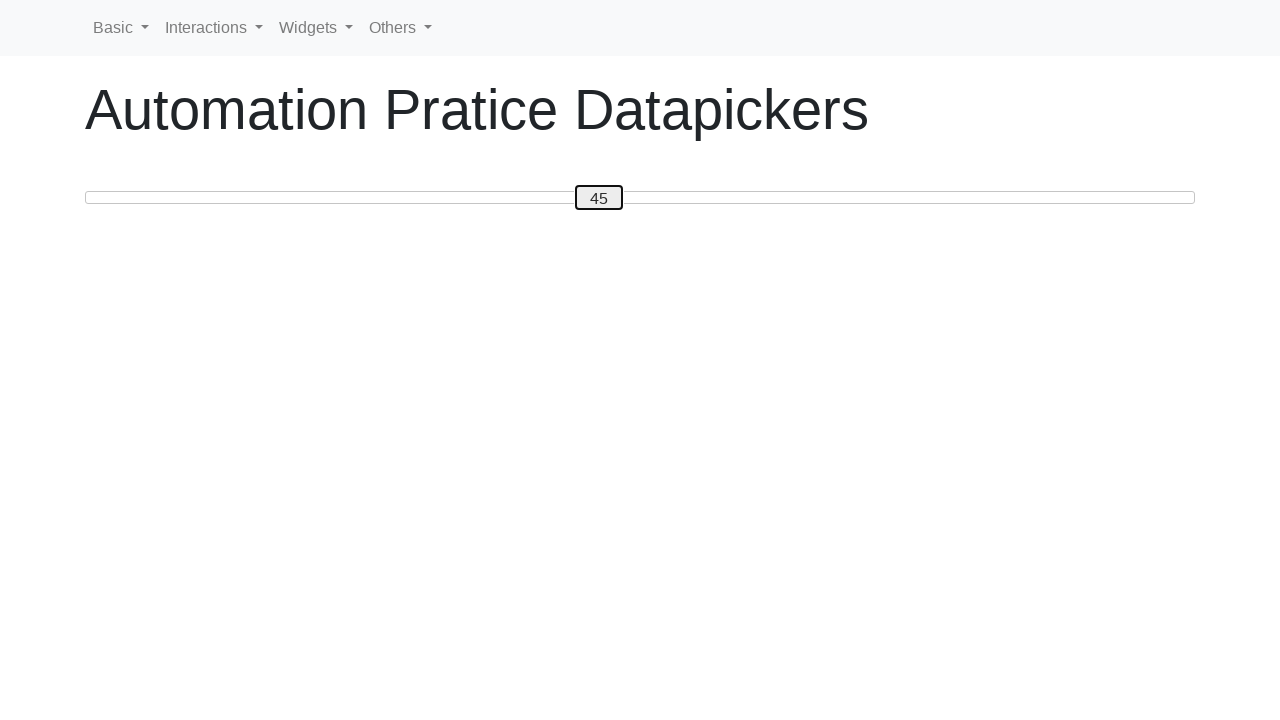

Pressed ArrowRight to move slider towards position 80 on #custom-handle
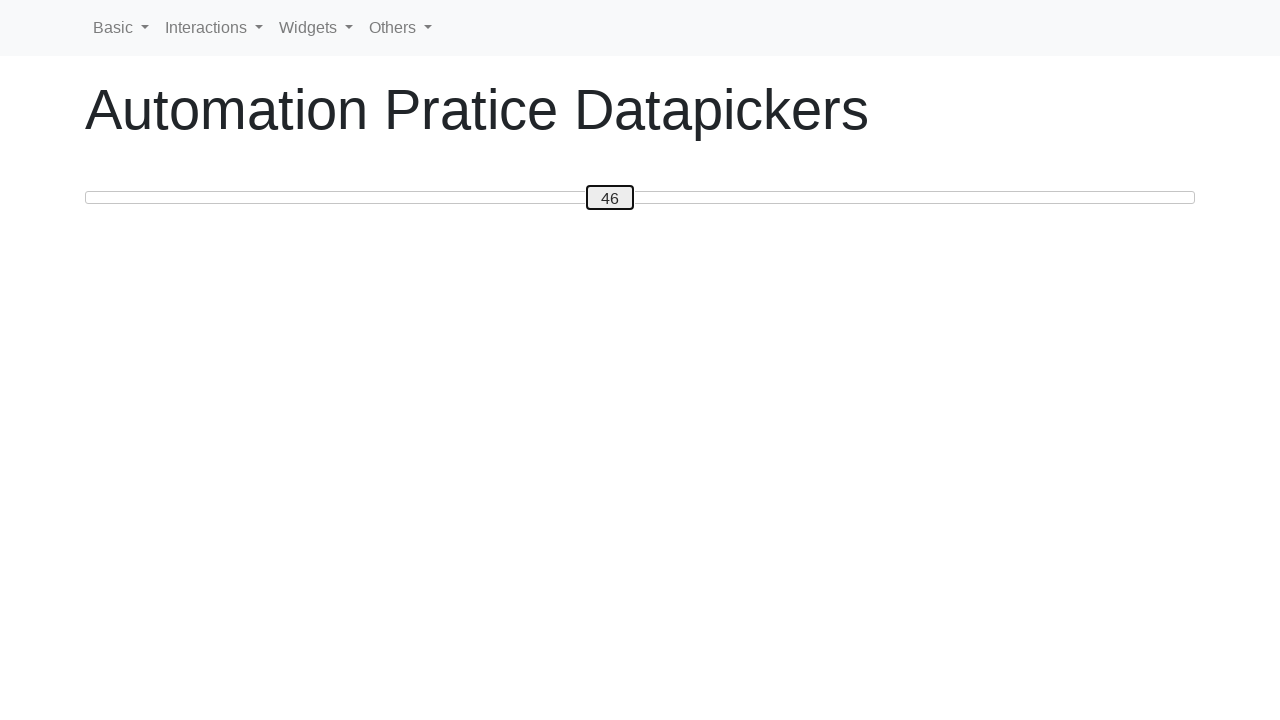

Pressed ArrowRight to move slider towards position 80 on #custom-handle
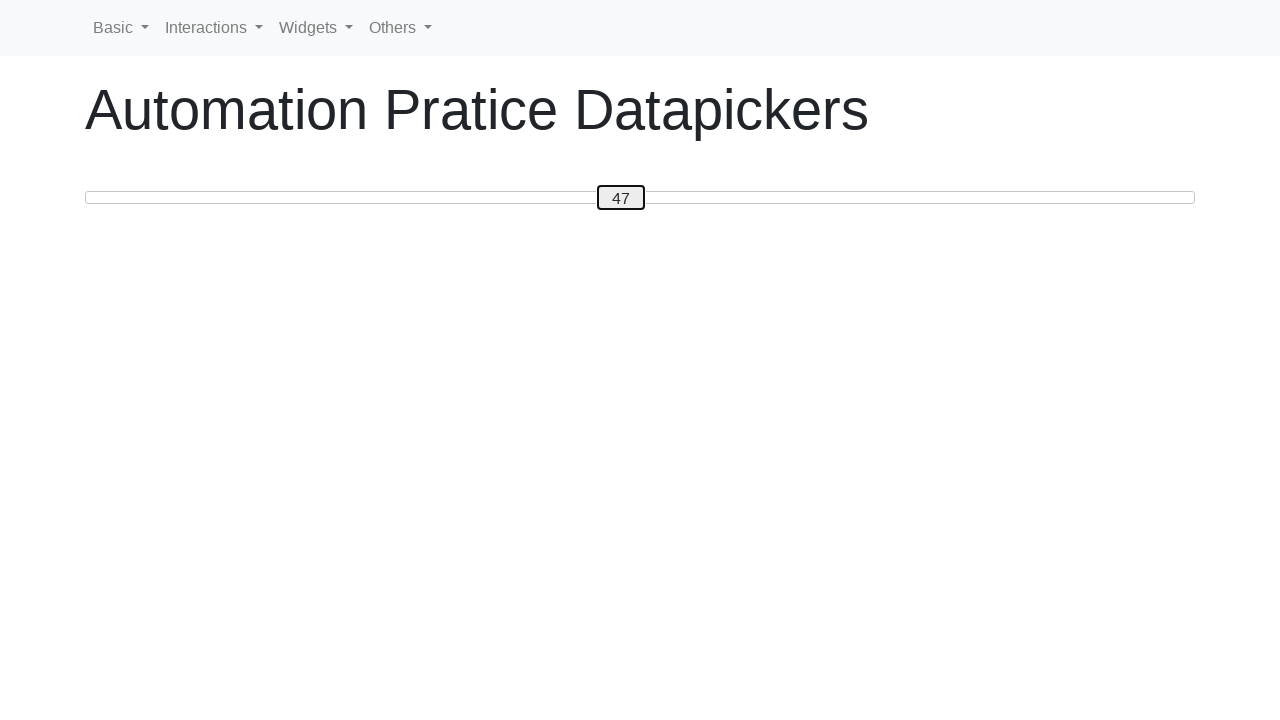

Pressed ArrowRight to move slider towards position 80 on #custom-handle
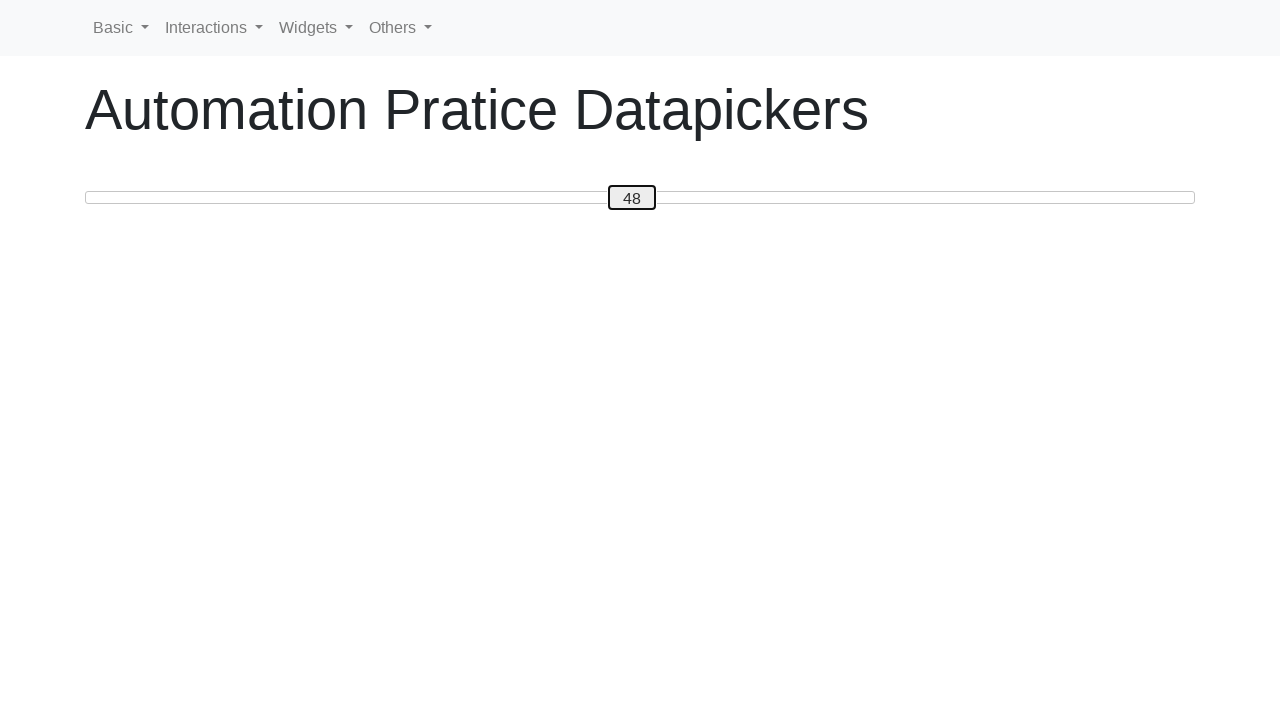

Pressed ArrowRight to move slider towards position 80 on #custom-handle
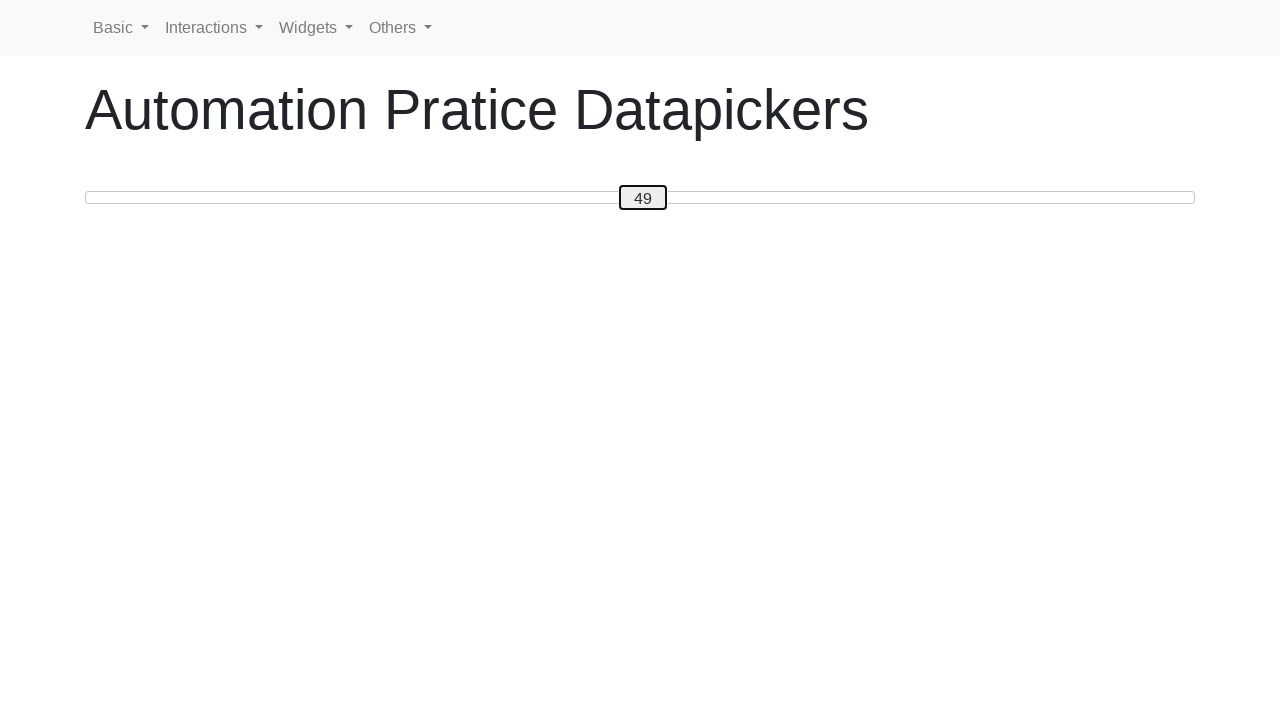

Pressed ArrowRight to move slider towards position 80 on #custom-handle
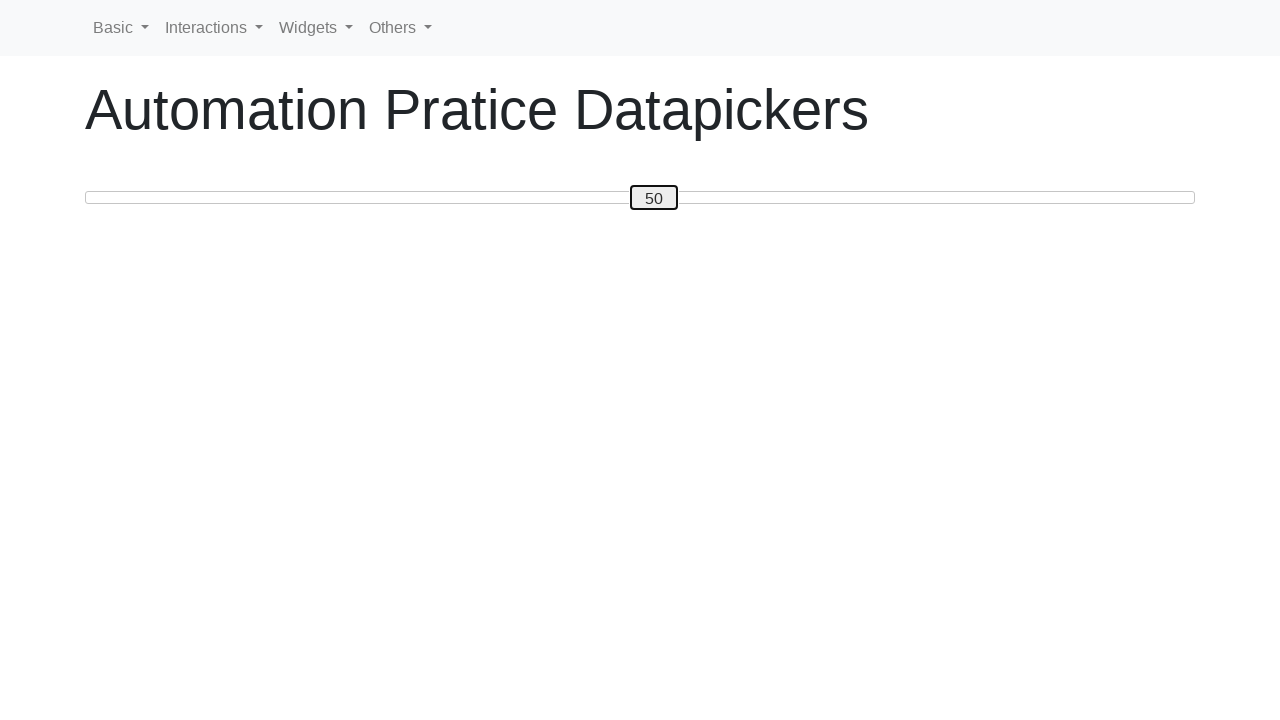

Pressed ArrowRight to move slider towards position 80 on #custom-handle
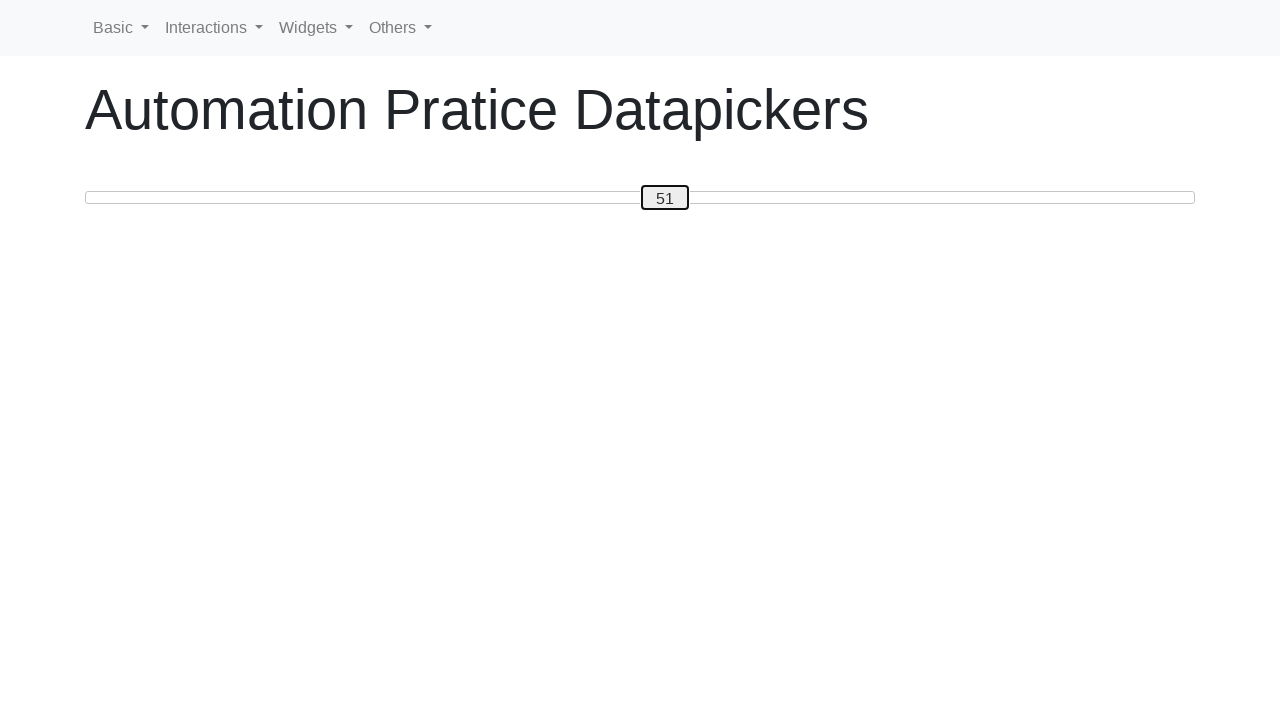

Pressed ArrowRight to move slider towards position 80 on #custom-handle
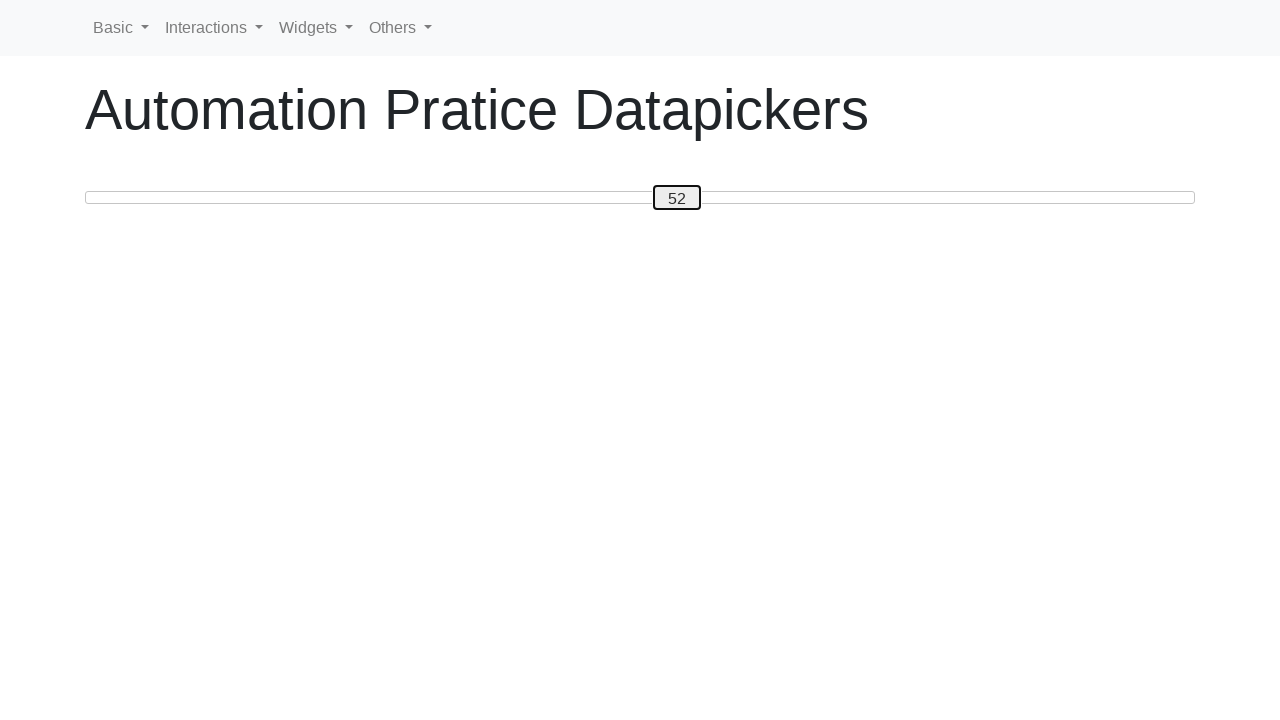

Pressed ArrowRight to move slider towards position 80 on #custom-handle
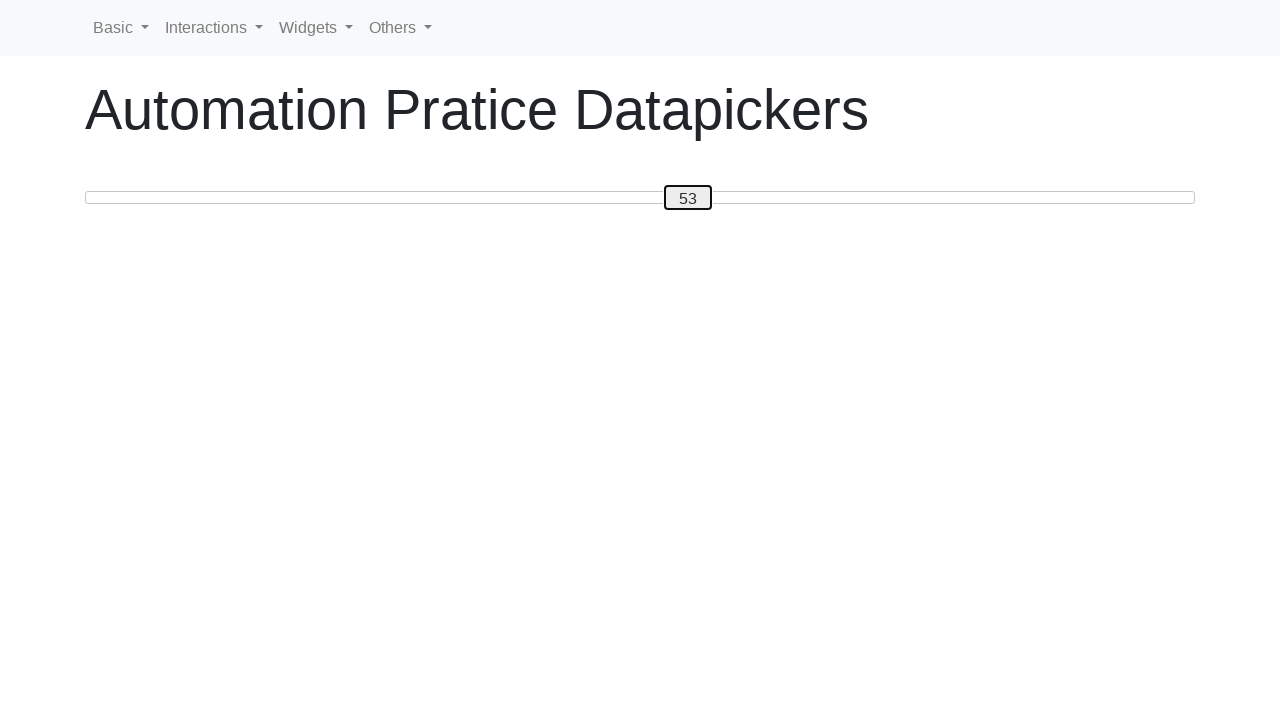

Pressed ArrowRight to move slider towards position 80 on #custom-handle
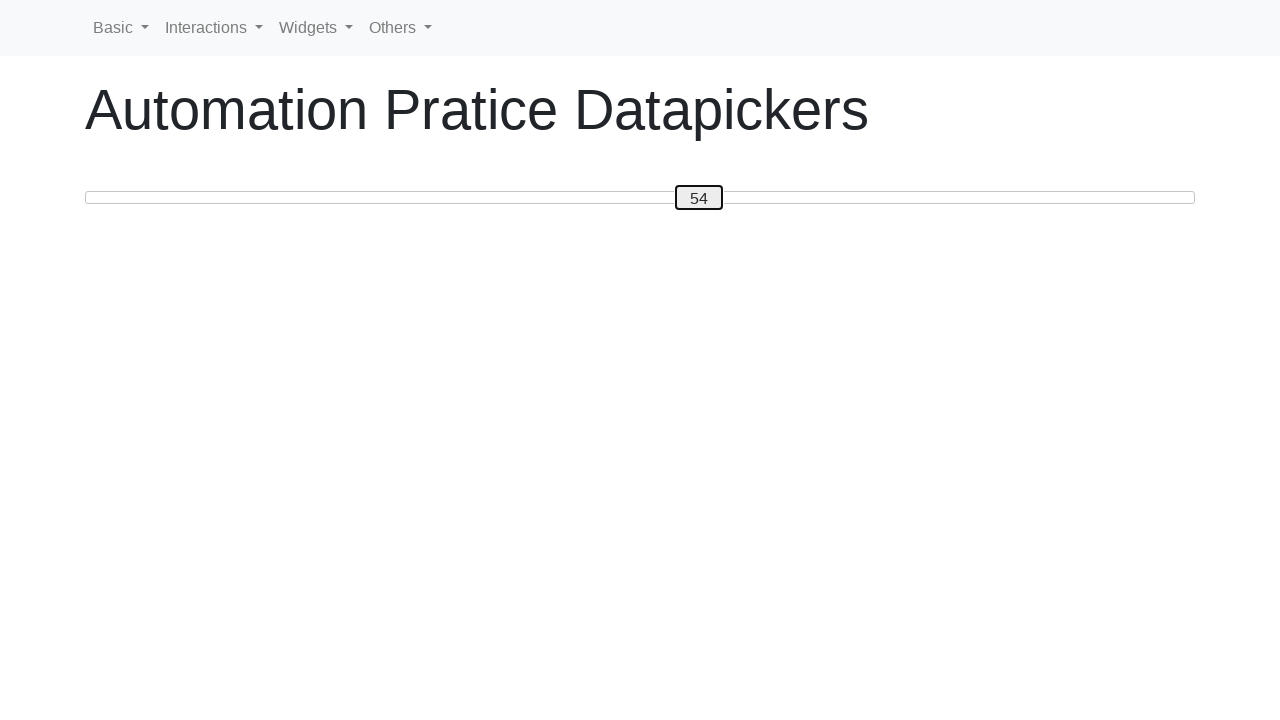

Pressed ArrowRight to move slider towards position 80 on #custom-handle
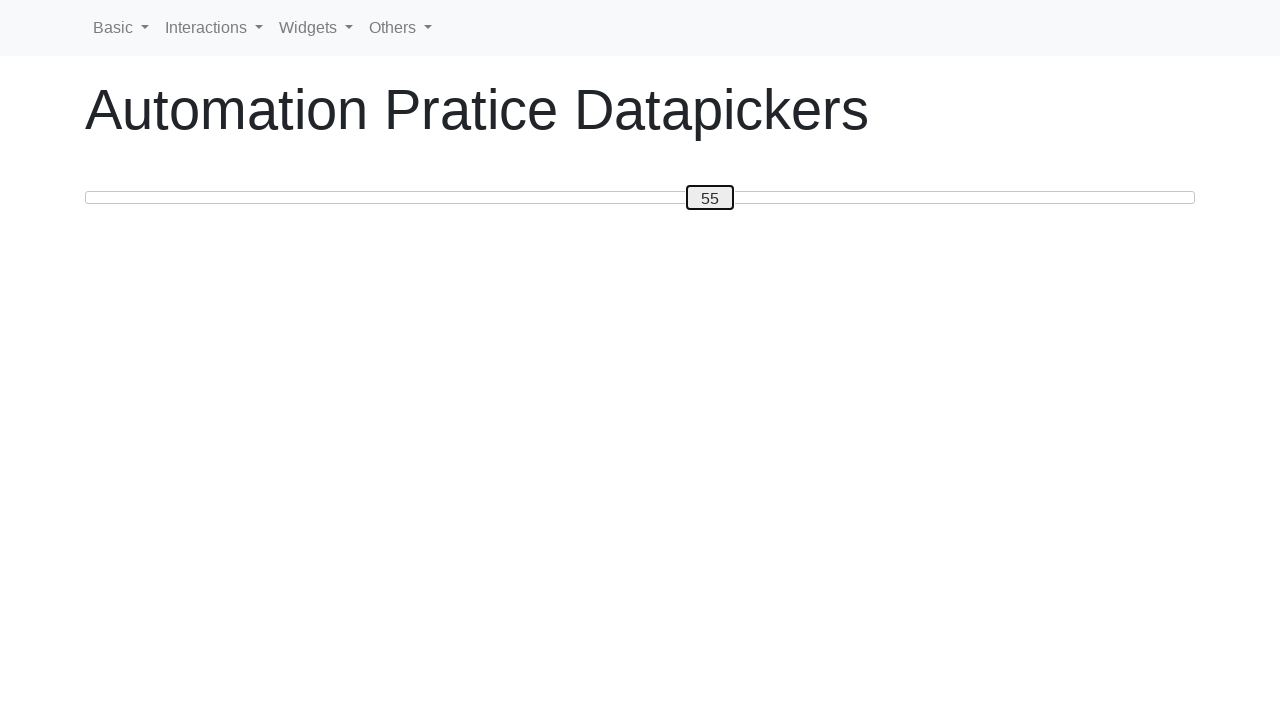

Pressed ArrowRight to move slider towards position 80 on #custom-handle
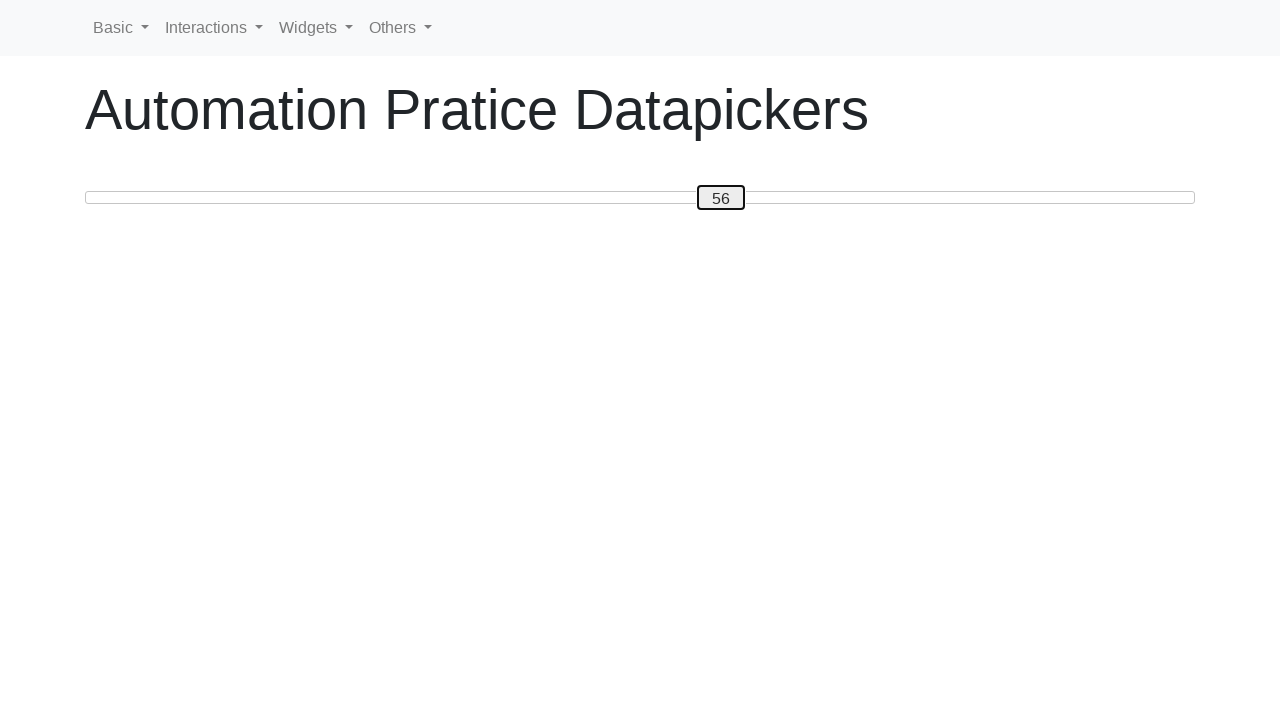

Pressed ArrowRight to move slider towards position 80 on #custom-handle
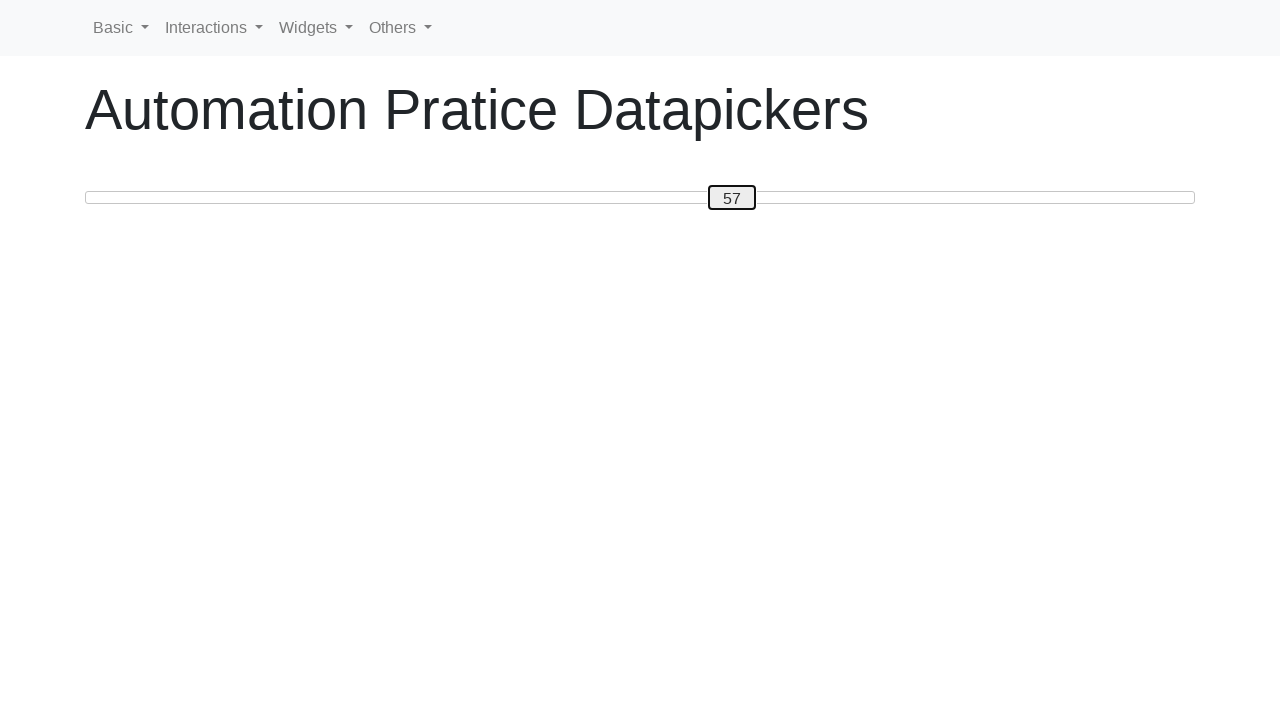

Pressed ArrowRight to move slider towards position 80 on #custom-handle
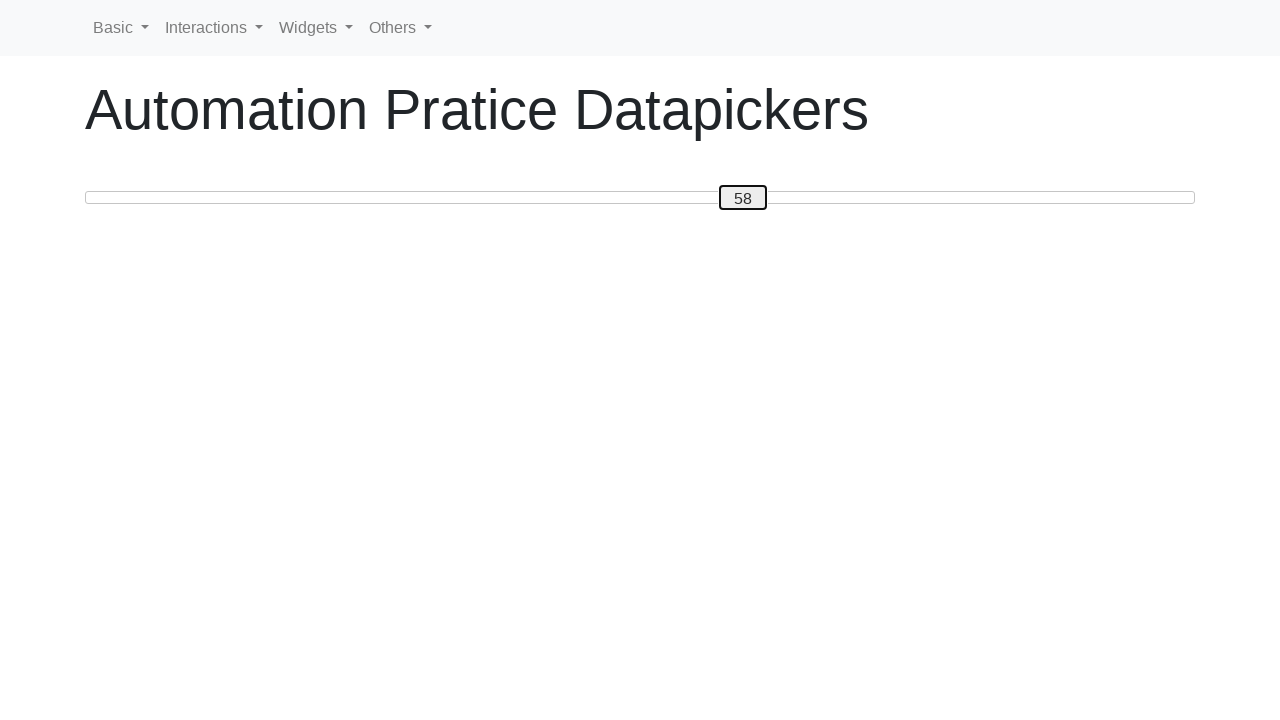

Pressed ArrowRight to move slider towards position 80 on #custom-handle
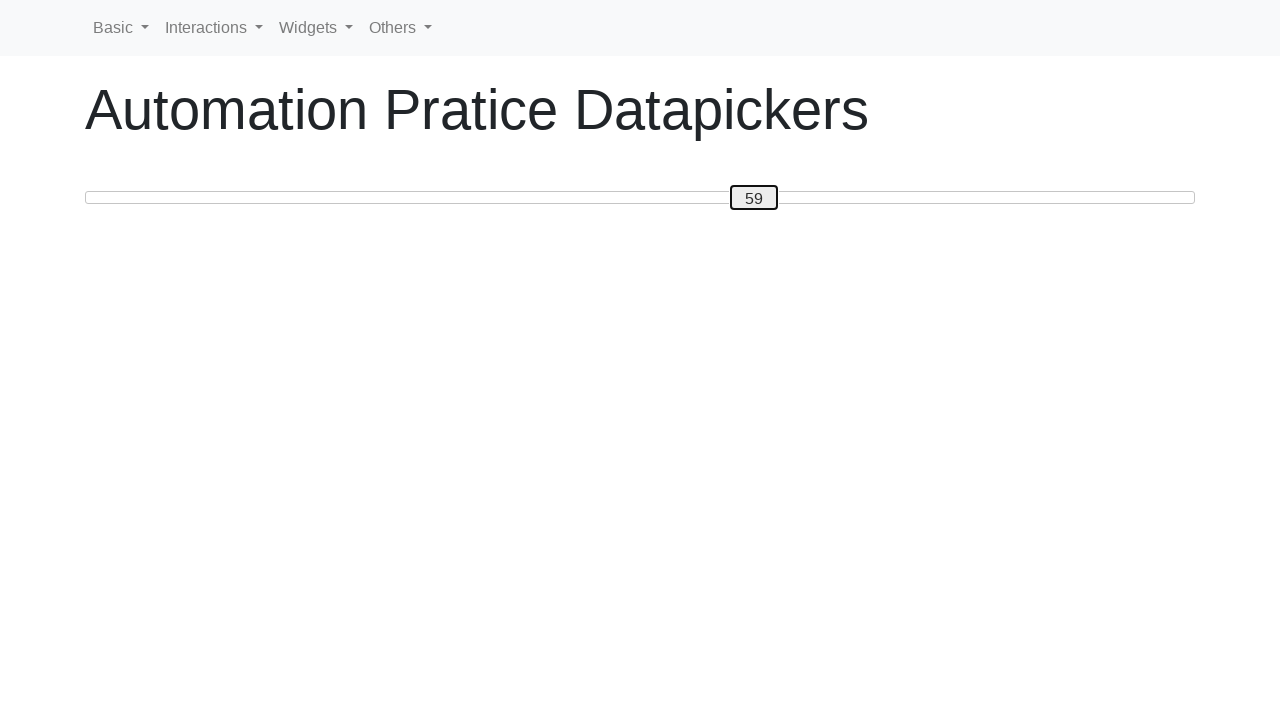

Pressed ArrowRight to move slider towards position 80 on #custom-handle
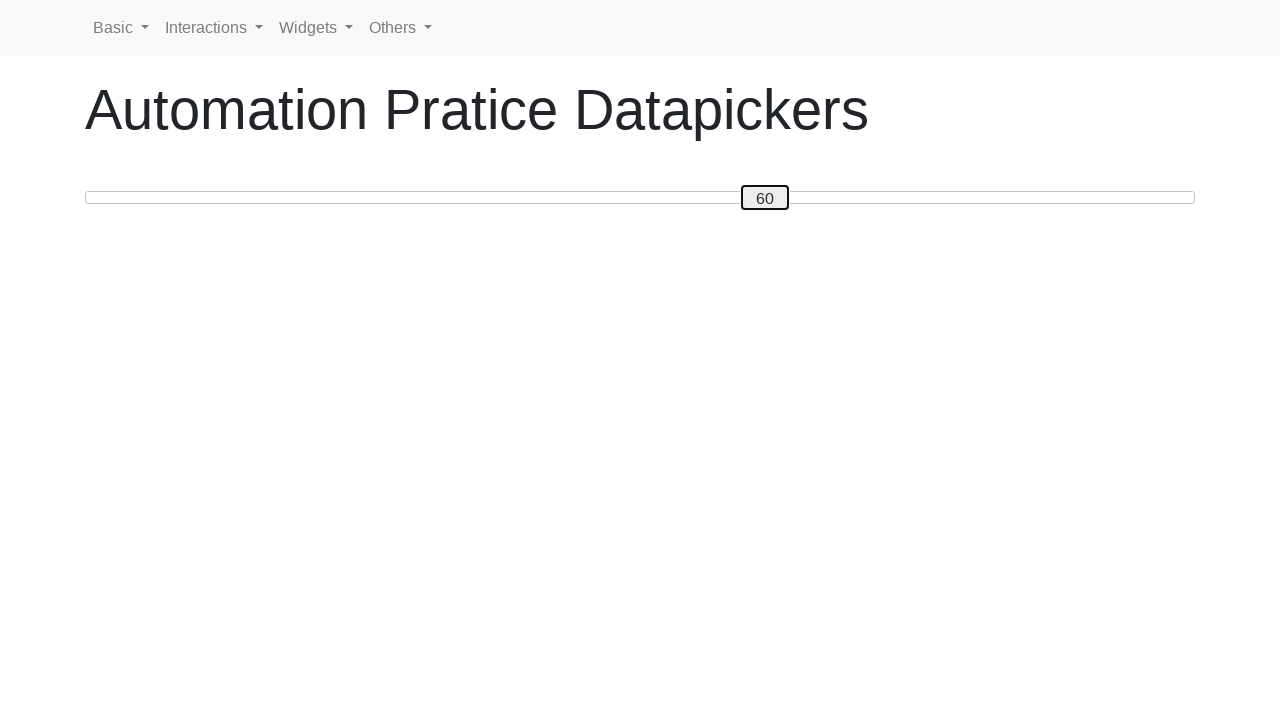

Pressed ArrowRight to move slider towards position 80 on #custom-handle
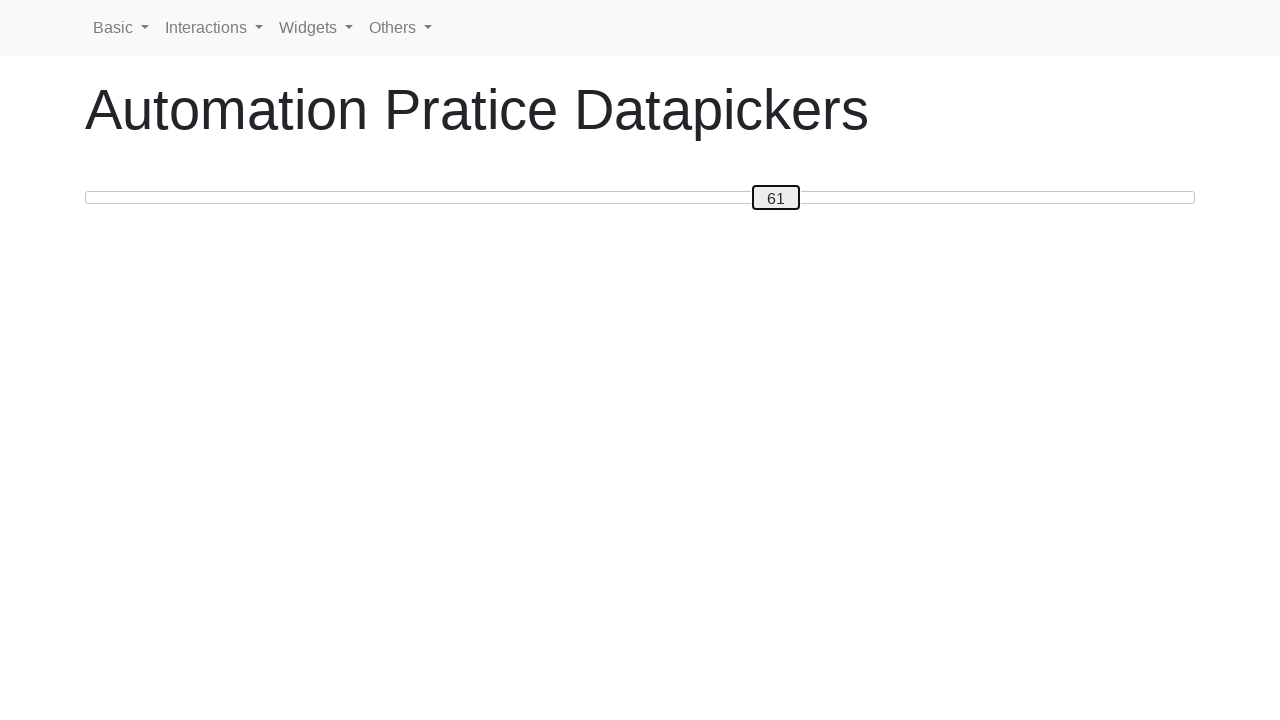

Pressed ArrowRight to move slider towards position 80 on #custom-handle
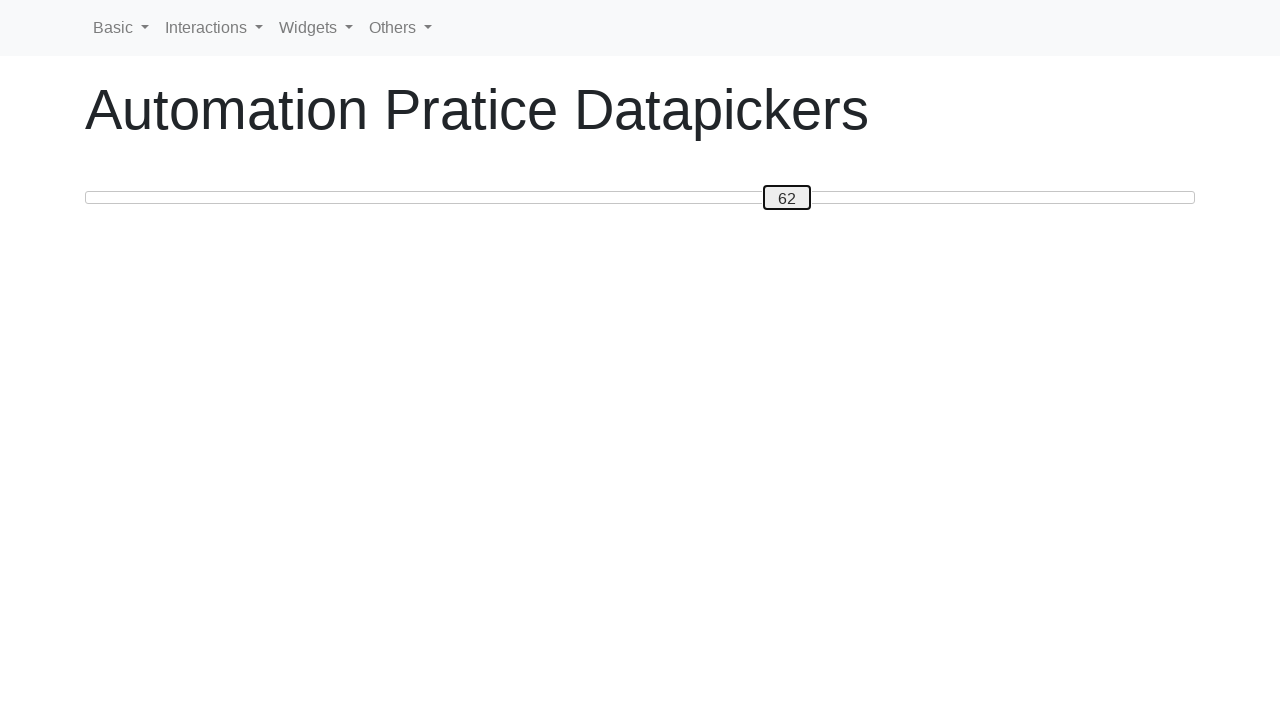

Pressed ArrowRight to move slider towards position 80 on #custom-handle
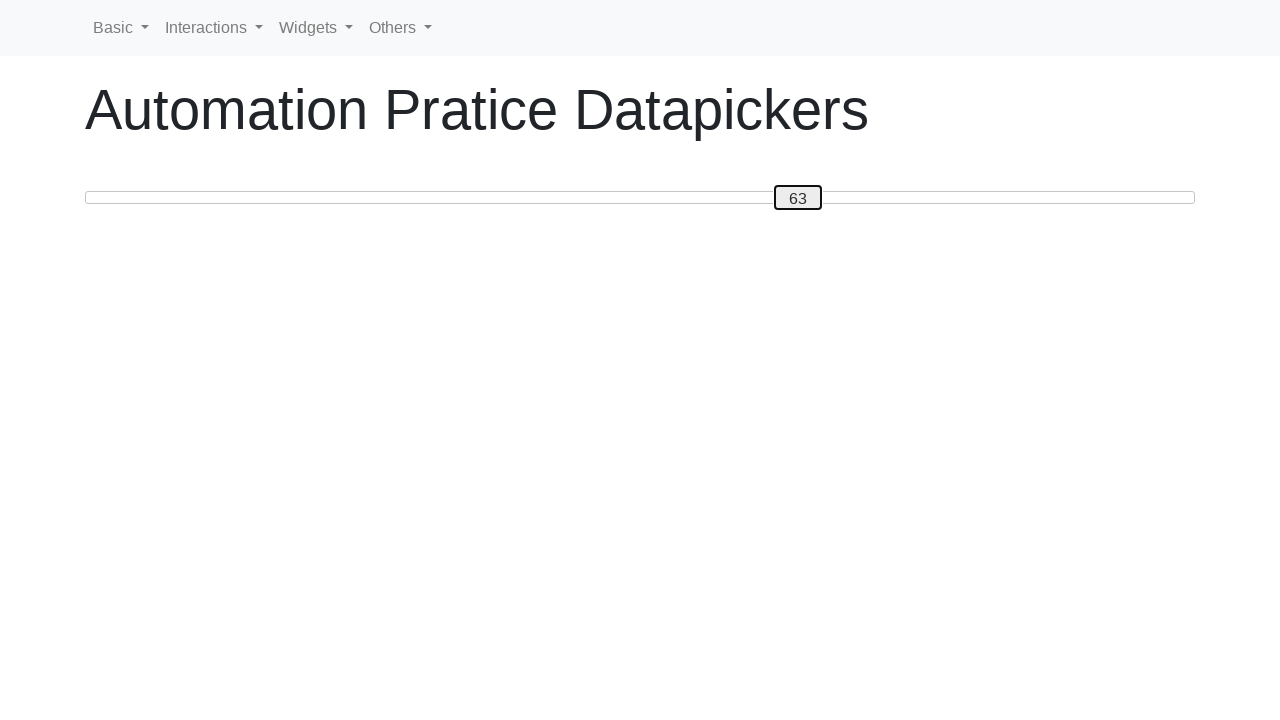

Pressed ArrowRight to move slider towards position 80 on #custom-handle
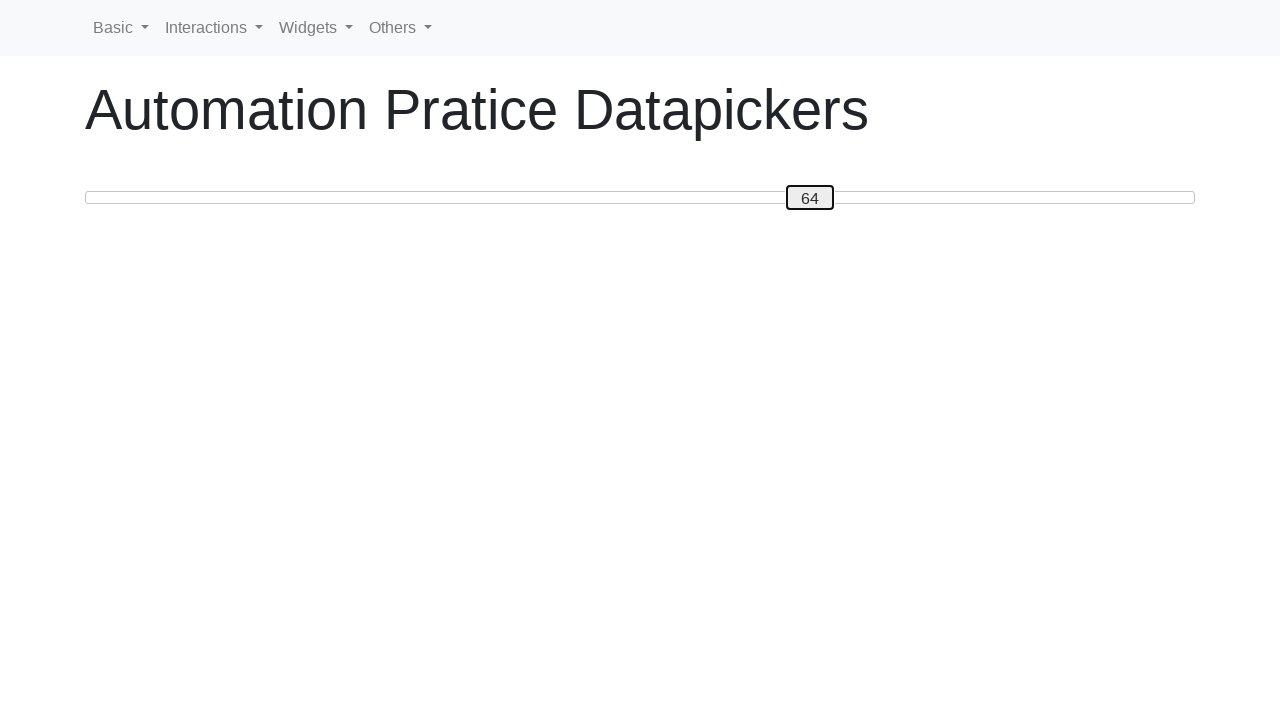

Pressed ArrowRight to move slider towards position 80 on #custom-handle
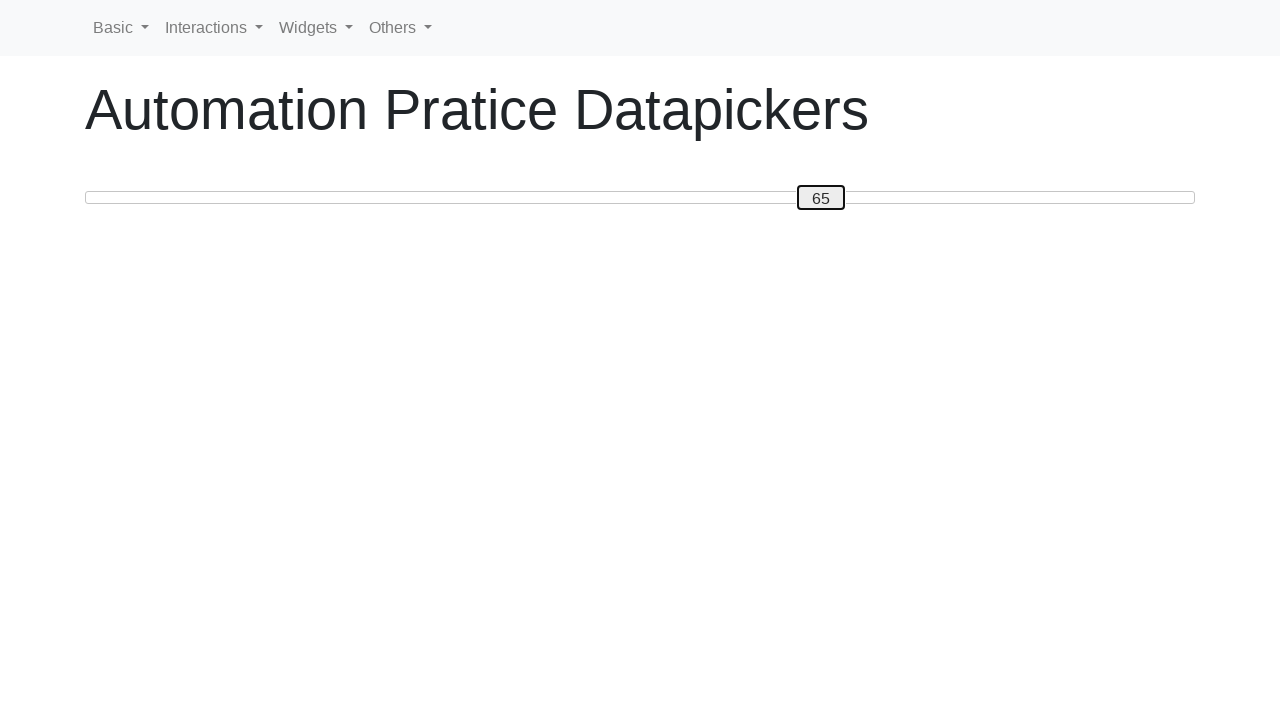

Pressed ArrowRight to move slider towards position 80 on #custom-handle
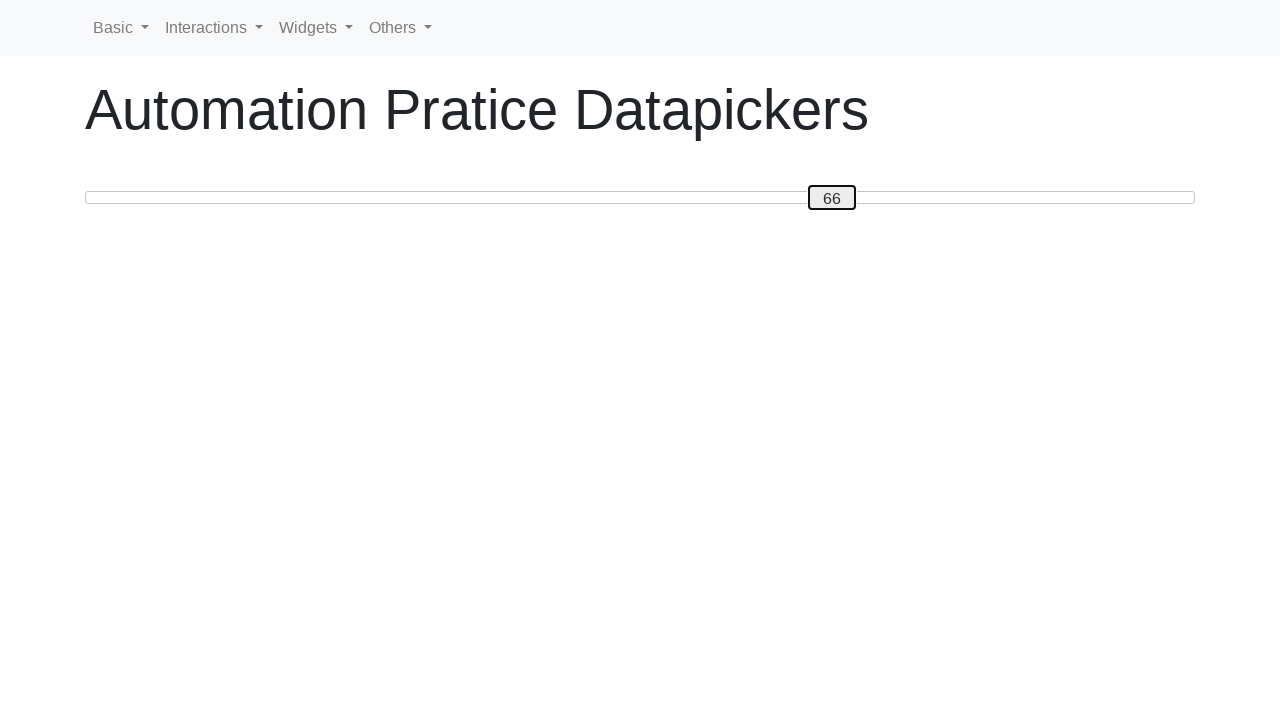

Pressed ArrowRight to move slider towards position 80 on #custom-handle
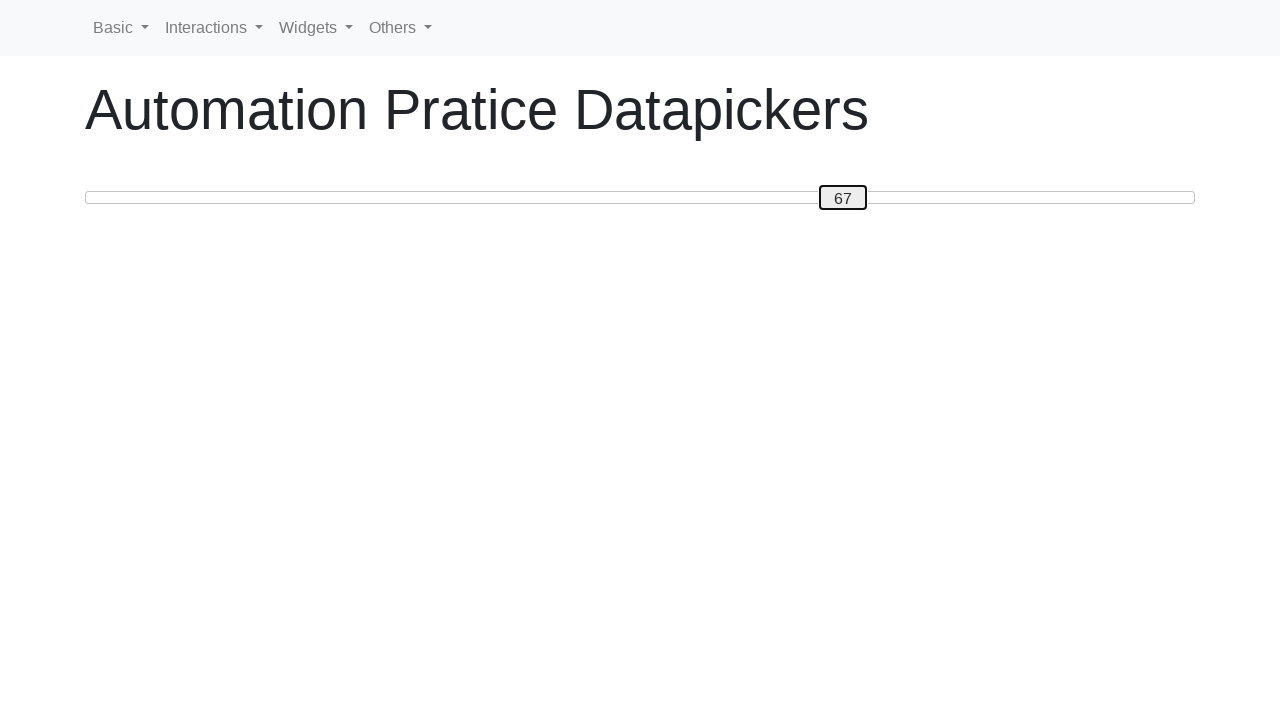

Pressed ArrowRight to move slider towards position 80 on #custom-handle
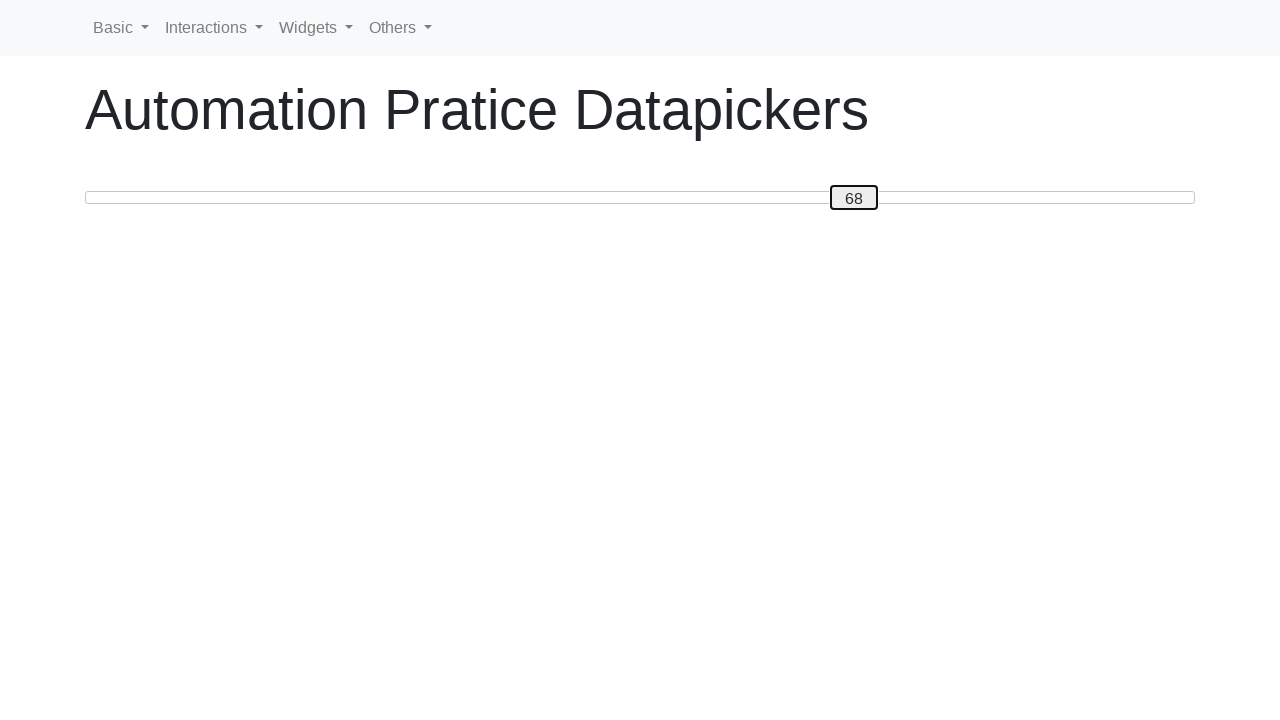

Pressed ArrowRight to move slider towards position 80 on #custom-handle
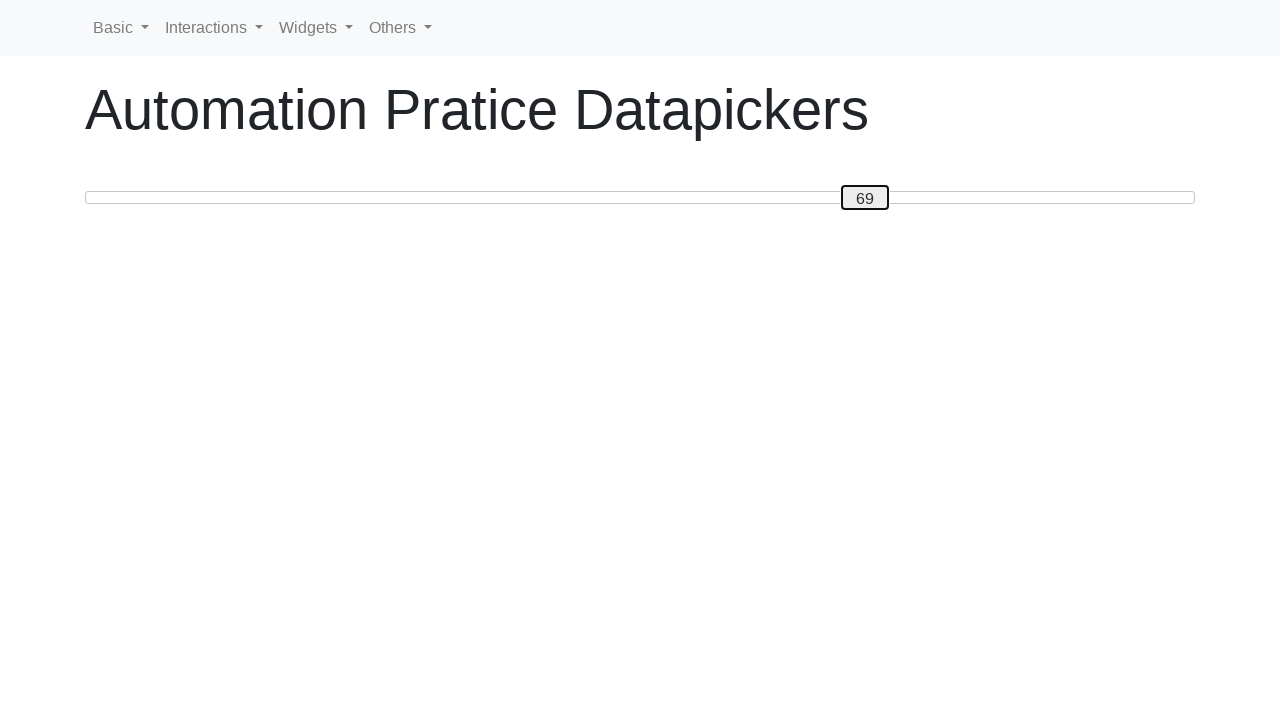

Pressed ArrowRight to move slider towards position 80 on #custom-handle
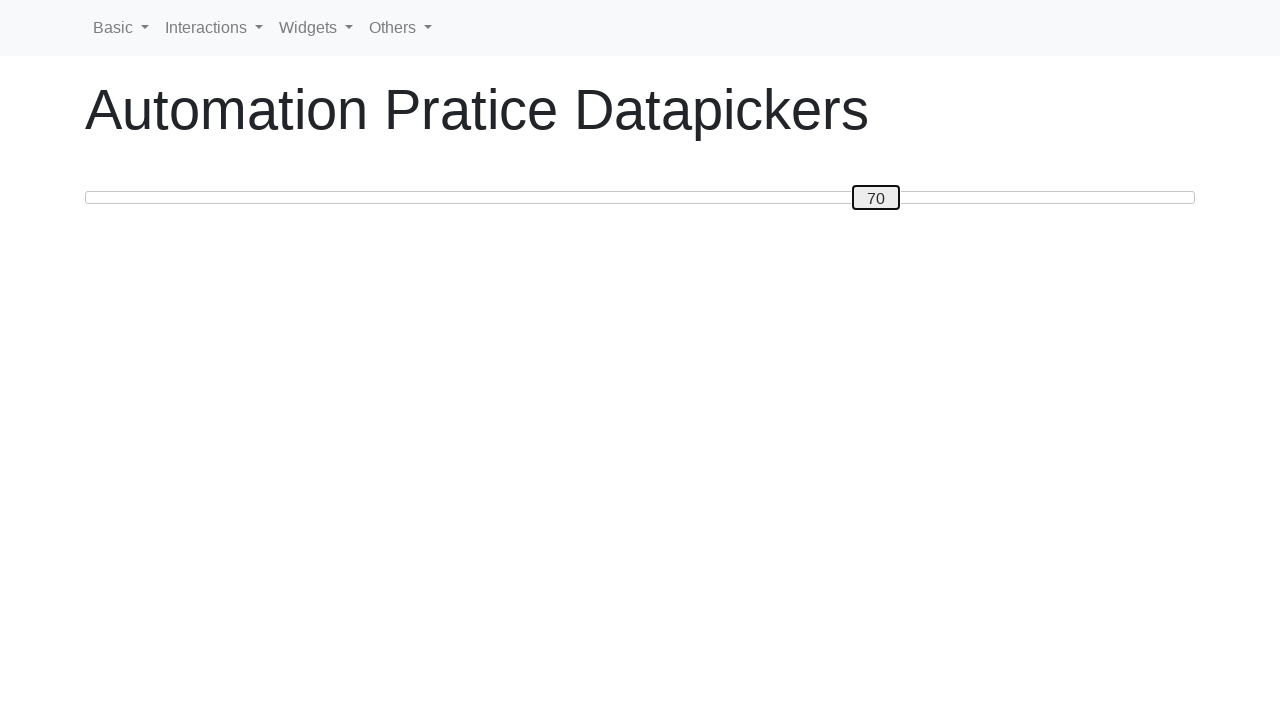

Pressed ArrowRight to move slider towards position 80 on #custom-handle
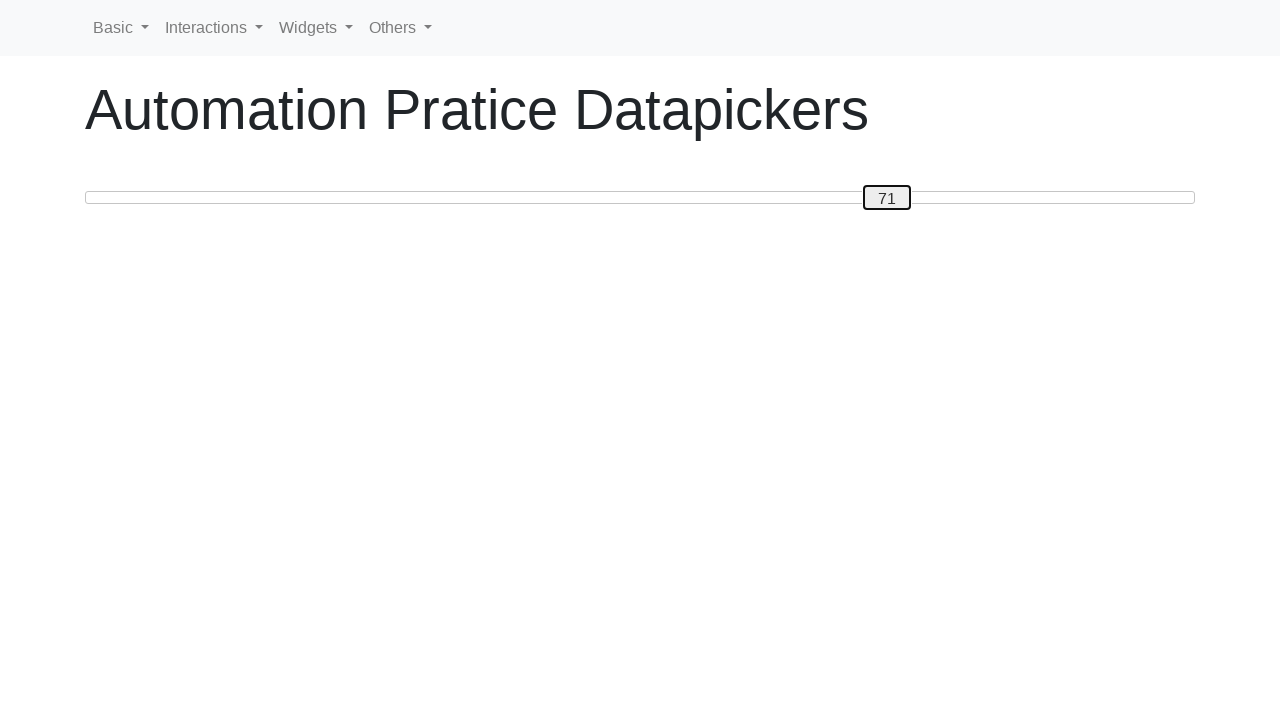

Pressed ArrowRight to move slider towards position 80 on #custom-handle
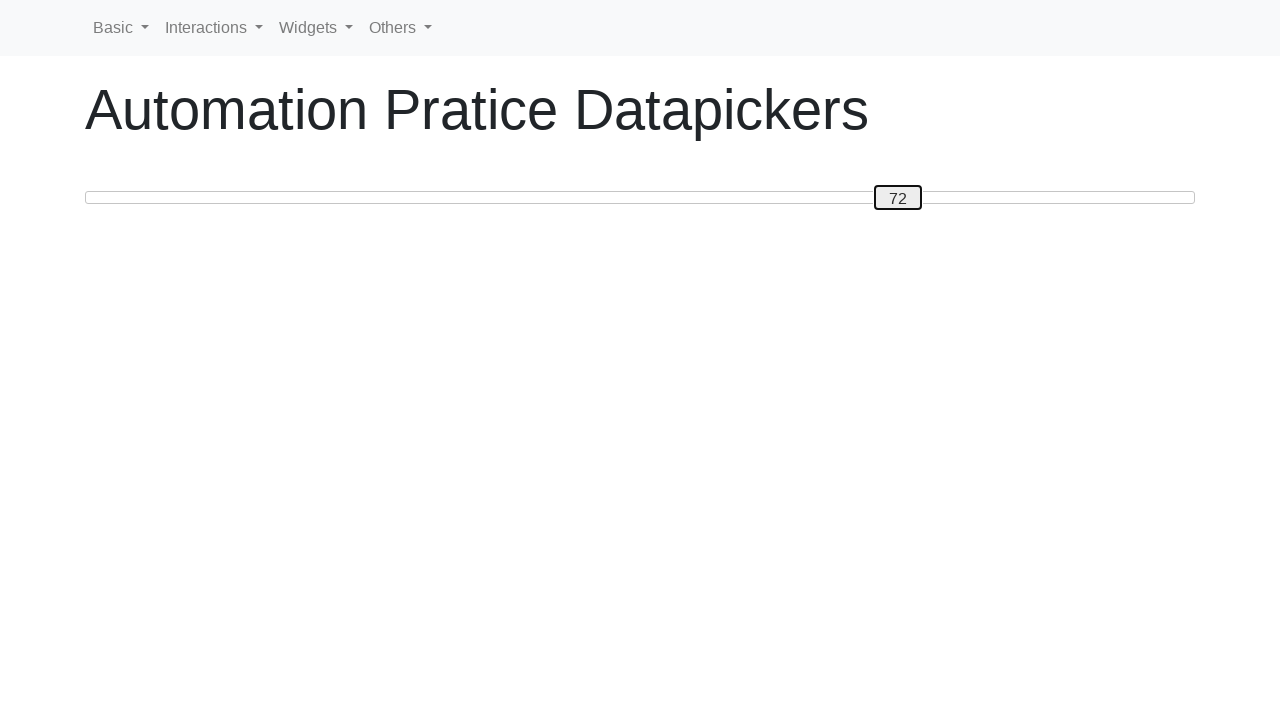

Pressed ArrowRight to move slider towards position 80 on #custom-handle
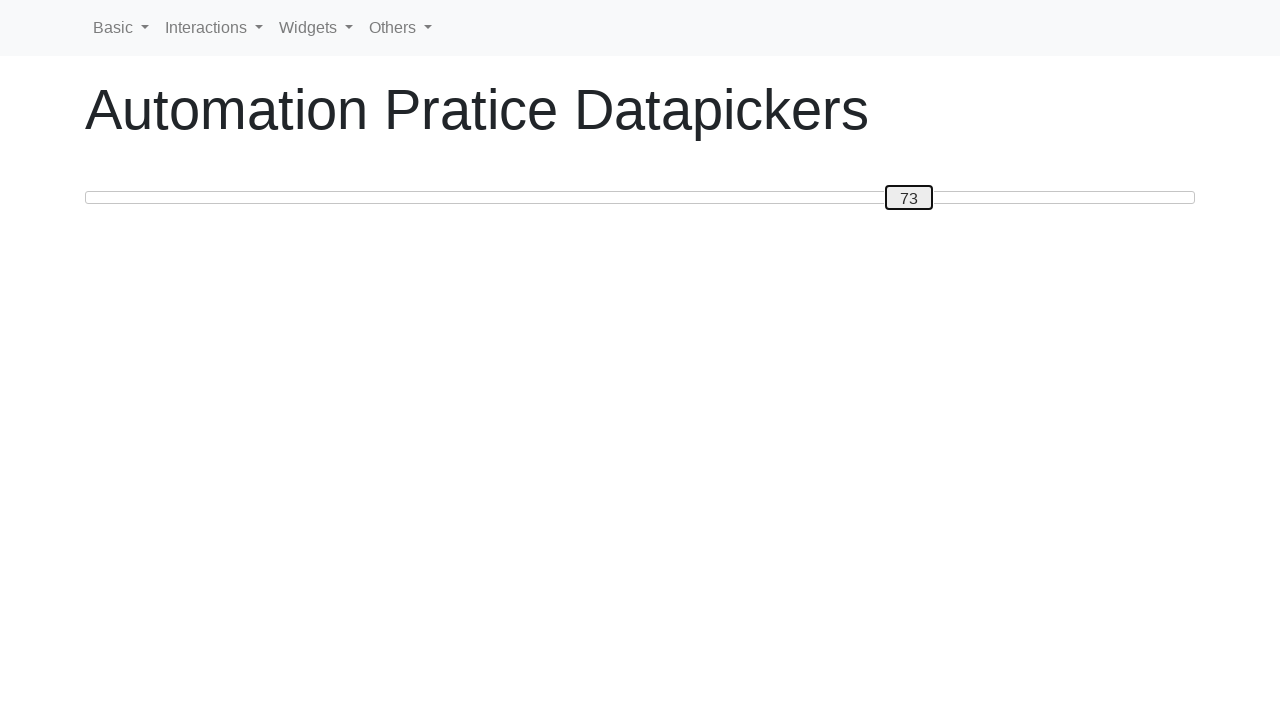

Pressed ArrowRight to move slider towards position 80 on #custom-handle
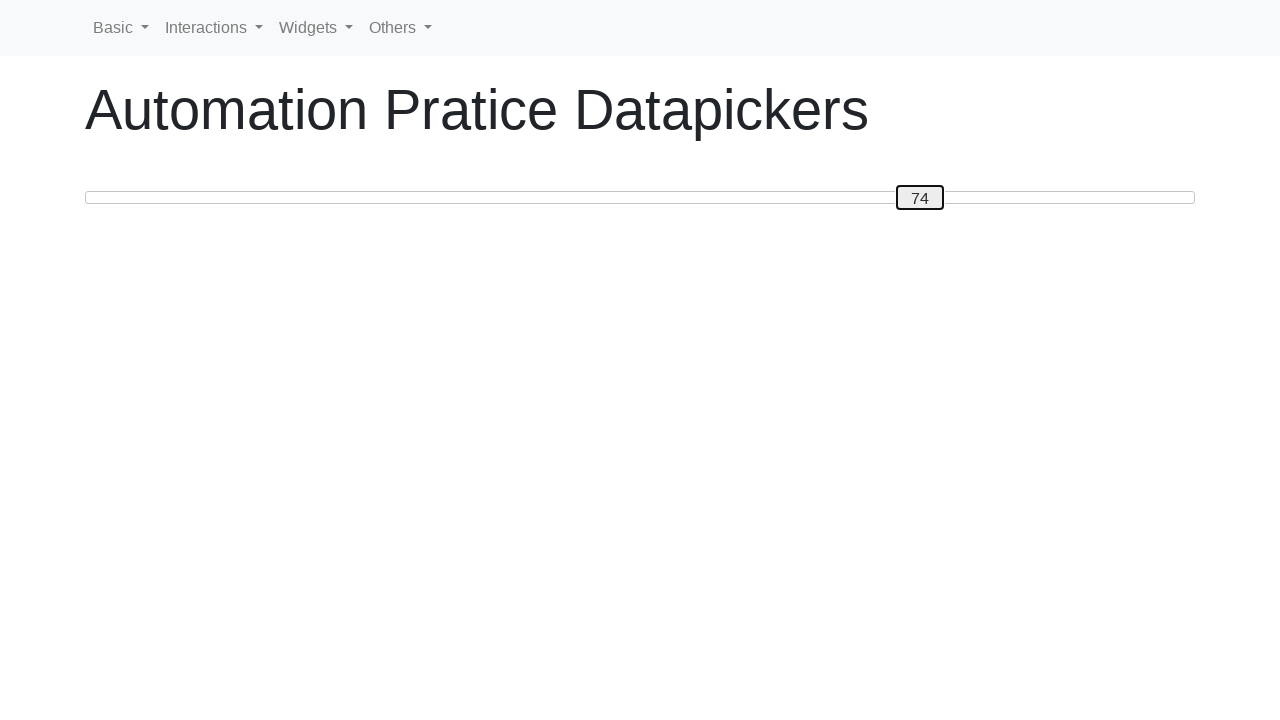

Pressed ArrowRight to move slider towards position 80 on #custom-handle
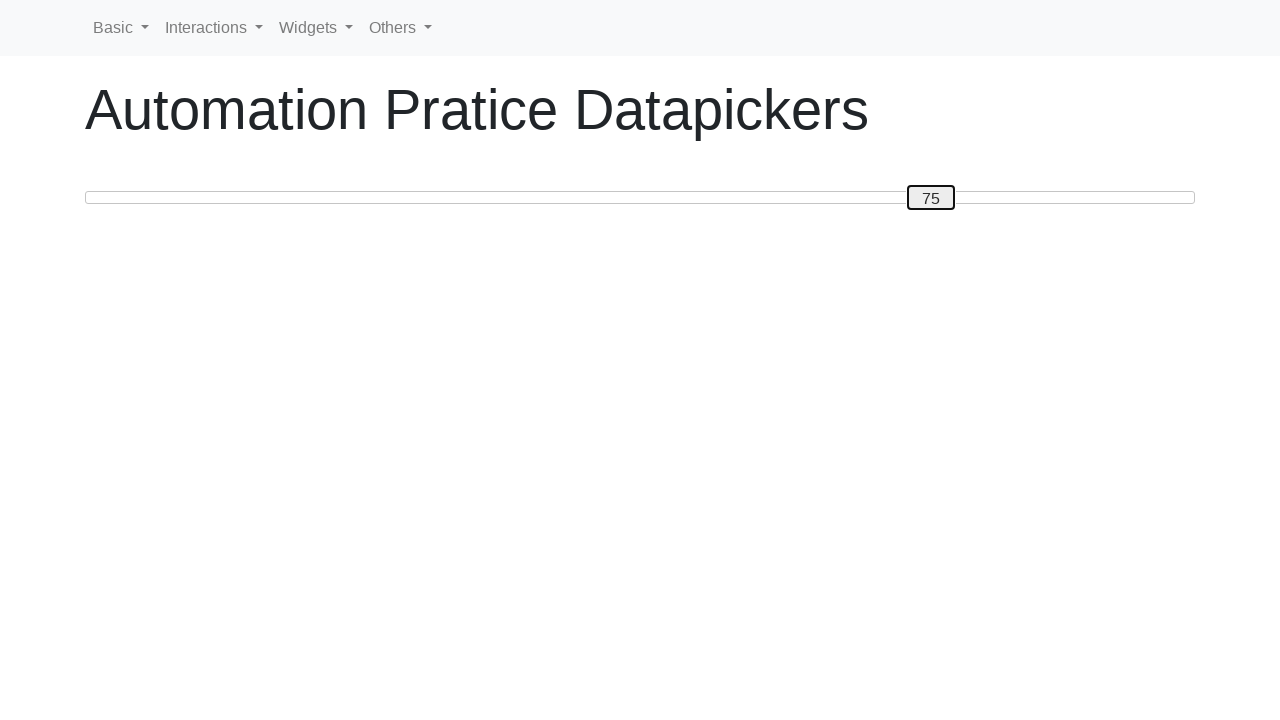

Pressed ArrowRight to move slider towards position 80 on #custom-handle
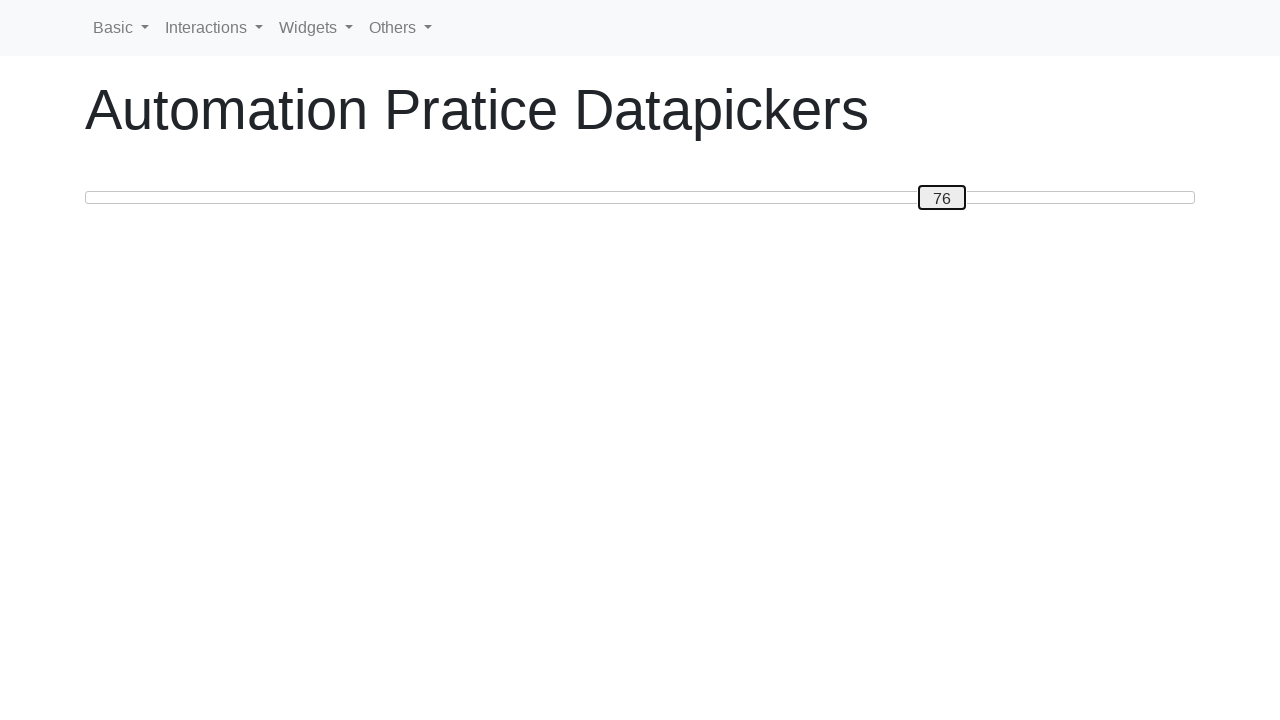

Pressed ArrowRight to move slider towards position 80 on #custom-handle
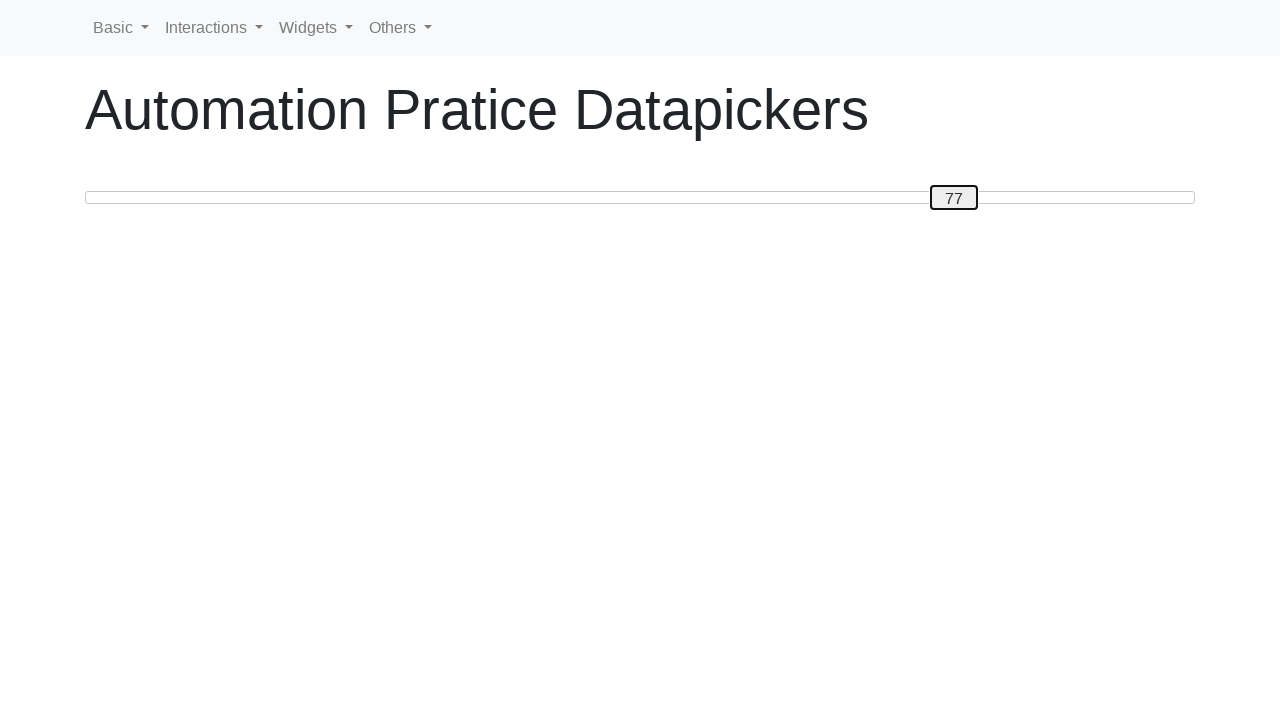

Pressed ArrowRight to move slider towards position 80 on #custom-handle
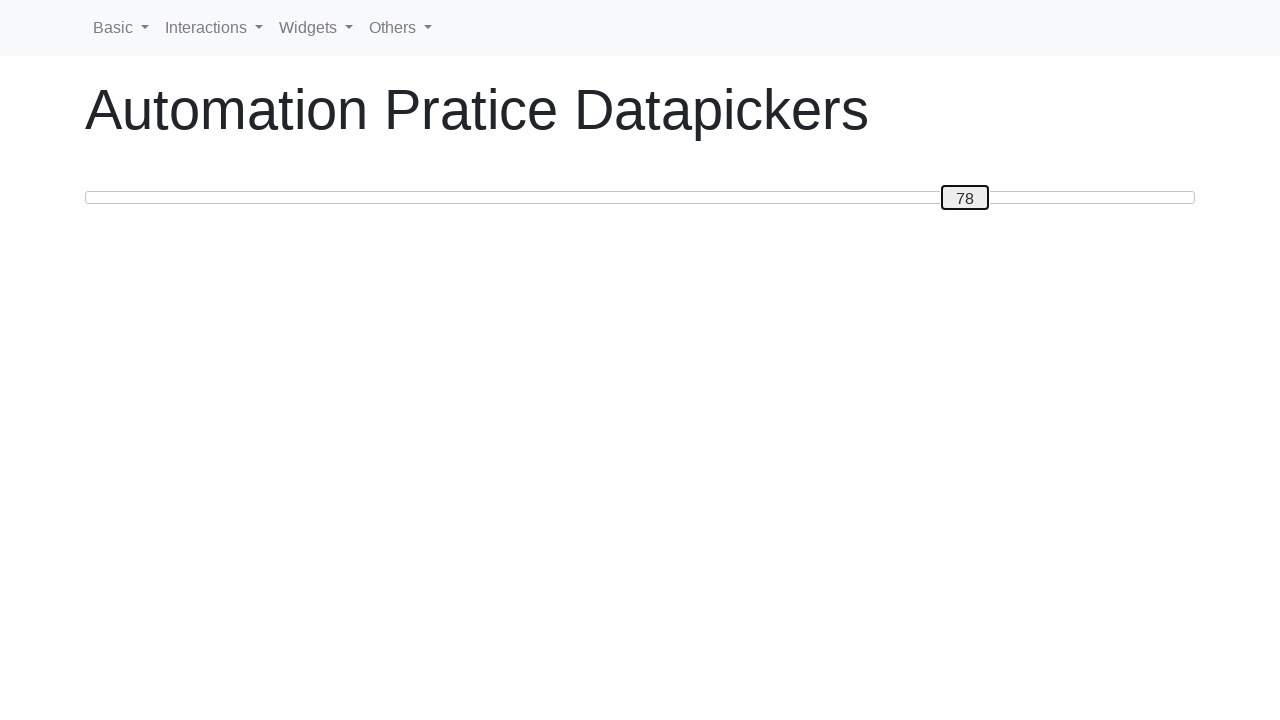

Pressed ArrowRight to move slider towards position 80 on #custom-handle
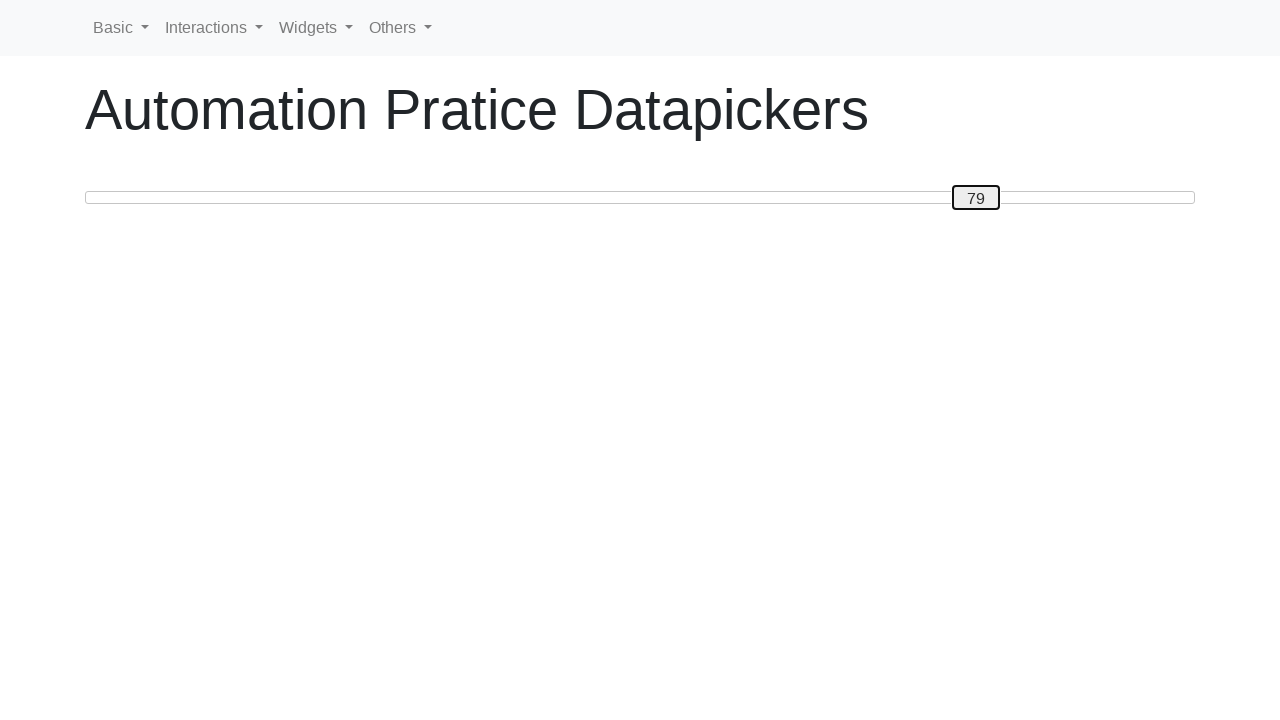

Pressed ArrowRight to move slider towards position 80 on #custom-handle
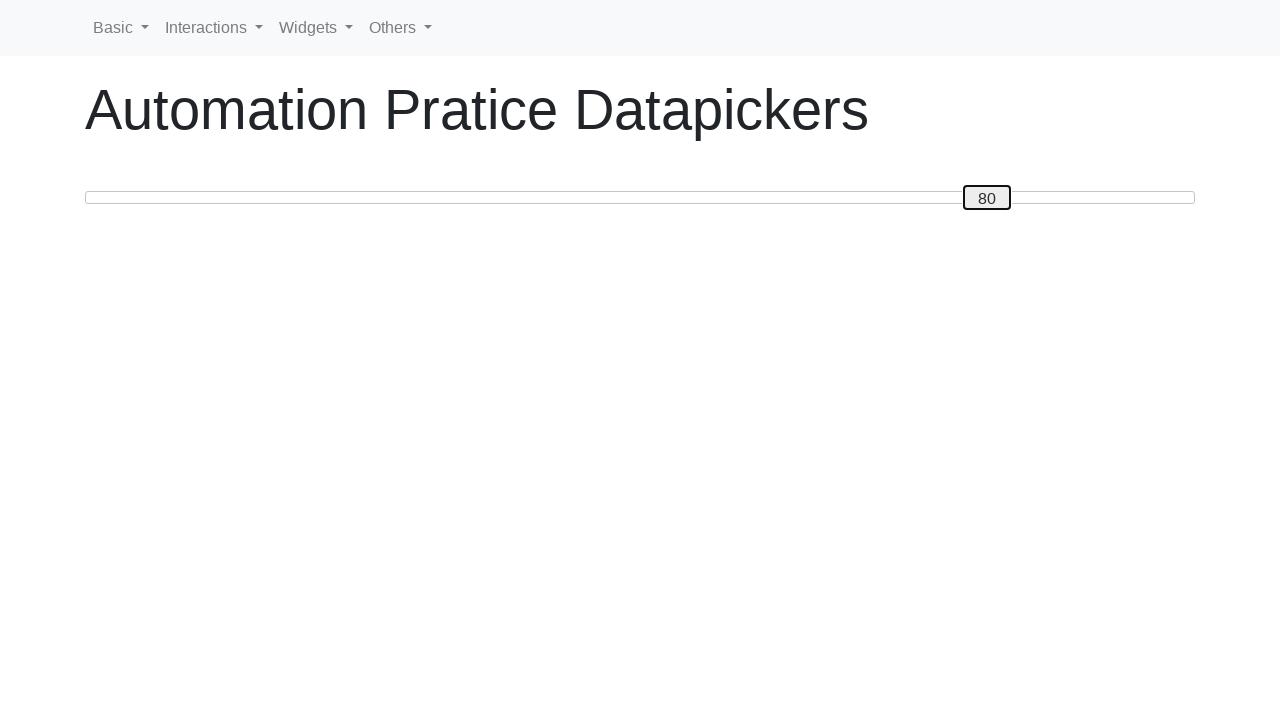

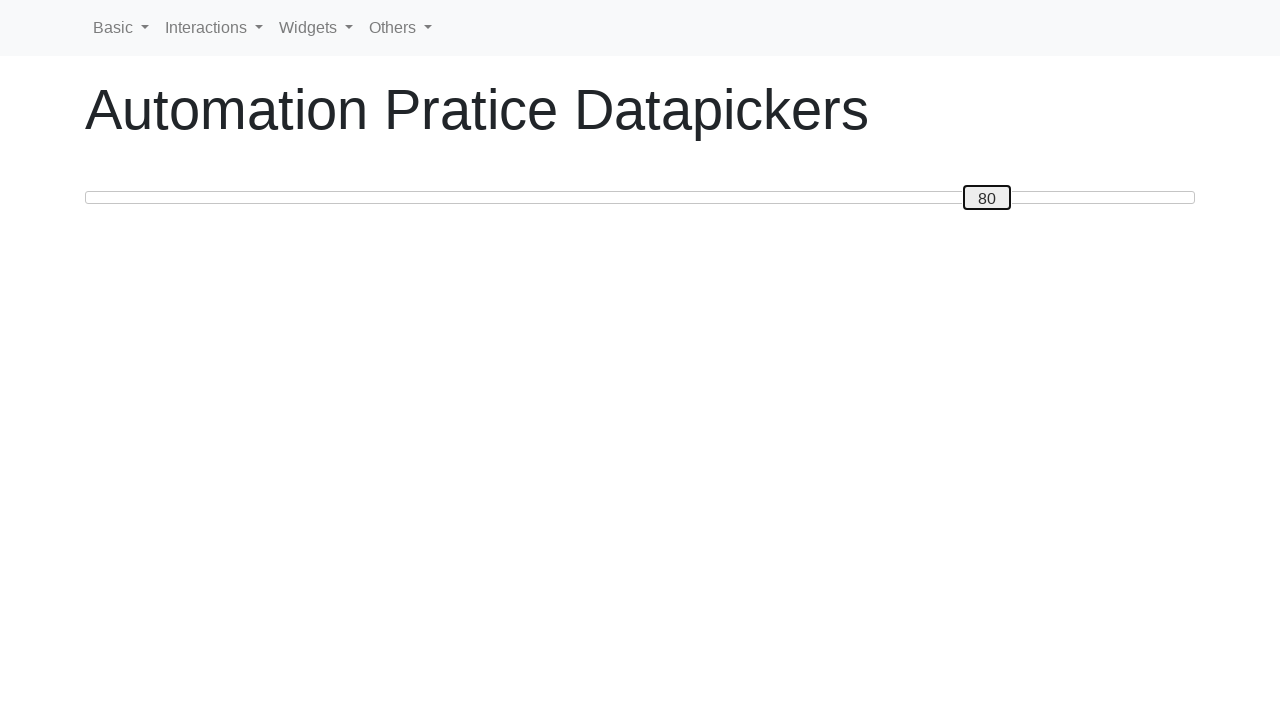